Tests jQuery UI datepicker functionality by opening the datepicker widget and navigating to select a past date (January 24, 2024) using the previous month navigation button.

Starting URL: https://jqueryui.com/datepicker/

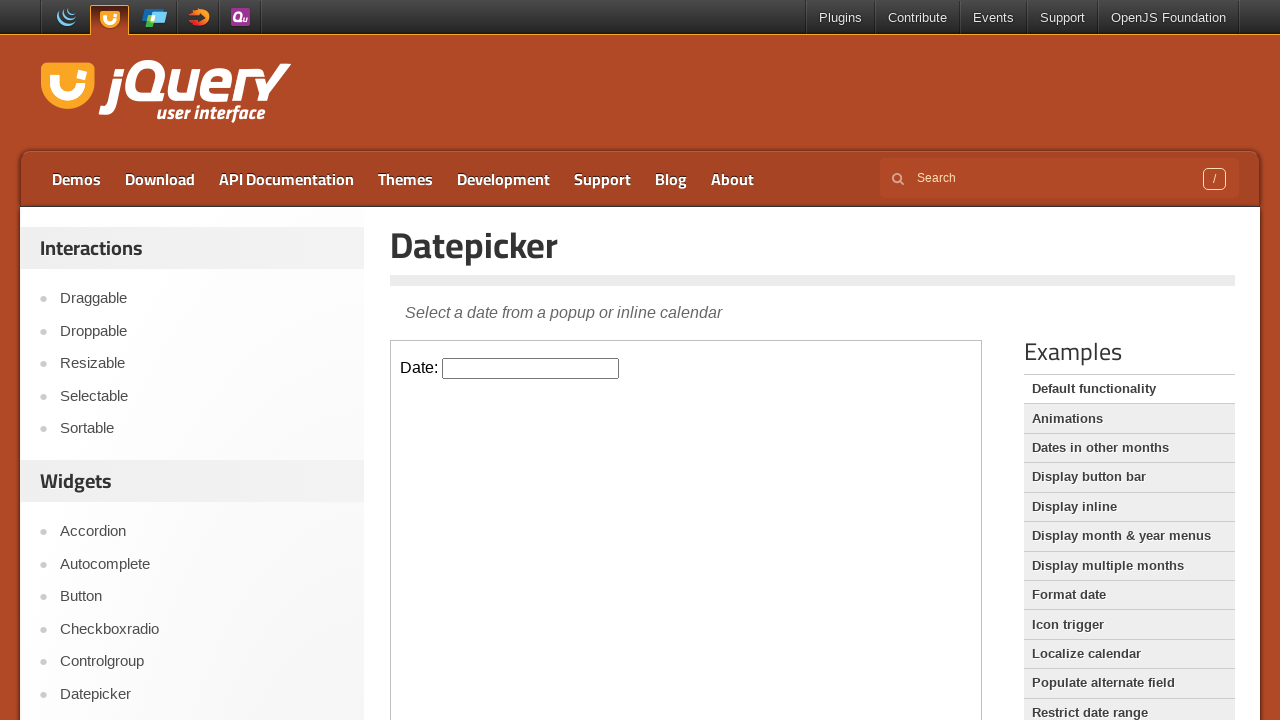

Located iframe containing datepicker demo
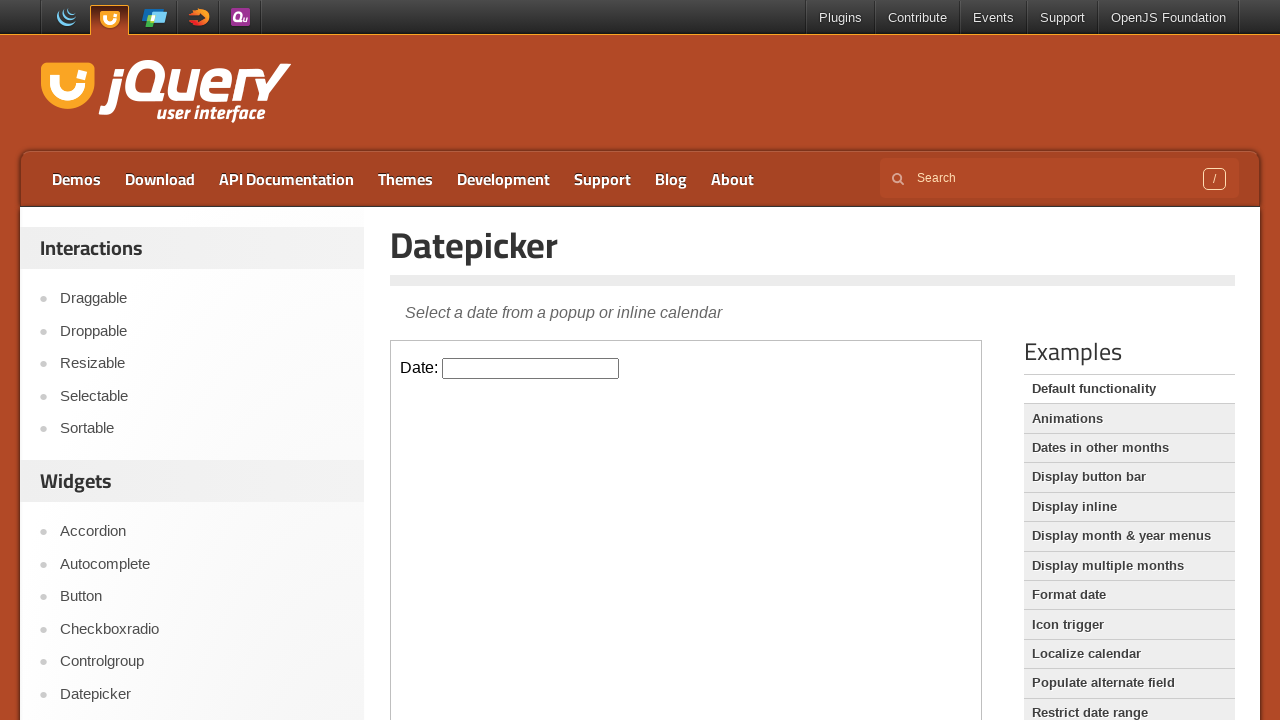

Clicked datepicker input to open calendar widget at (531, 368) on iframe.demo-frame >> internal:control=enter-frame >> #datepicker
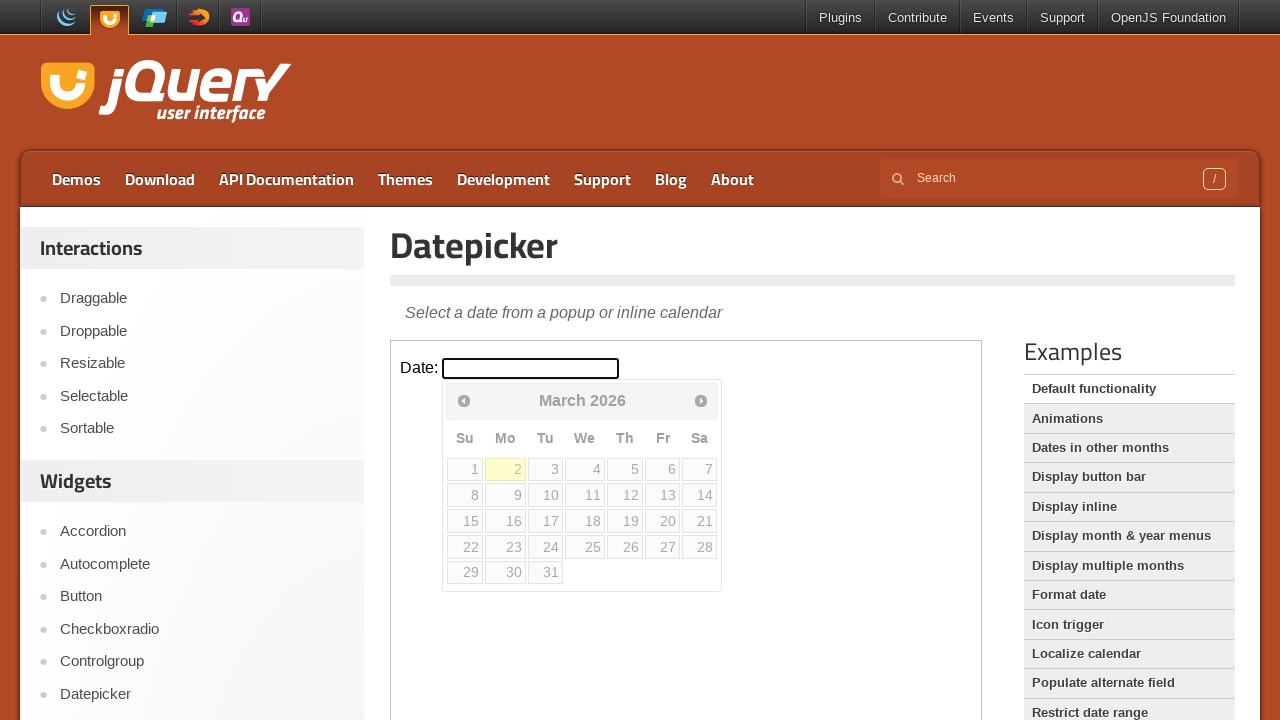

Checked current month/year in datepicker: March 2026
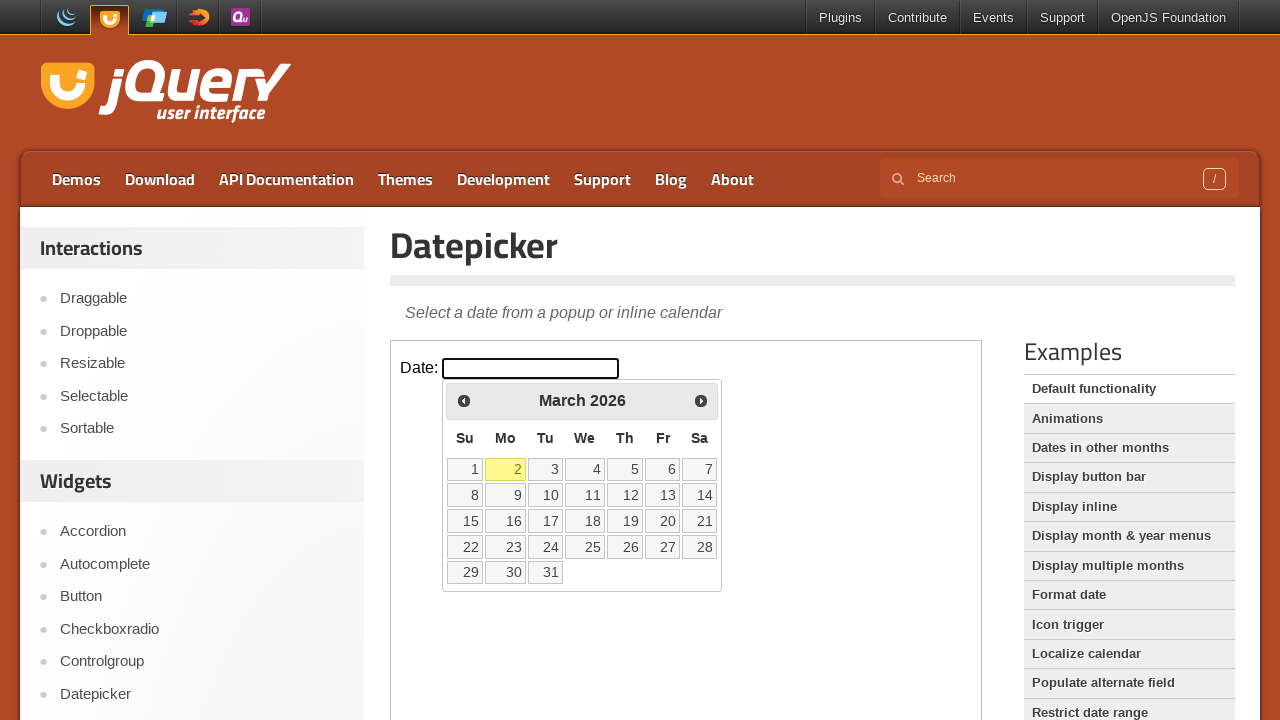

Clicked previous month navigation button at (464, 400) on iframe.demo-frame >> internal:control=enter-frame >> span.ui-icon-circle-triangl
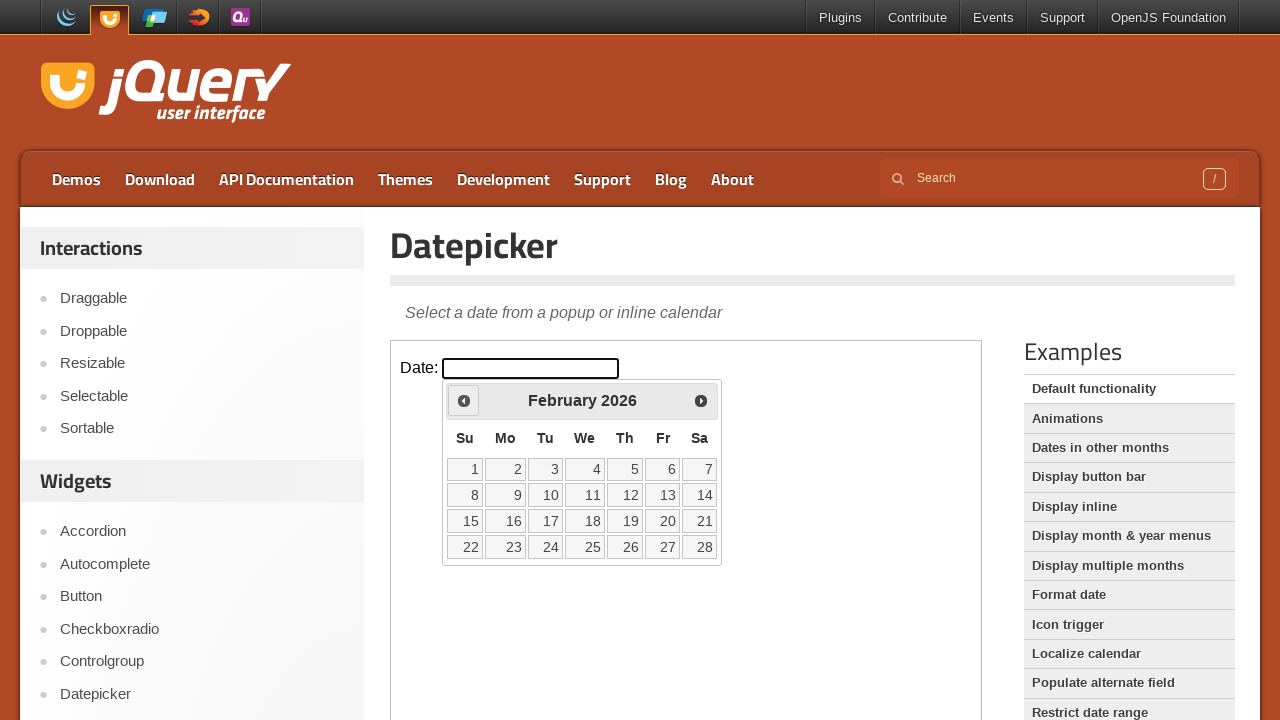

Waited 200ms for calendar to update after navigation
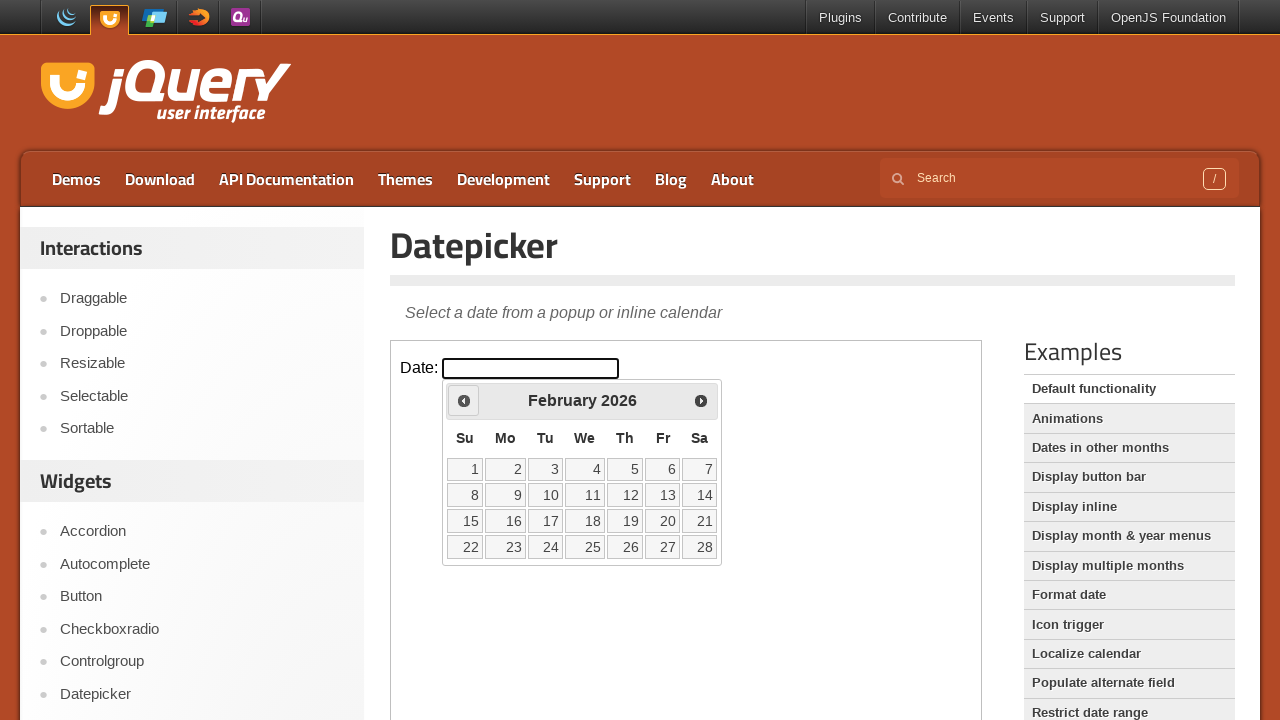

Checked current month/year in datepicker: February 2026
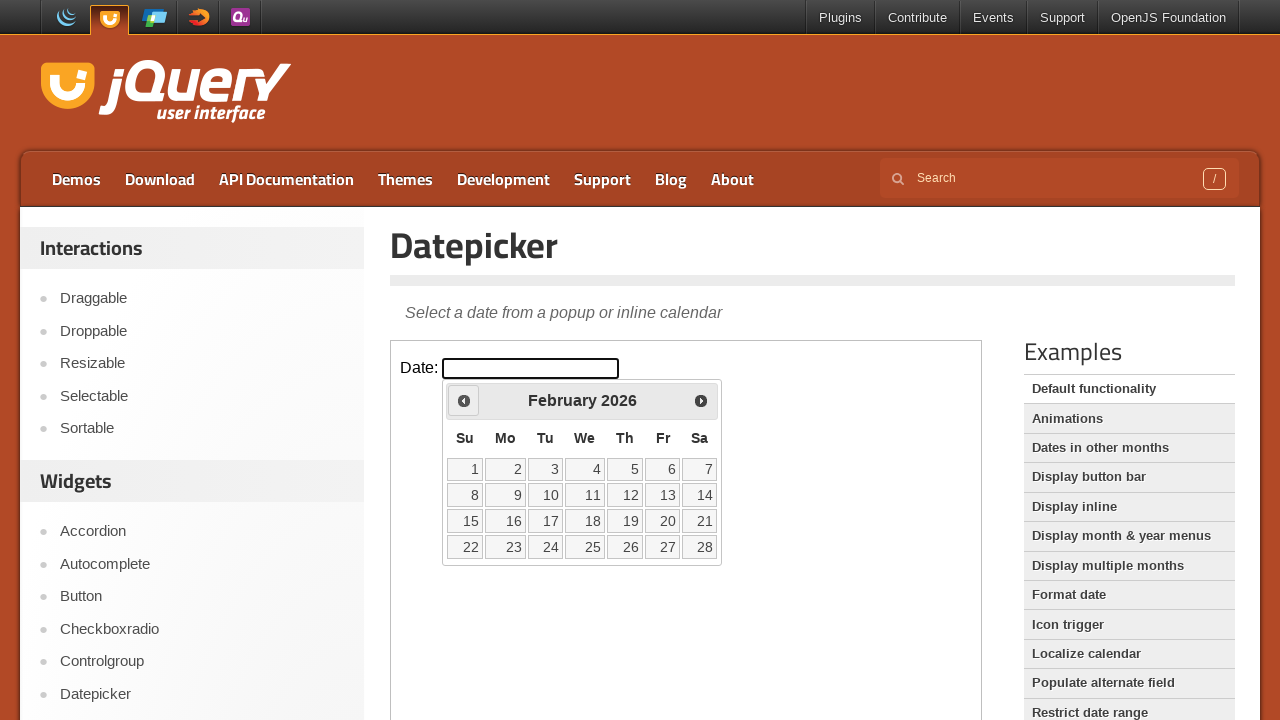

Clicked previous month navigation button at (464, 400) on iframe.demo-frame >> internal:control=enter-frame >> span.ui-icon-circle-triangl
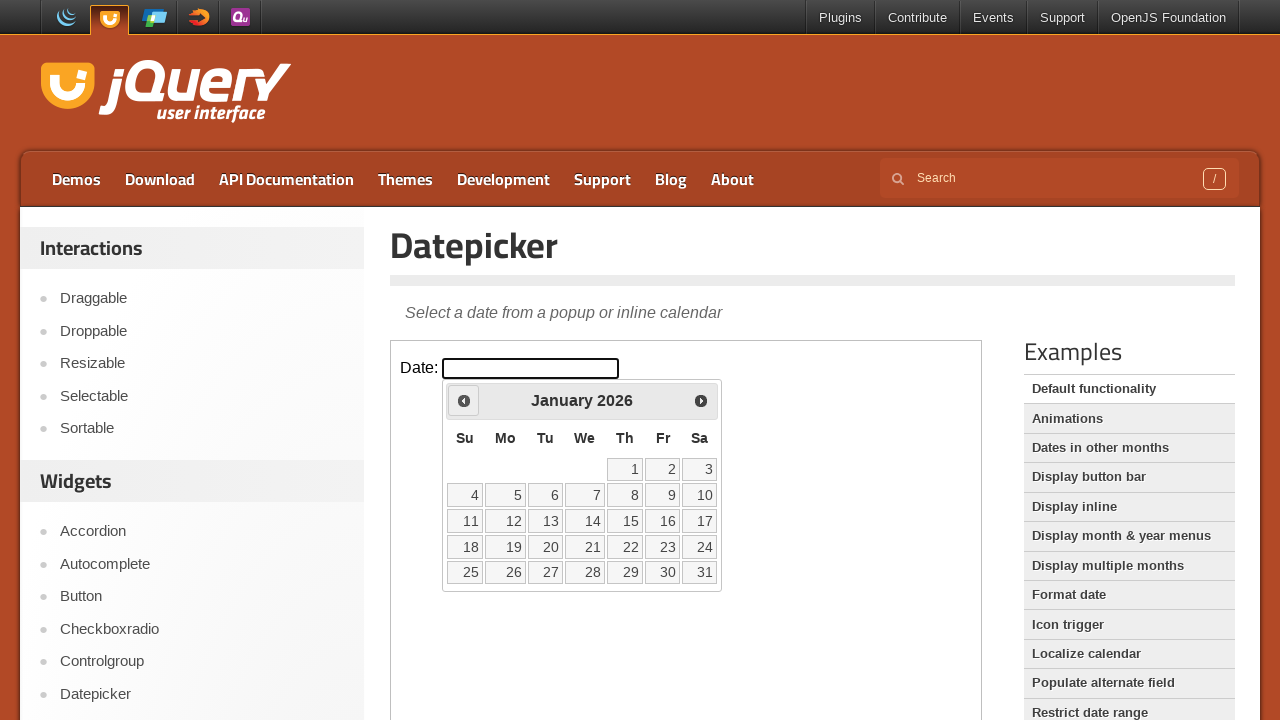

Waited 200ms for calendar to update after navigation
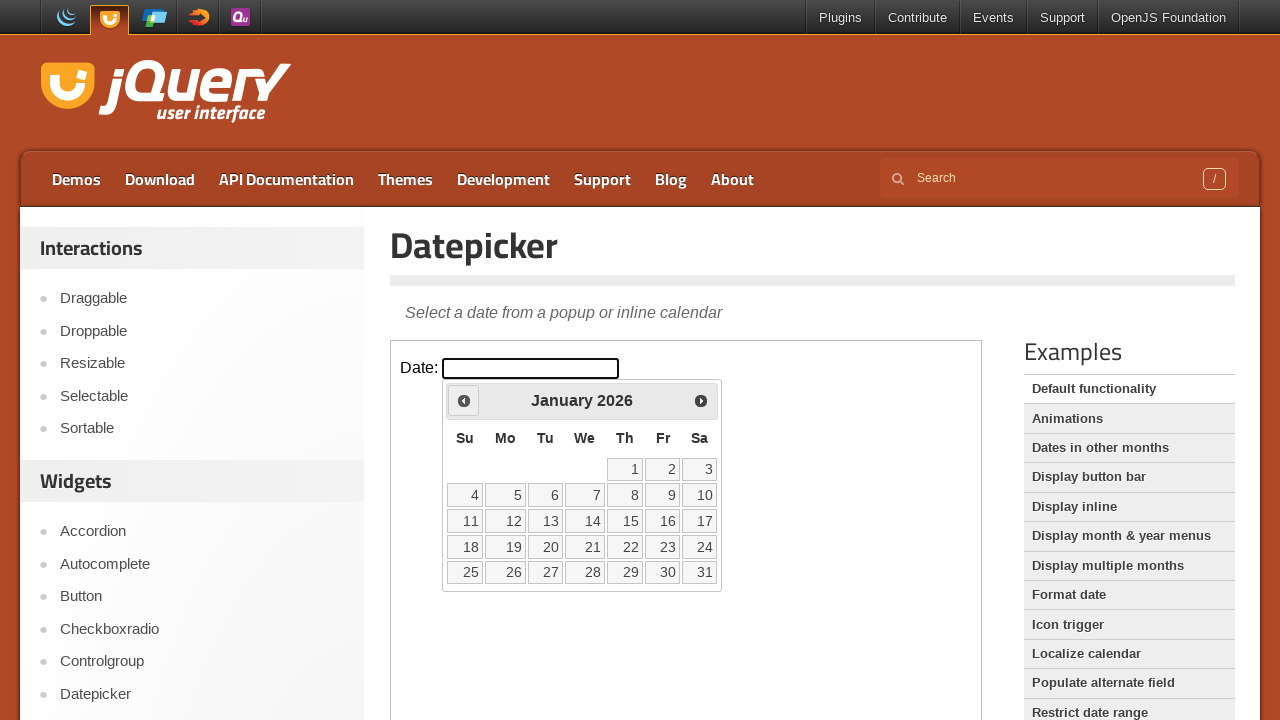

Checked current month/year in datepicker: January 2026
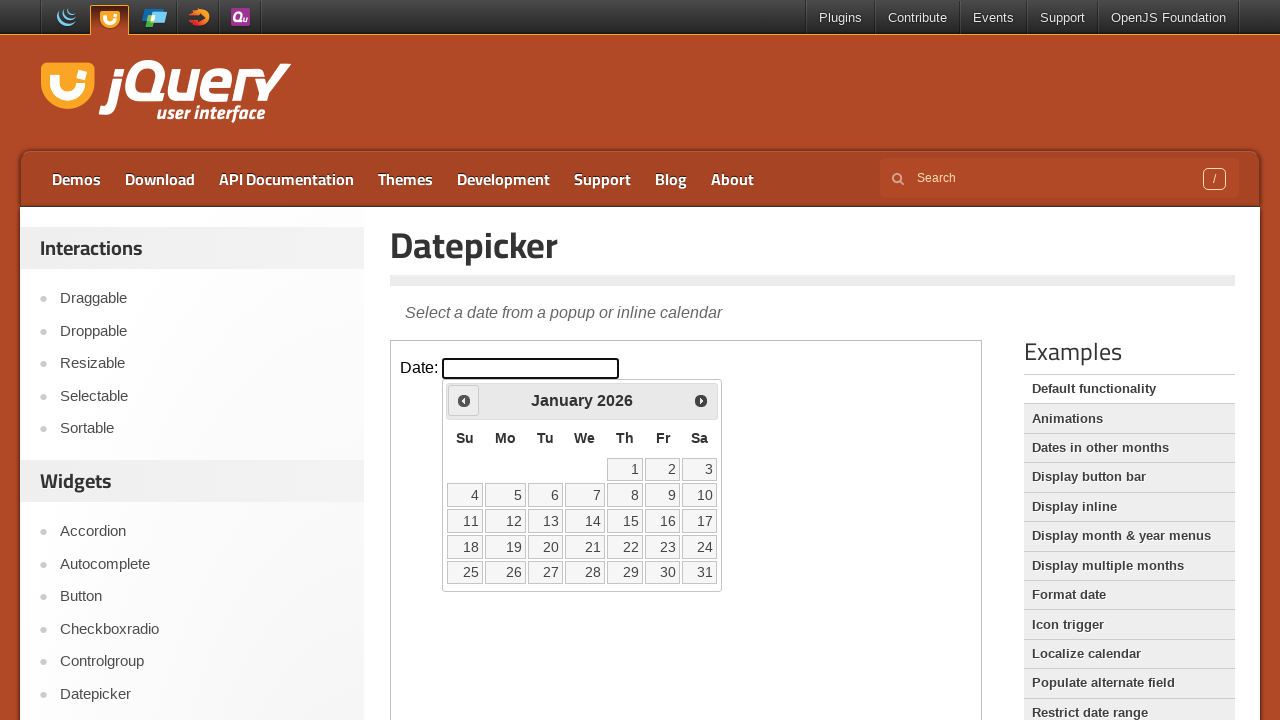

Clicked previous month navigation button at (464, 400) on iframe.demo-frame >> internal:control=enter-frame >> span.ui-icon-circle-triangl
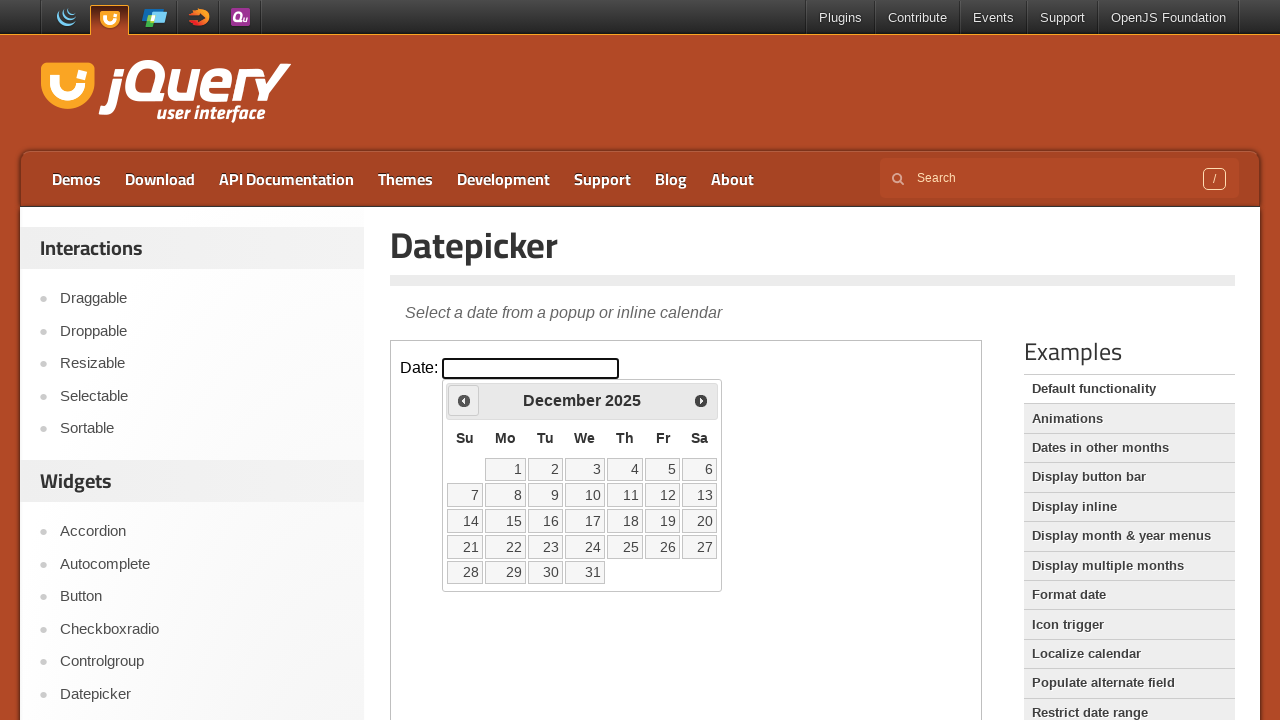

Waited 200ms for calendar to update after navigation
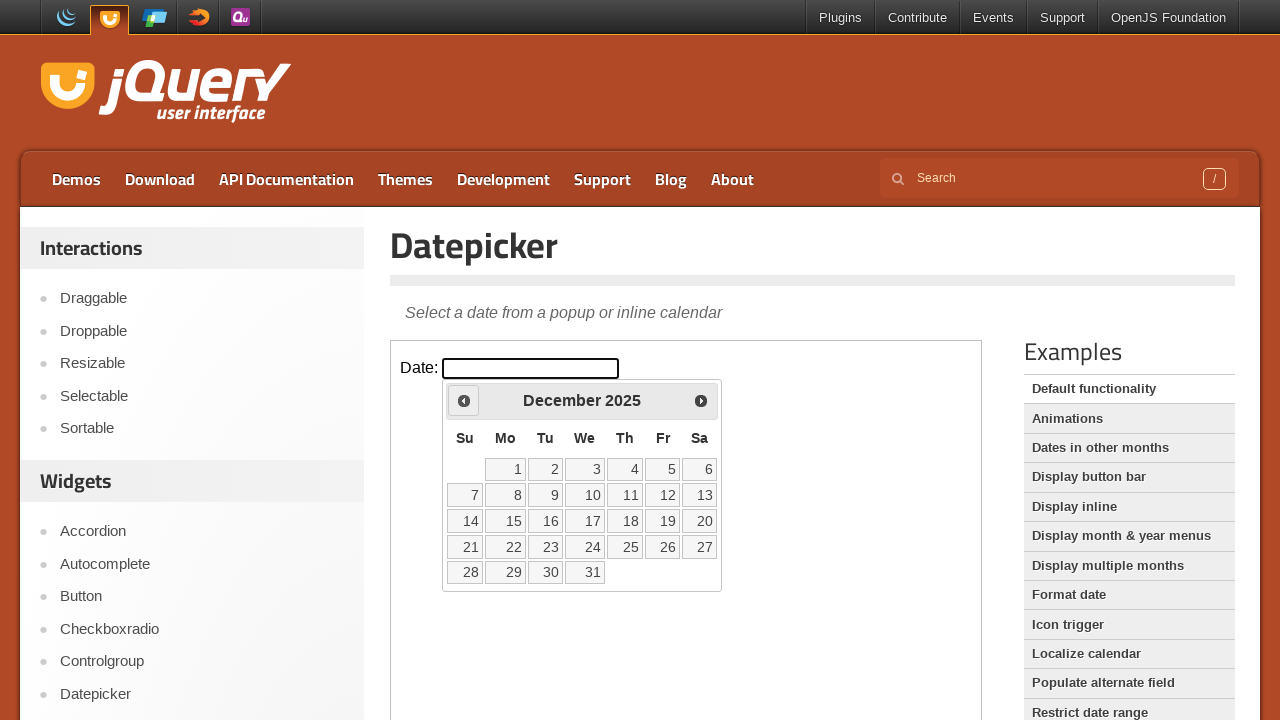

Checked current month/year in datepicker: December 2025
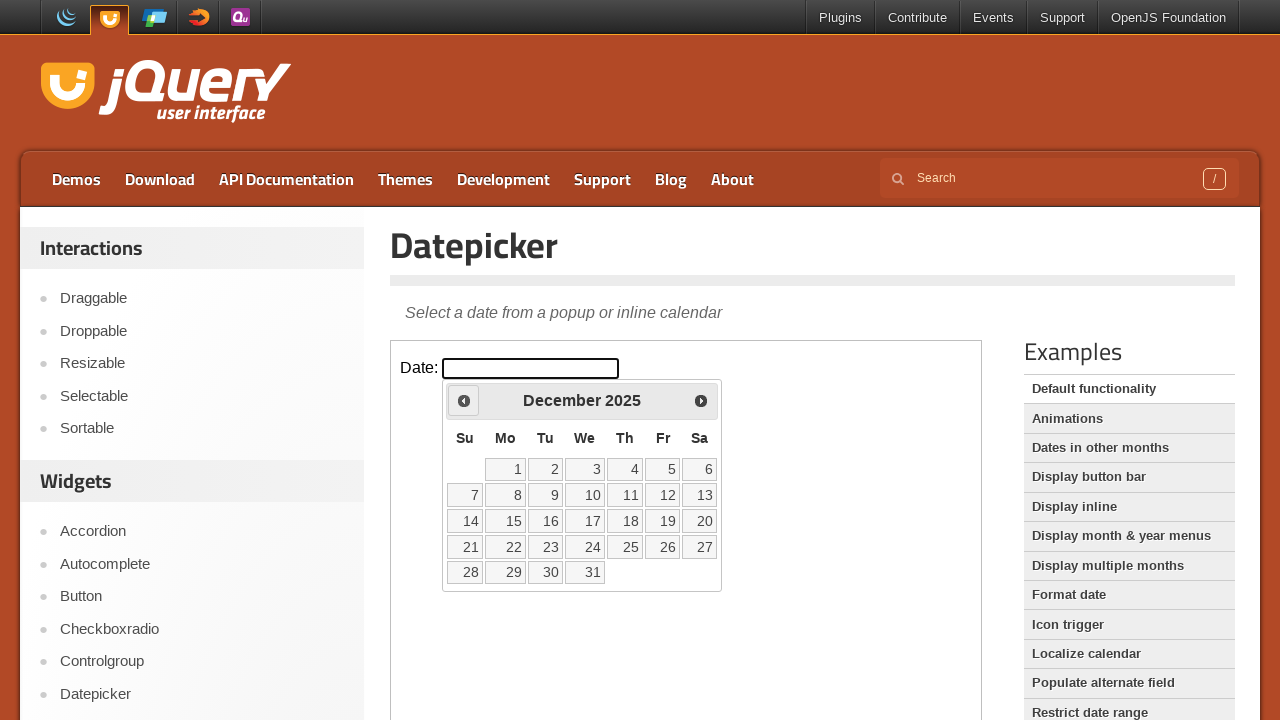

Clicked previous month navigation button at (464, 400) on iframe.demo-frame >> internal:control=enter-frame >> span.ui-icon-circle-triangl
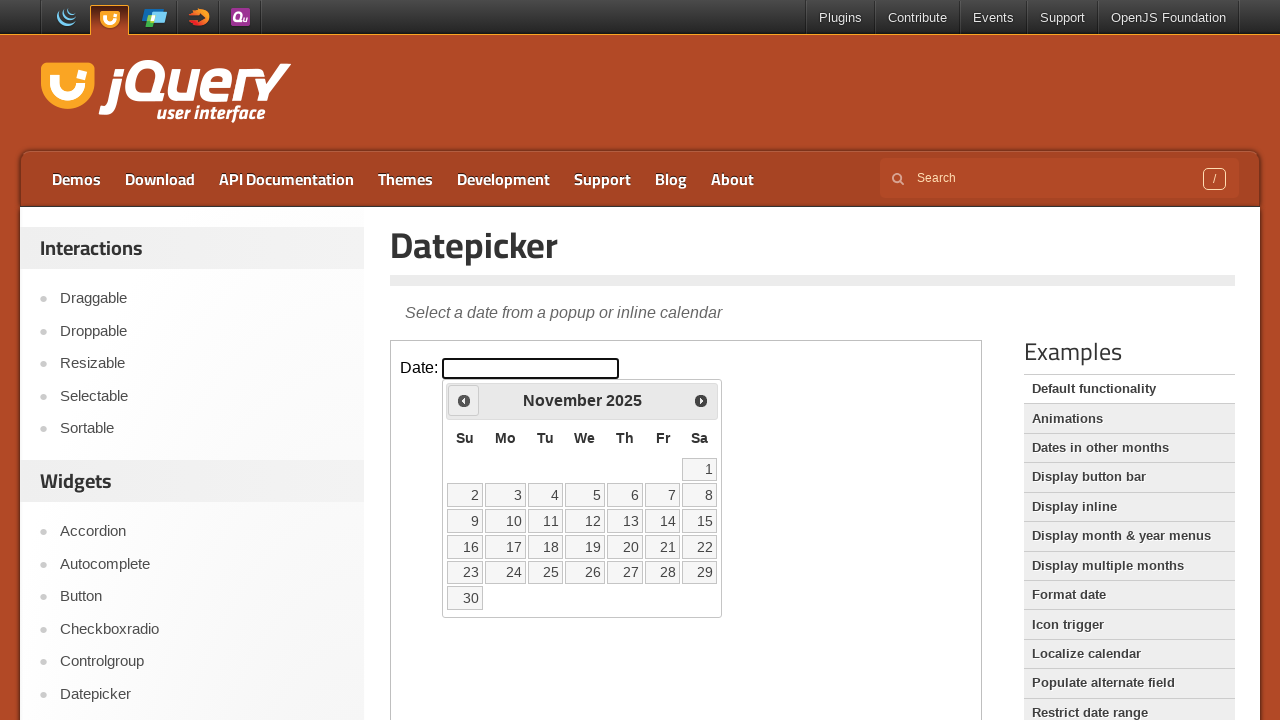

Waited 200ms for calendar to update after navigation
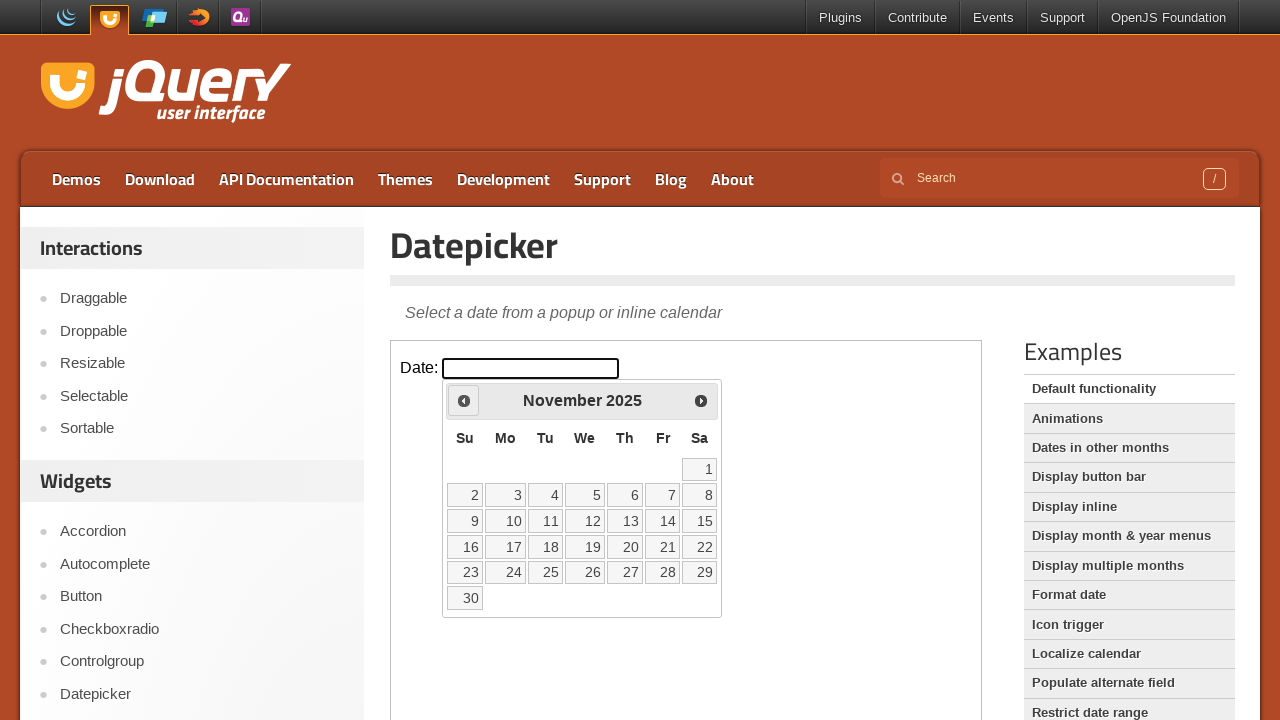

Checked current month/year in datepicker: November 2025
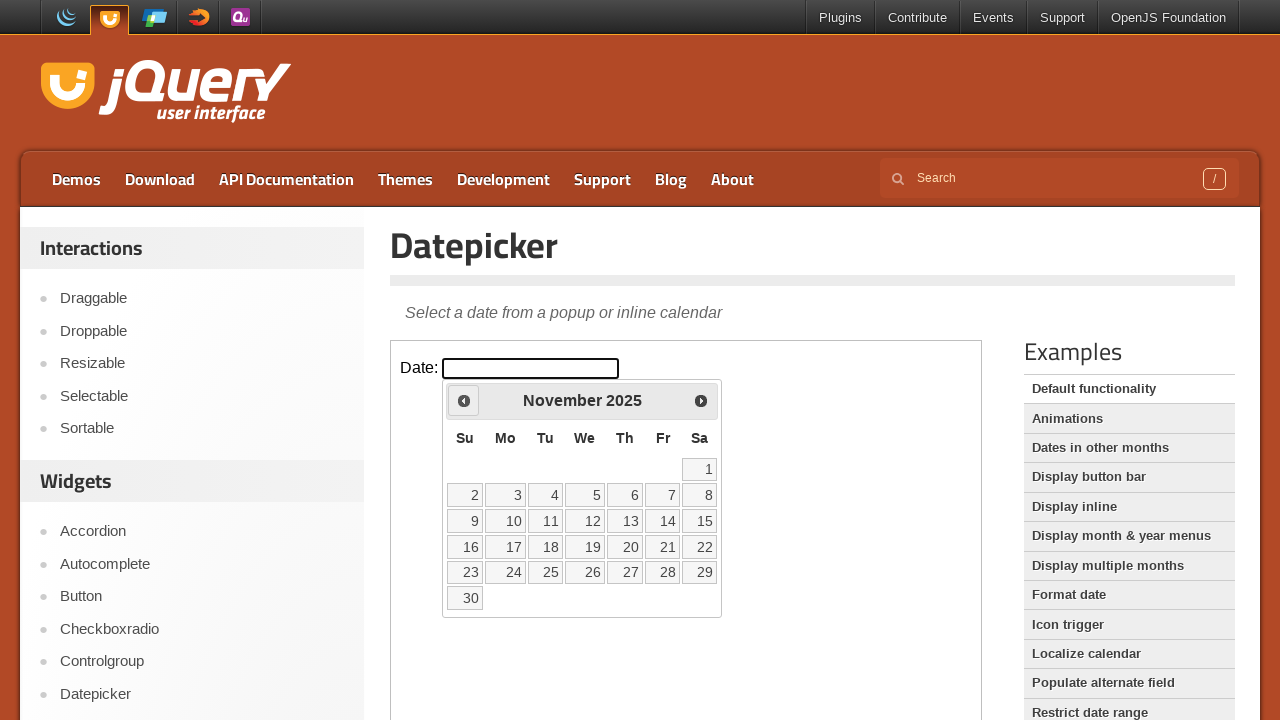

Clicked previous month navigation button at (464, 400) on iframe.demo-frame >> internal:control=enter-frame >> span.ui-icon-circle-triangl
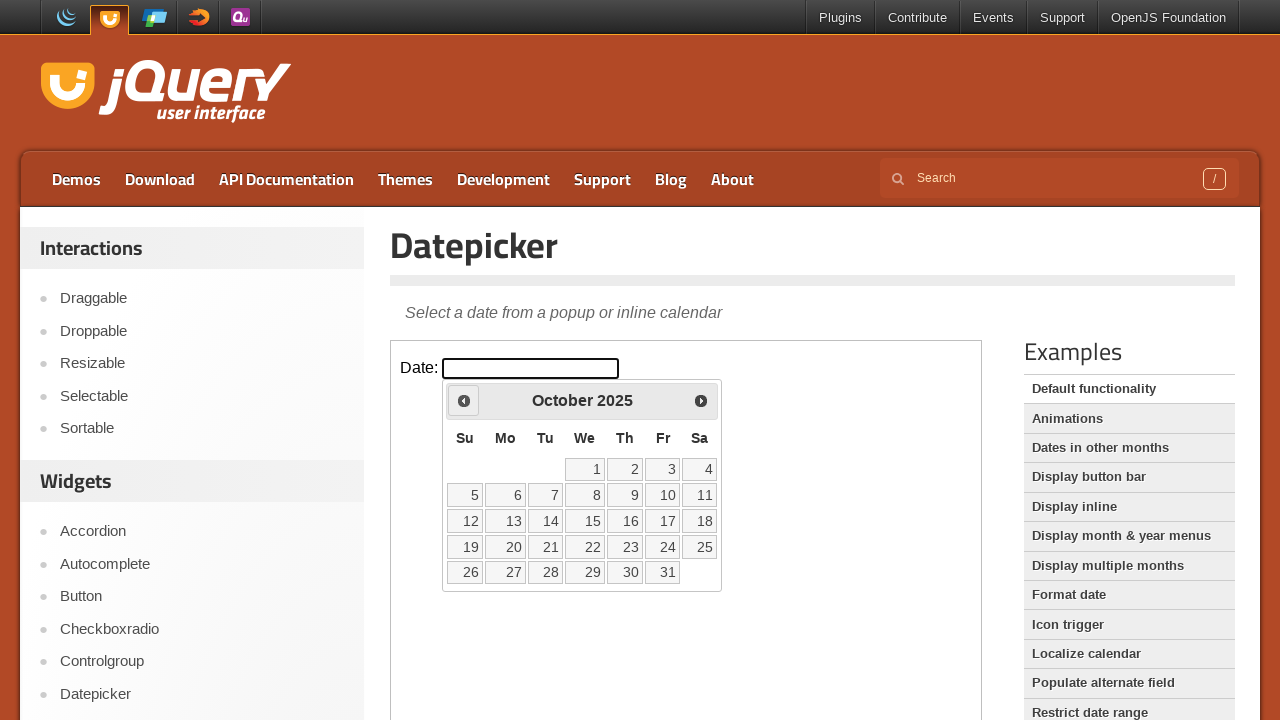

Waited 200ms for calendar to update after navigation
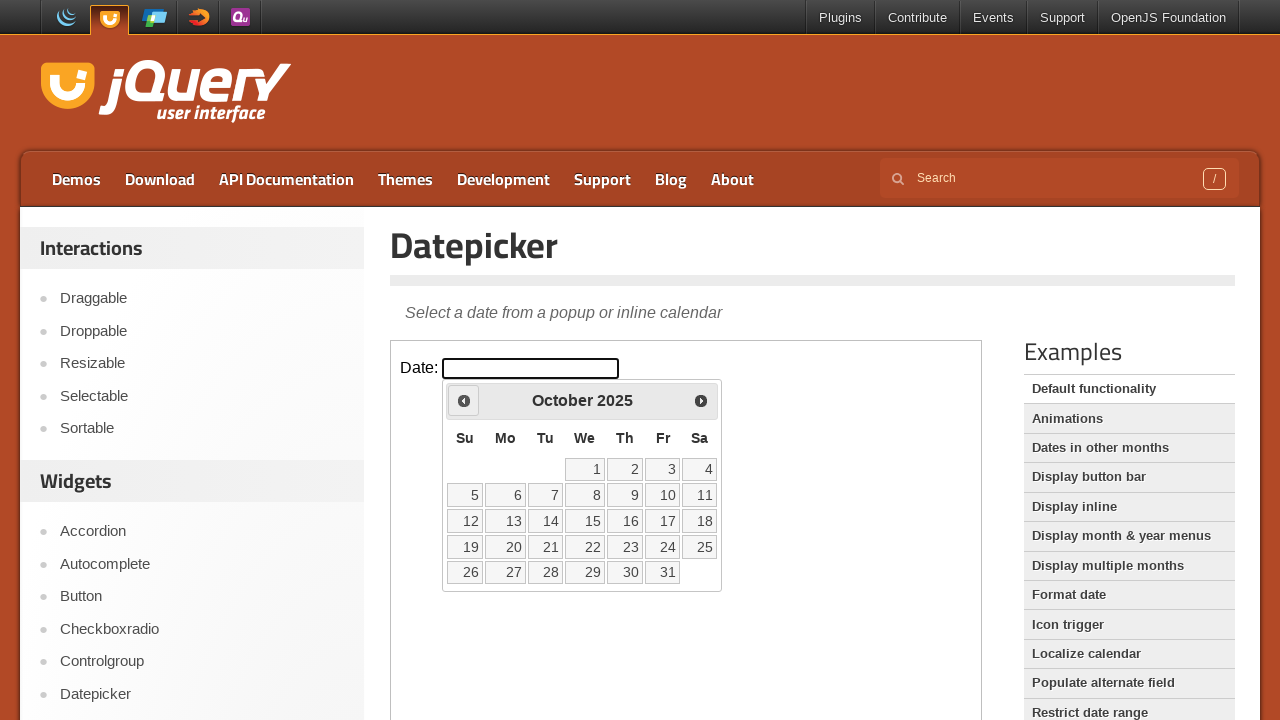

Checked current month/year in datepicker: October 2025
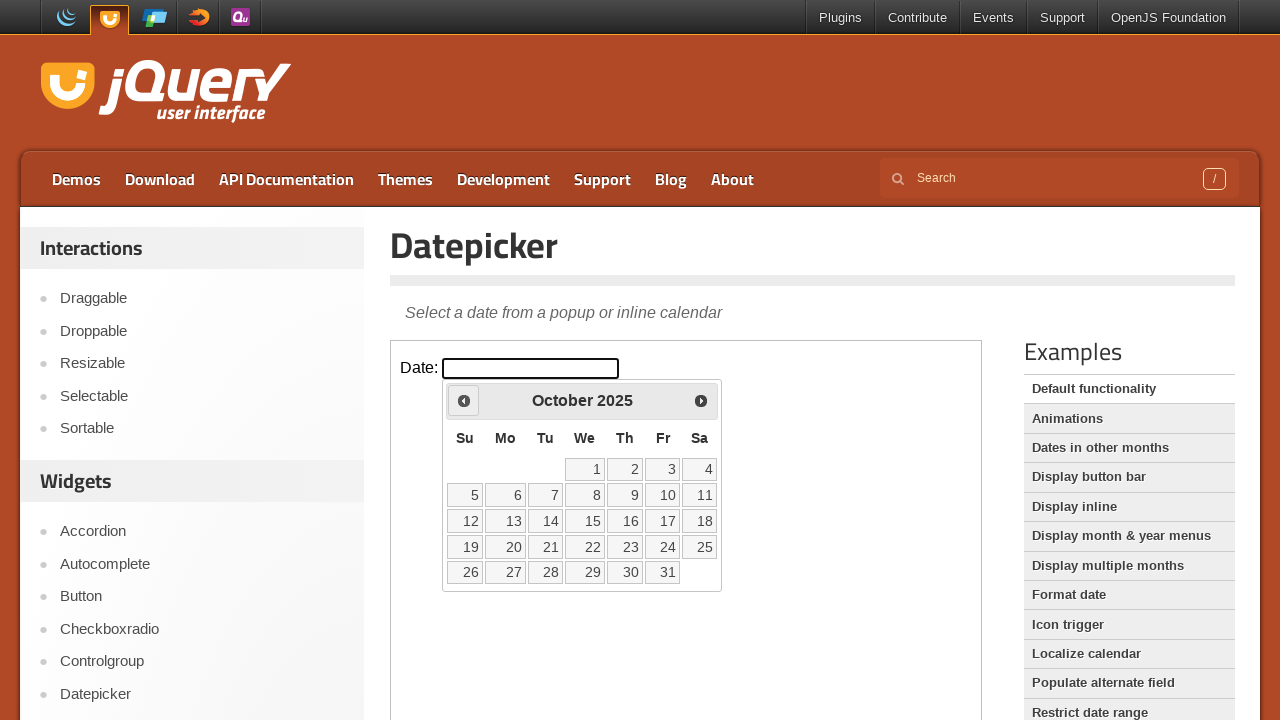

Clicked previous month navigation button at (464, 400) on iframe.demo-frame >> internal:control=enter-frame >> span.ui-icon-circle-triangl
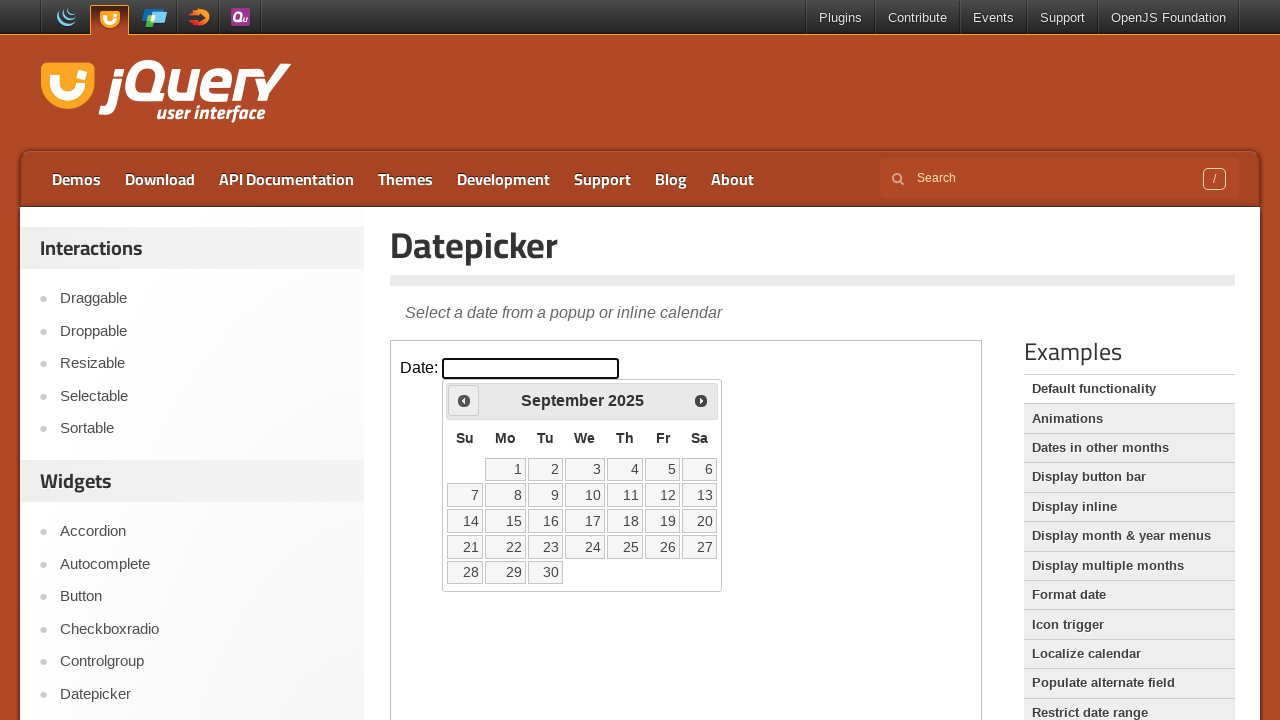

Waited 200ms for calendar to update after navigation
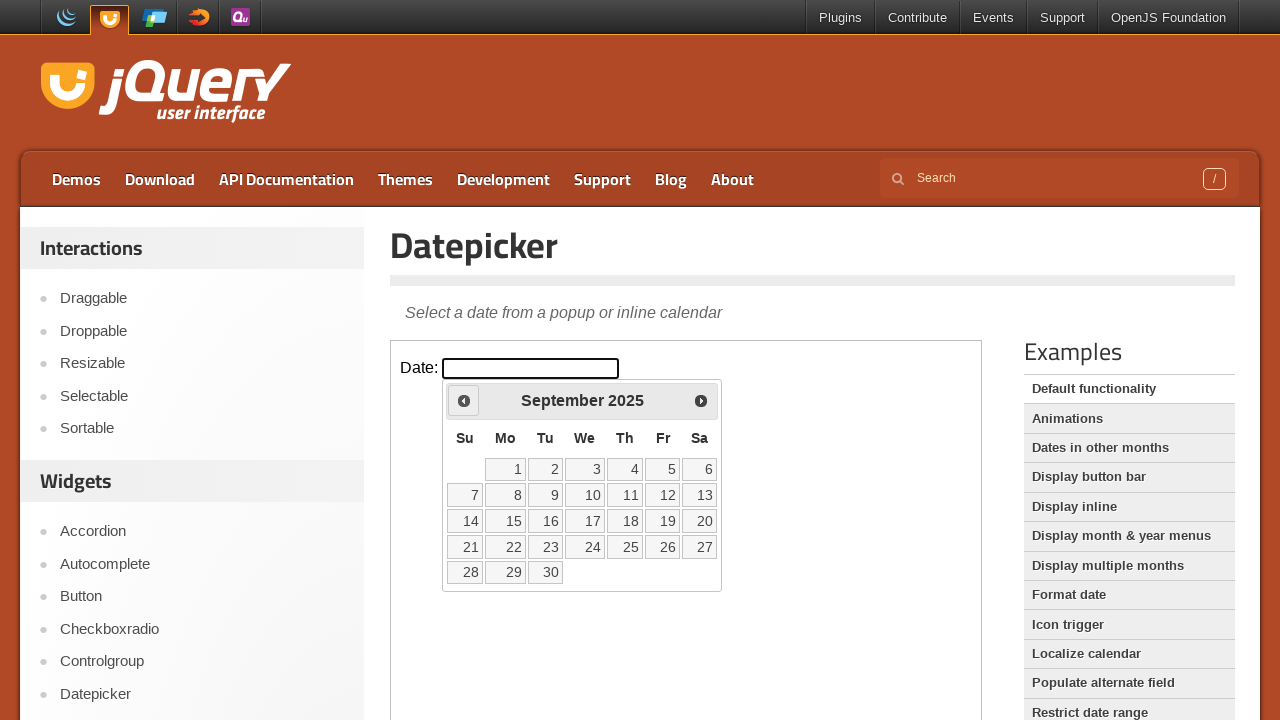

Checked current month/year in datepicker: September 2025
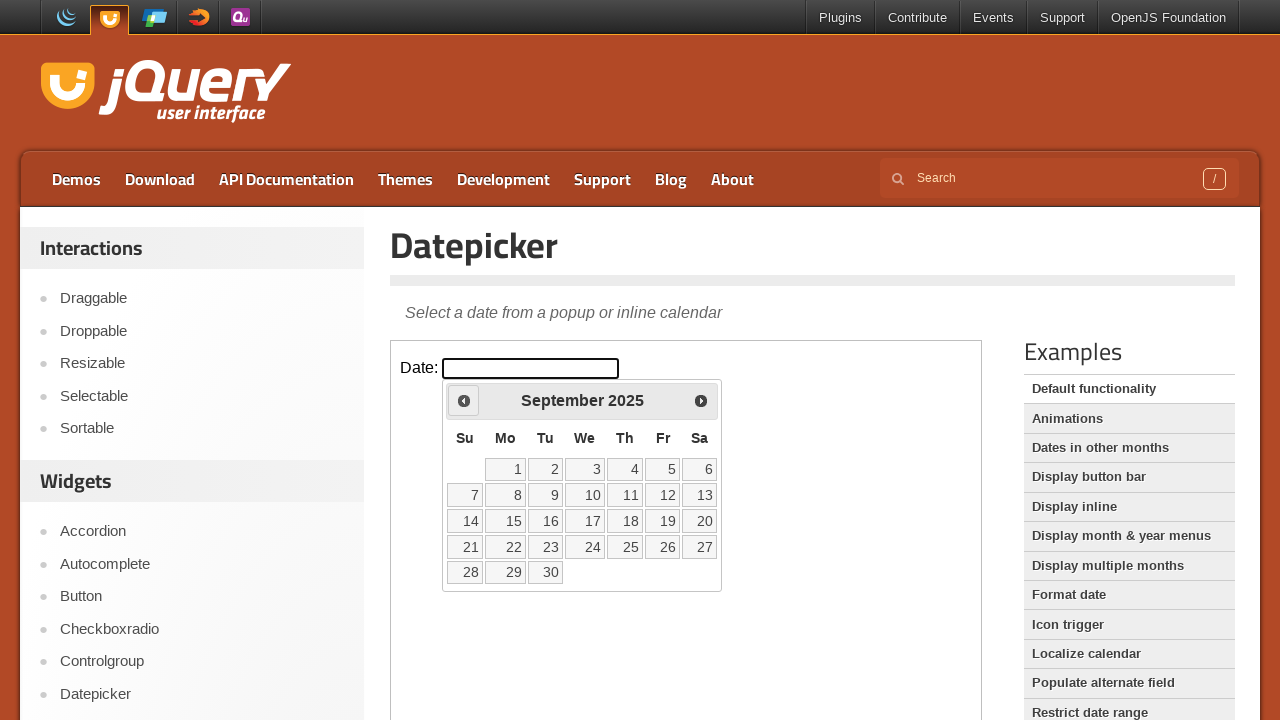

Clicked previous month navigation button at (464, 400) on iframe.demo-frame >> internal:control=enter-frame >> span.ui-icon-circle-triangl
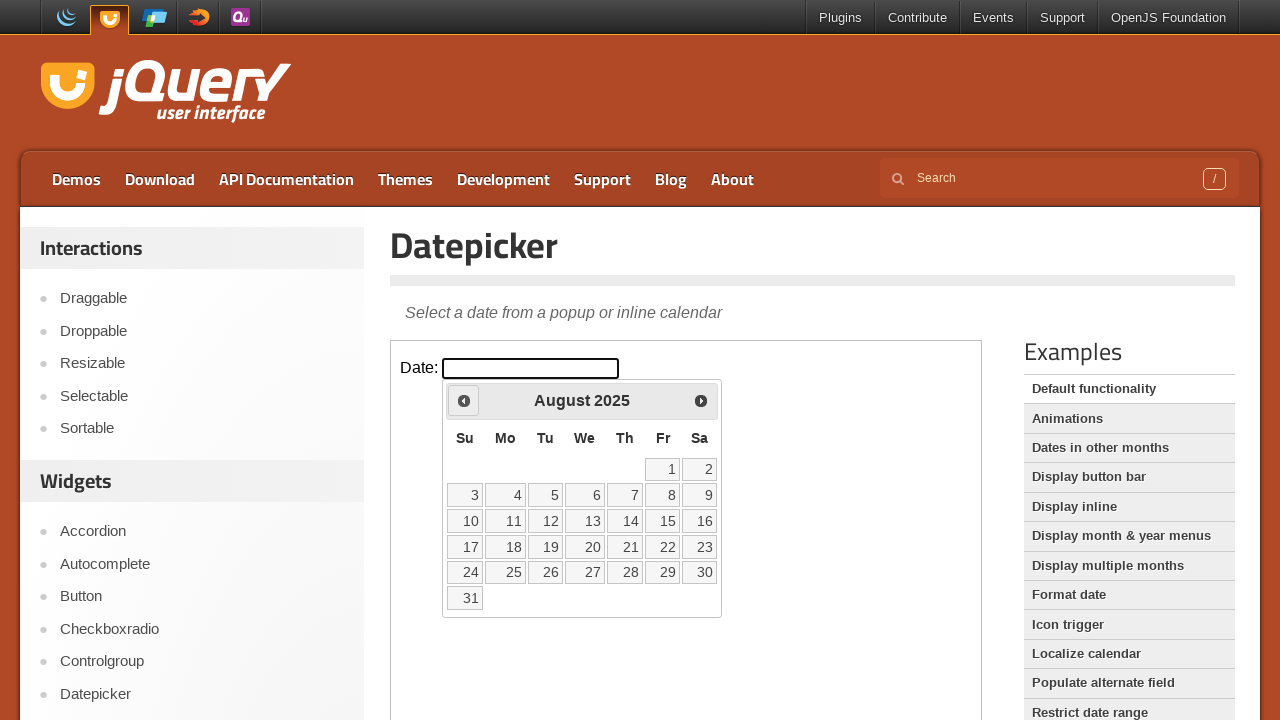

Waited 200ms for calendar to update after navigation
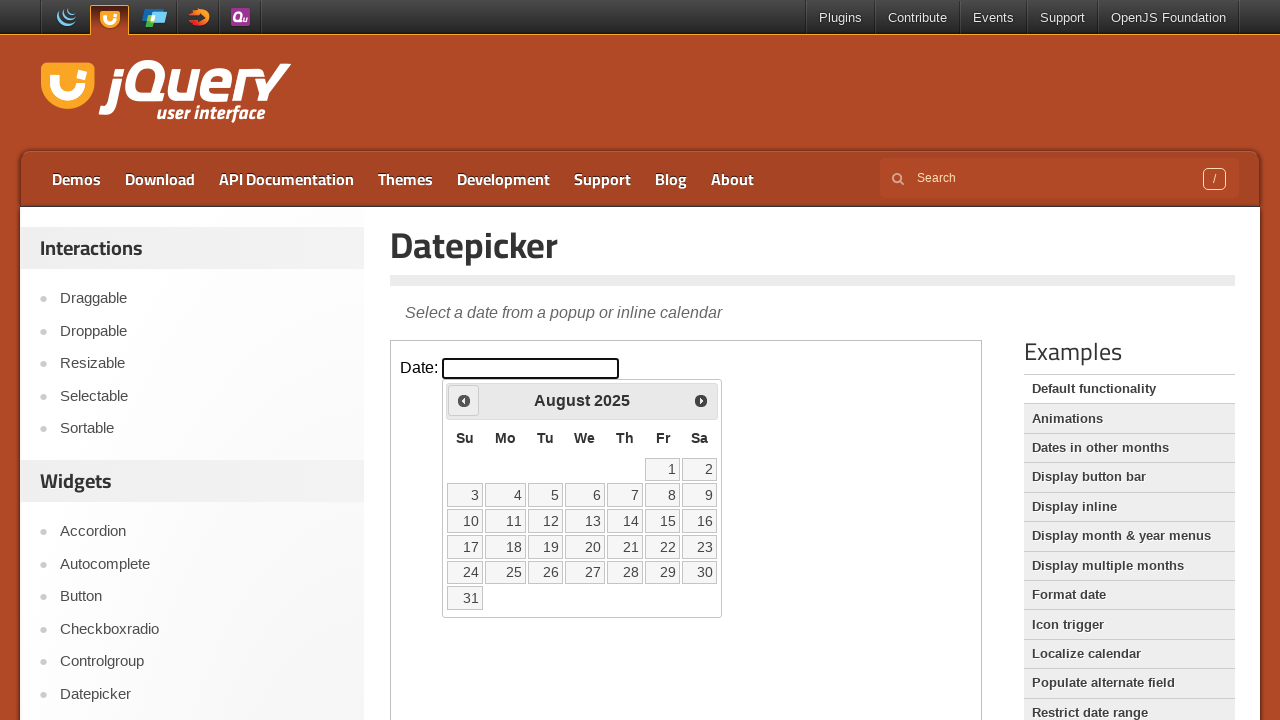

Checked current month/year in datepicker: August 2025
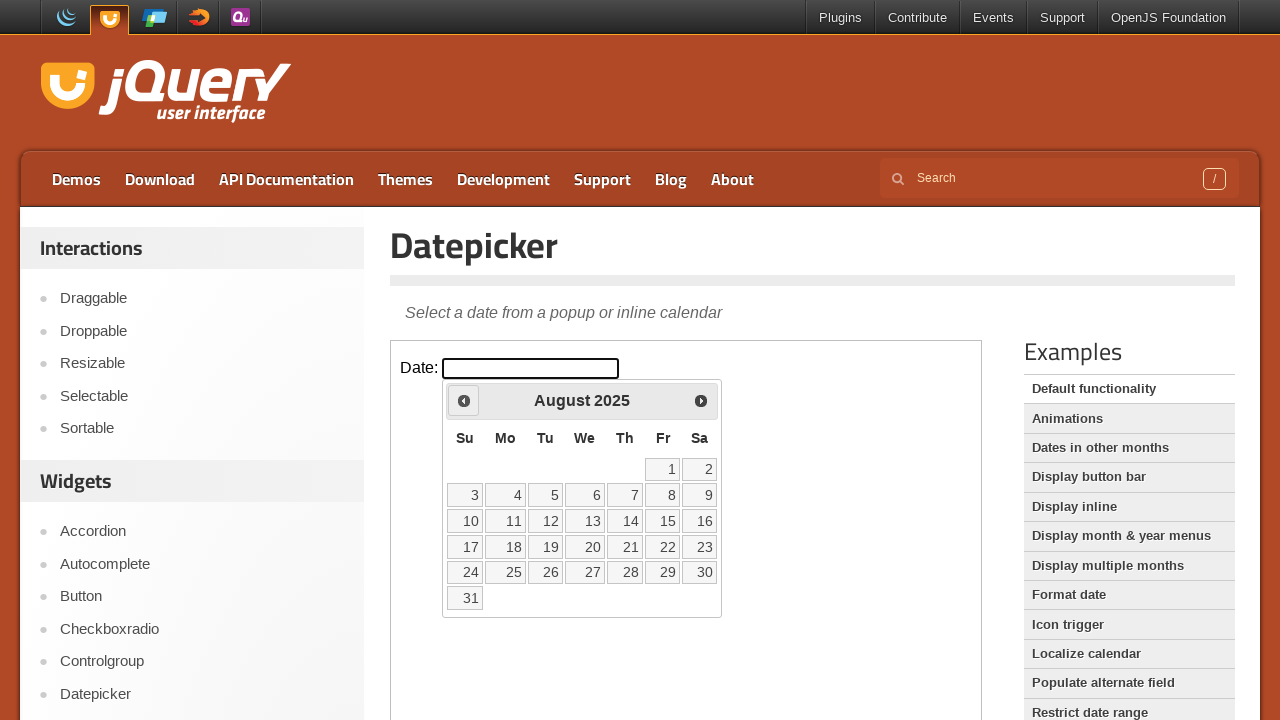

Clicked previous month navigation button at (464, 400) on iframe.demo-frame >> internal:control=enter-frame >> span.ui-icon-circle-triangl
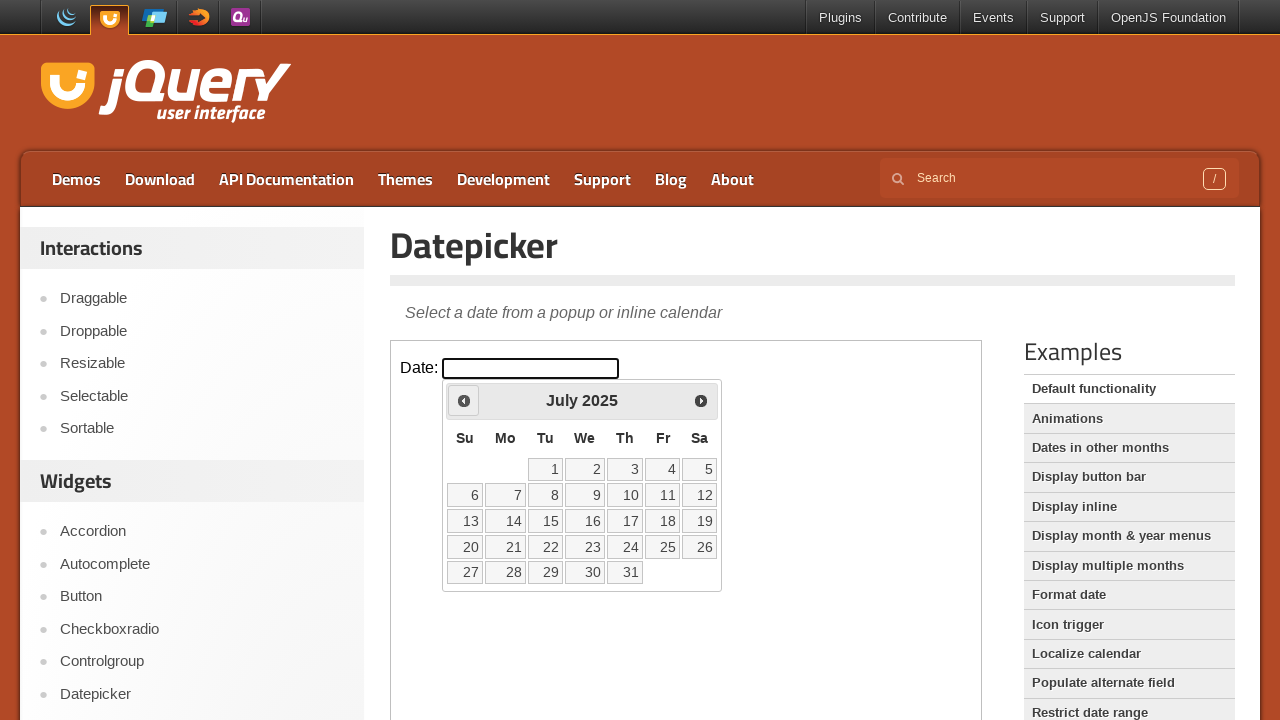

Waited 200ms for calendar to update after navigation
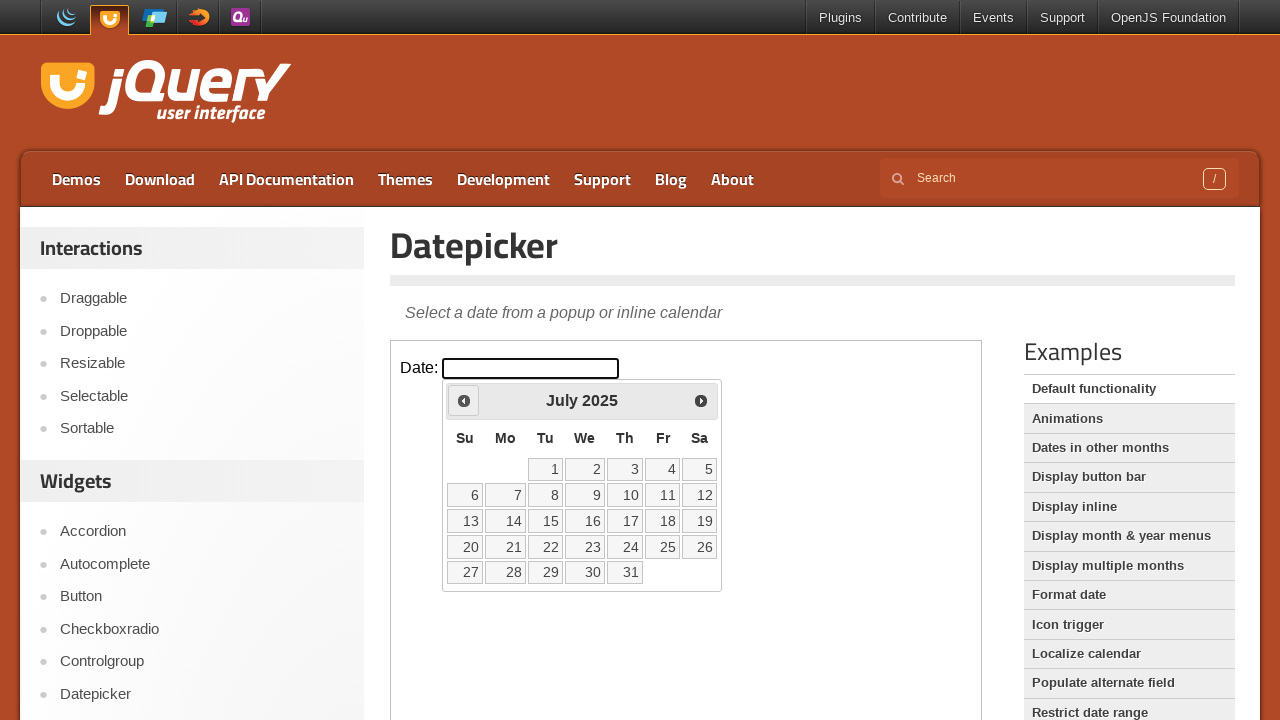

Checked current month/year in datepicker: July 2025
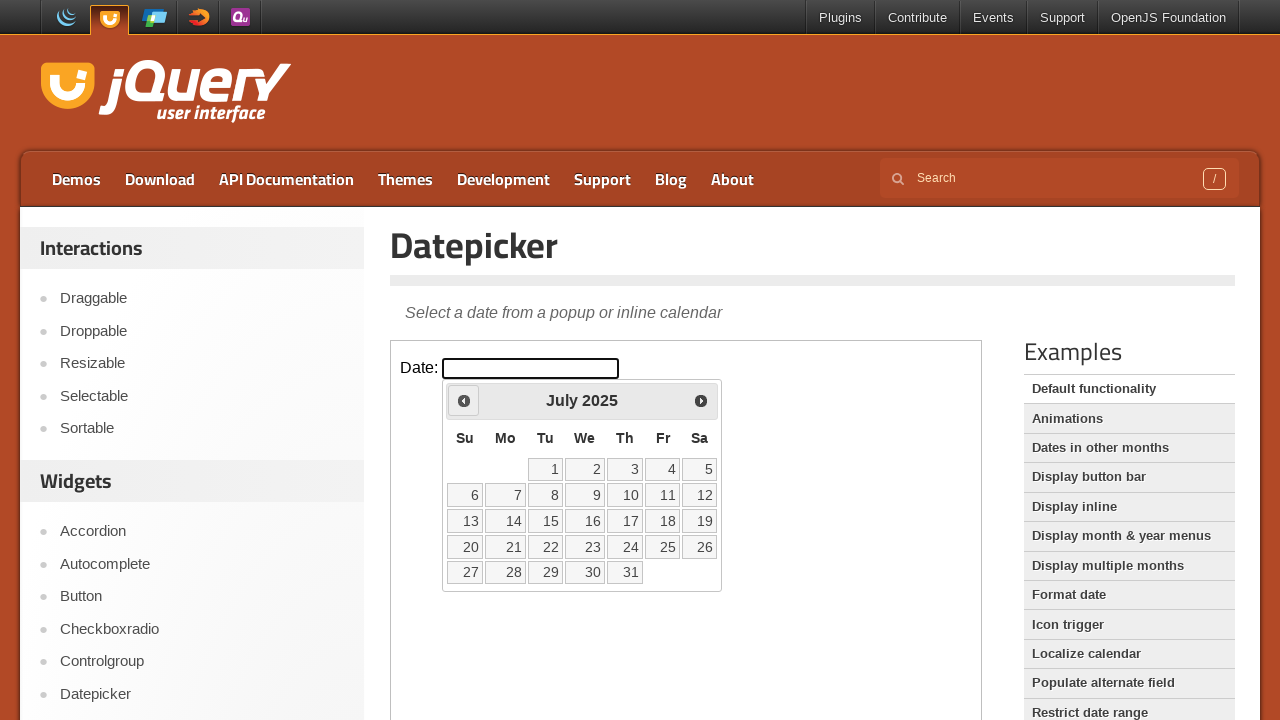

Clicked previous month navigation button at (464, 400) on iframe.demo-frame >> internal:control=enter-frame >> span.ui-icon-circle-triangl
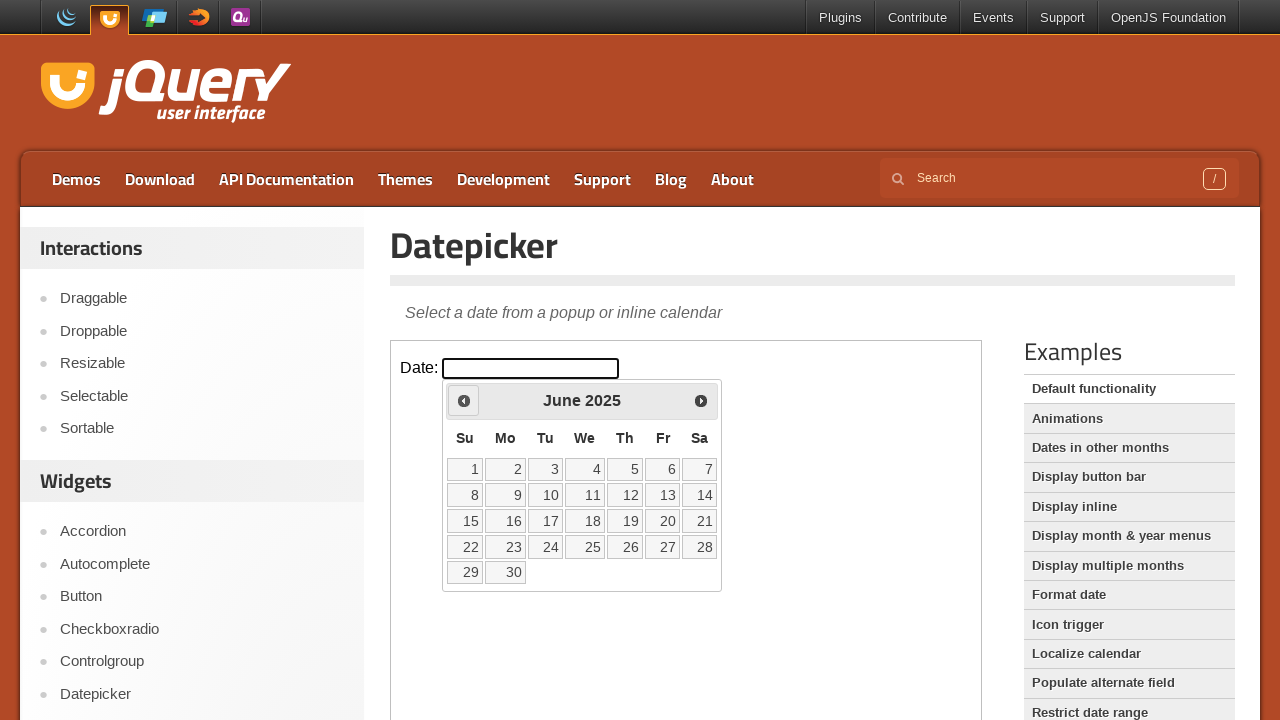

Waited 200ms for calendar to update after navigation
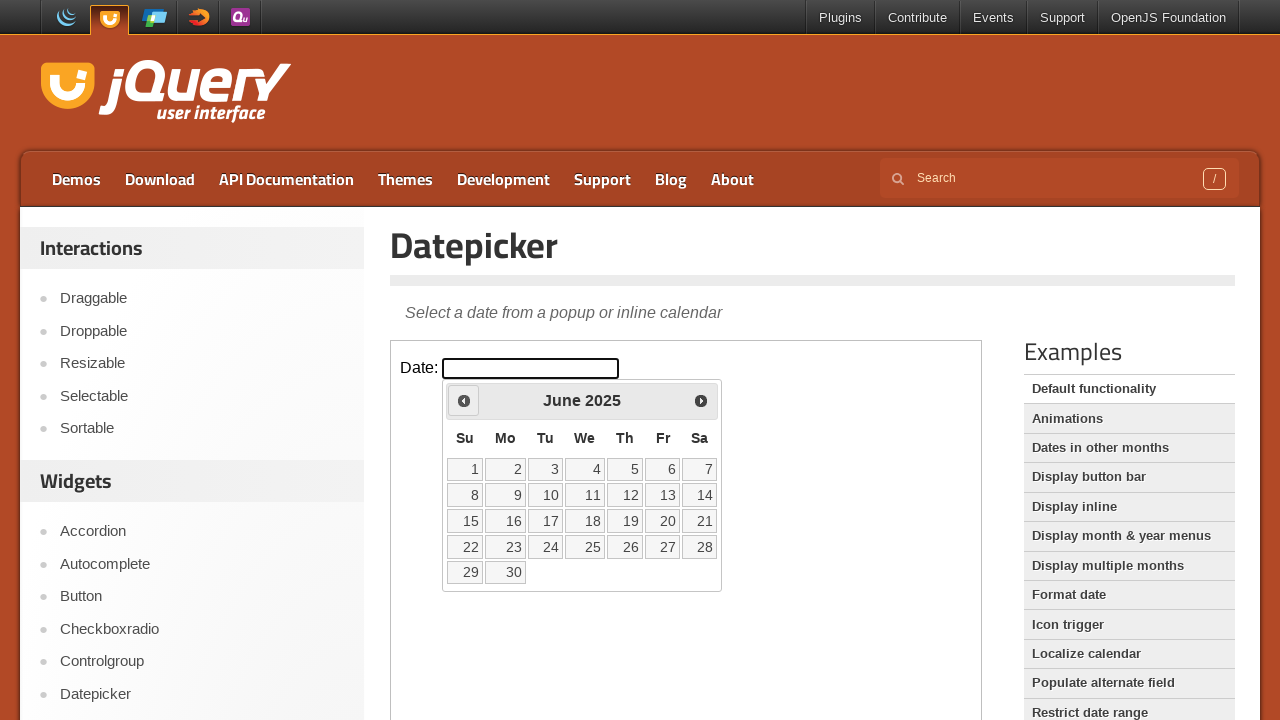

Checked current month/year in datepicker: June 2025
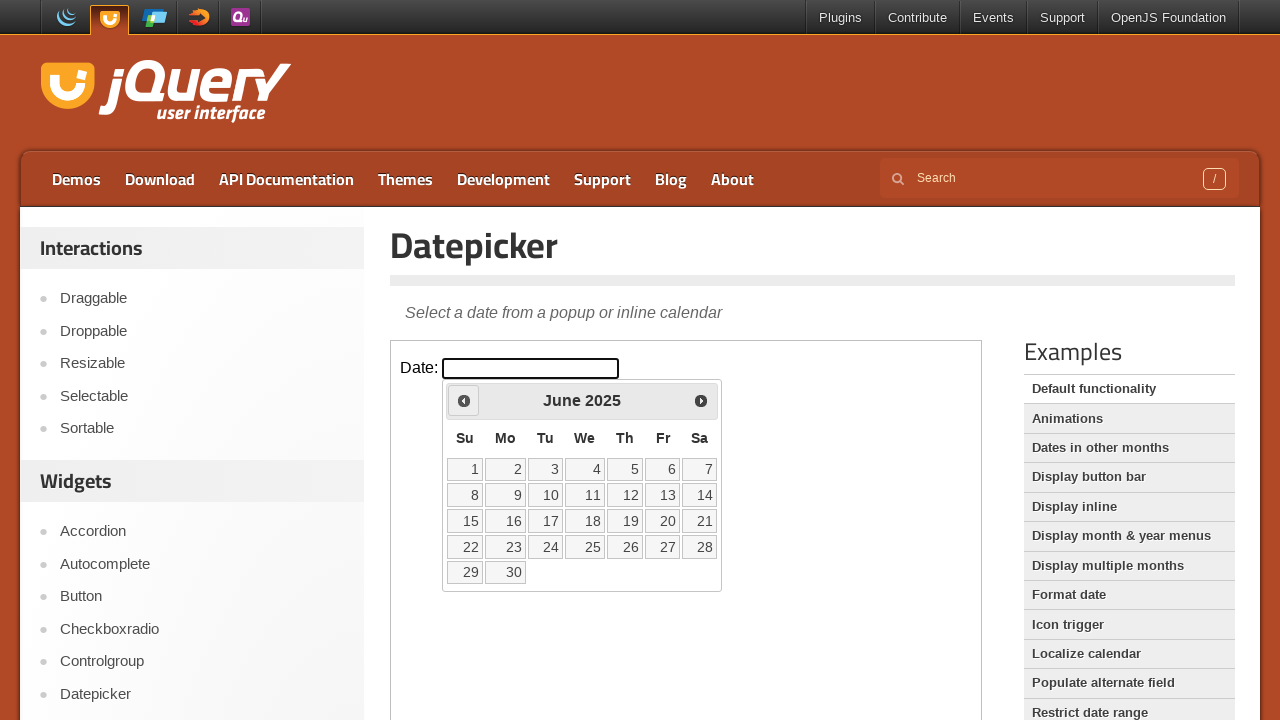

Clicked previous month navigation button at (464, 400) on iframe.demo-frame >> internal:control=enter-frame >> span.ui-icon-circle-triangl
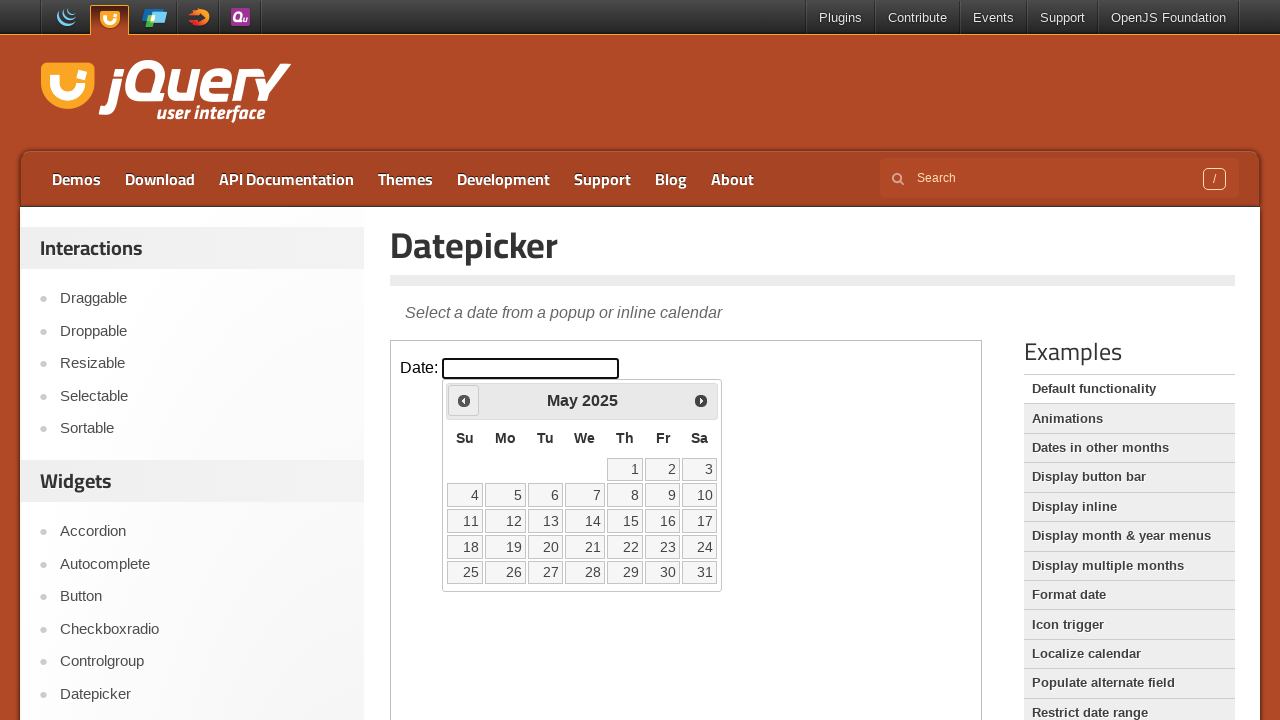

Waited 200ms for calendar to update after navigation
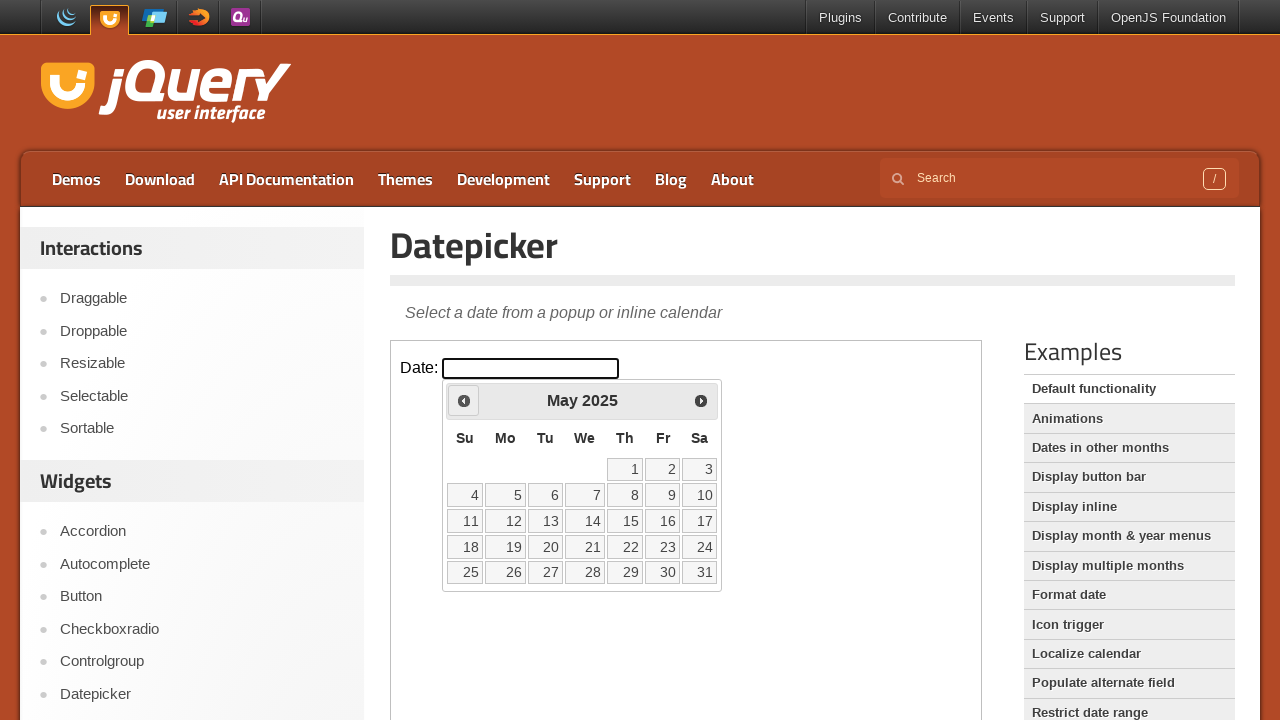

Checked current month/year in datepicker: May 2025
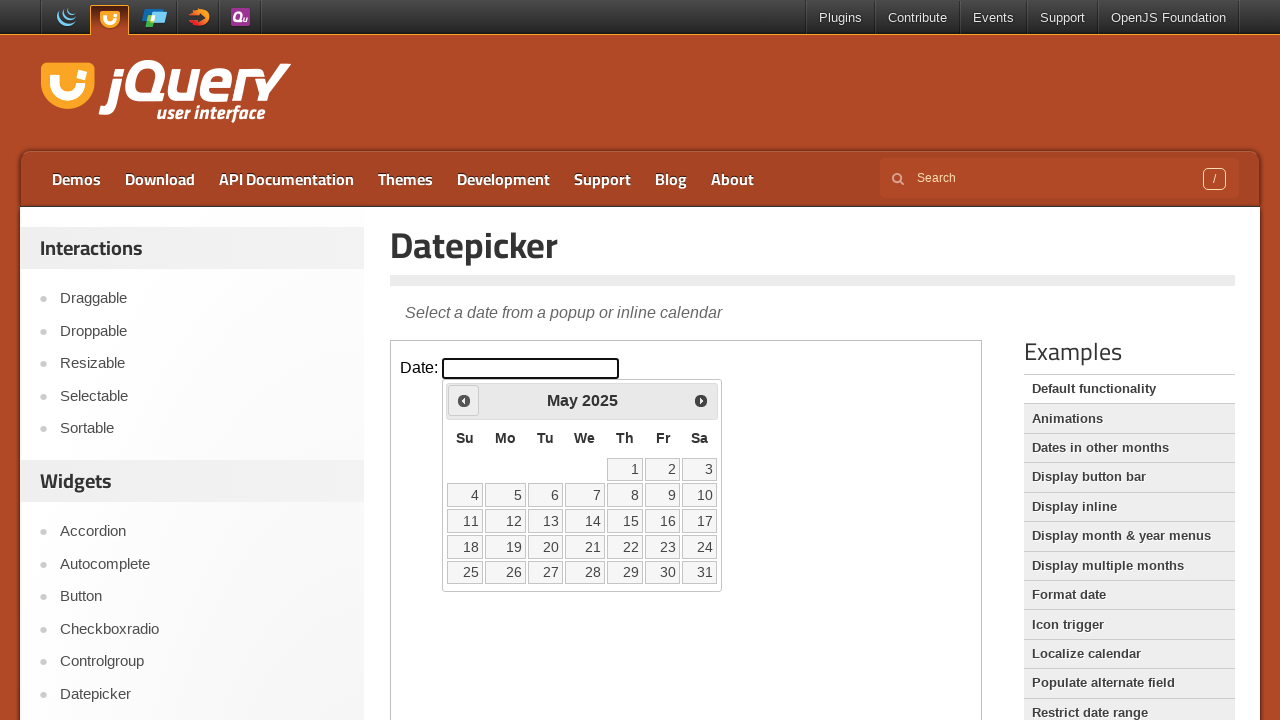

Clicked previous month navigation button at (464, 400) on iframe.demo-frame >> internal:control=enter-frame >> span.ui-icon-circle-triangl
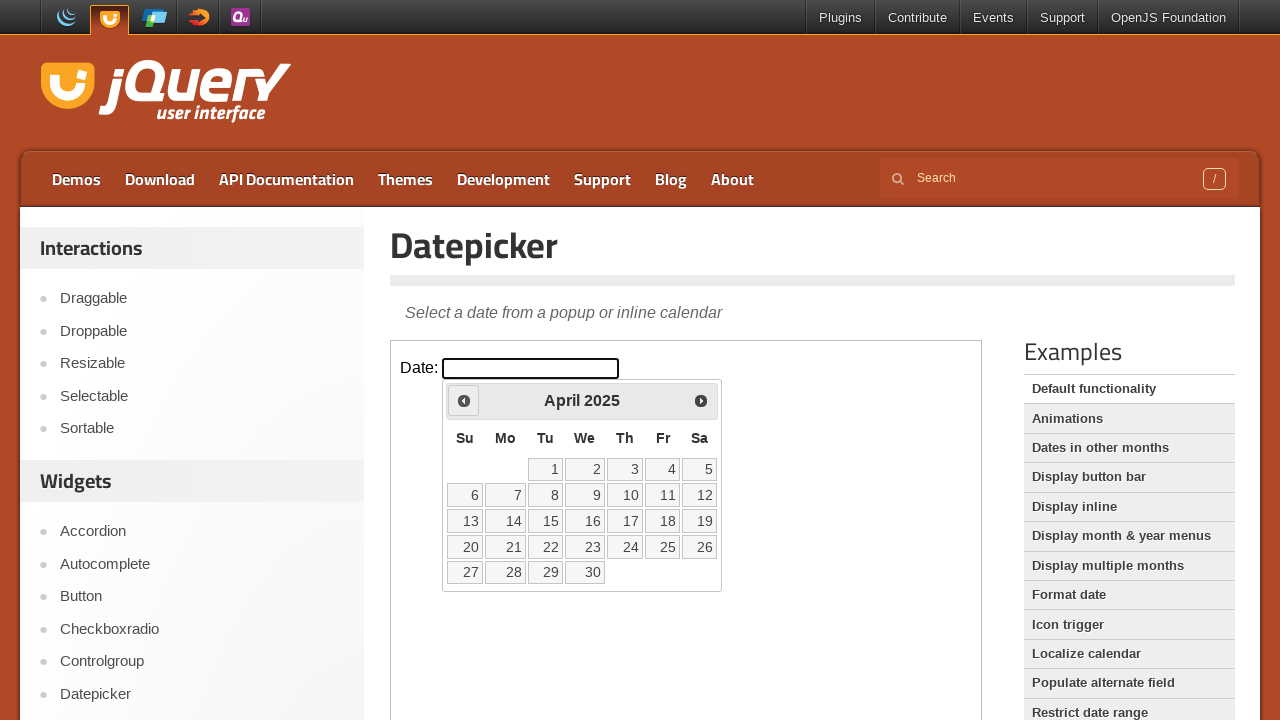

Waited 200ms for calendar to update after navigation
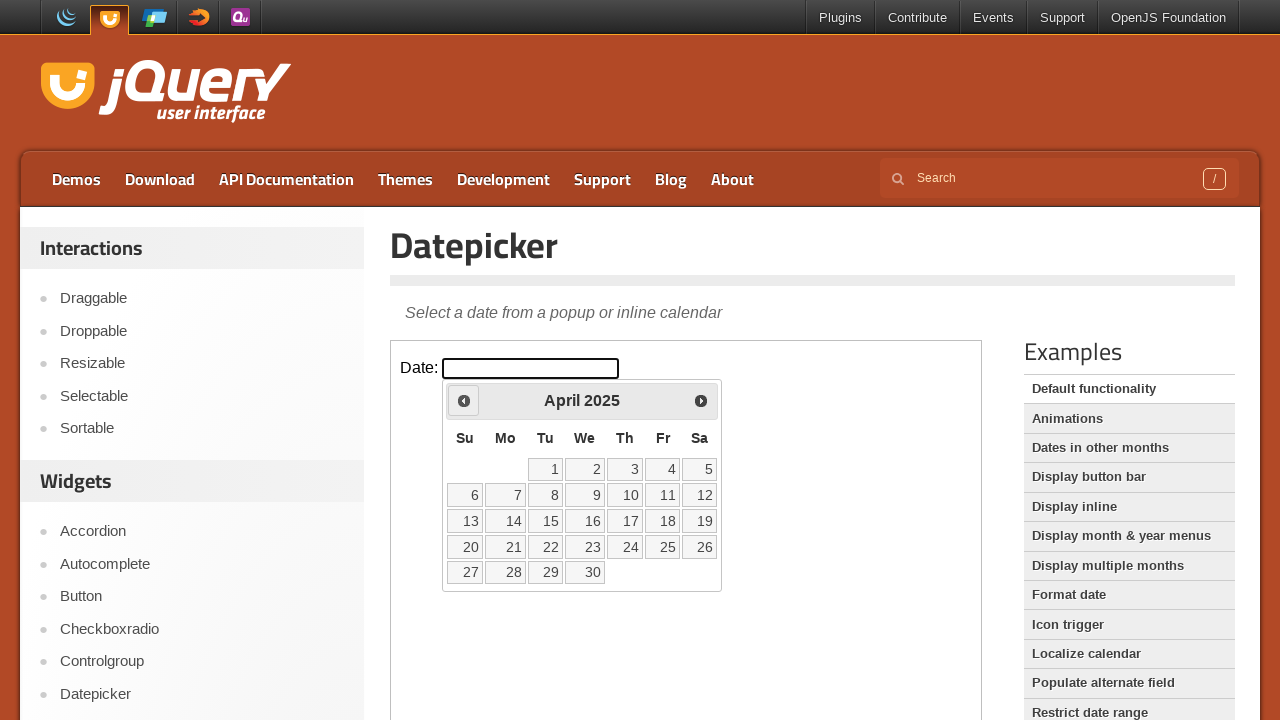

Checked current month/year in datepicker: April 2025
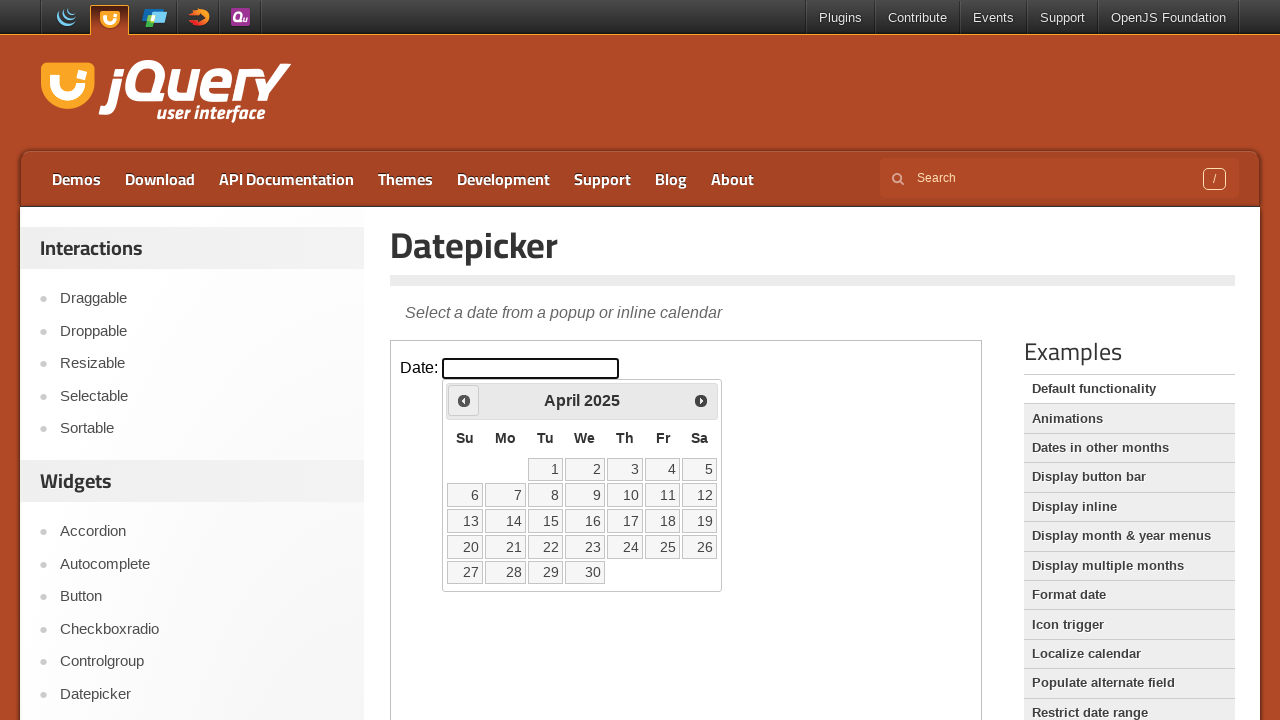

Clicked previous month navigation button at (464, 400) on iframe.demo-frame >> internal:control=enter-frame >> span.ui-icon-circle-triangl
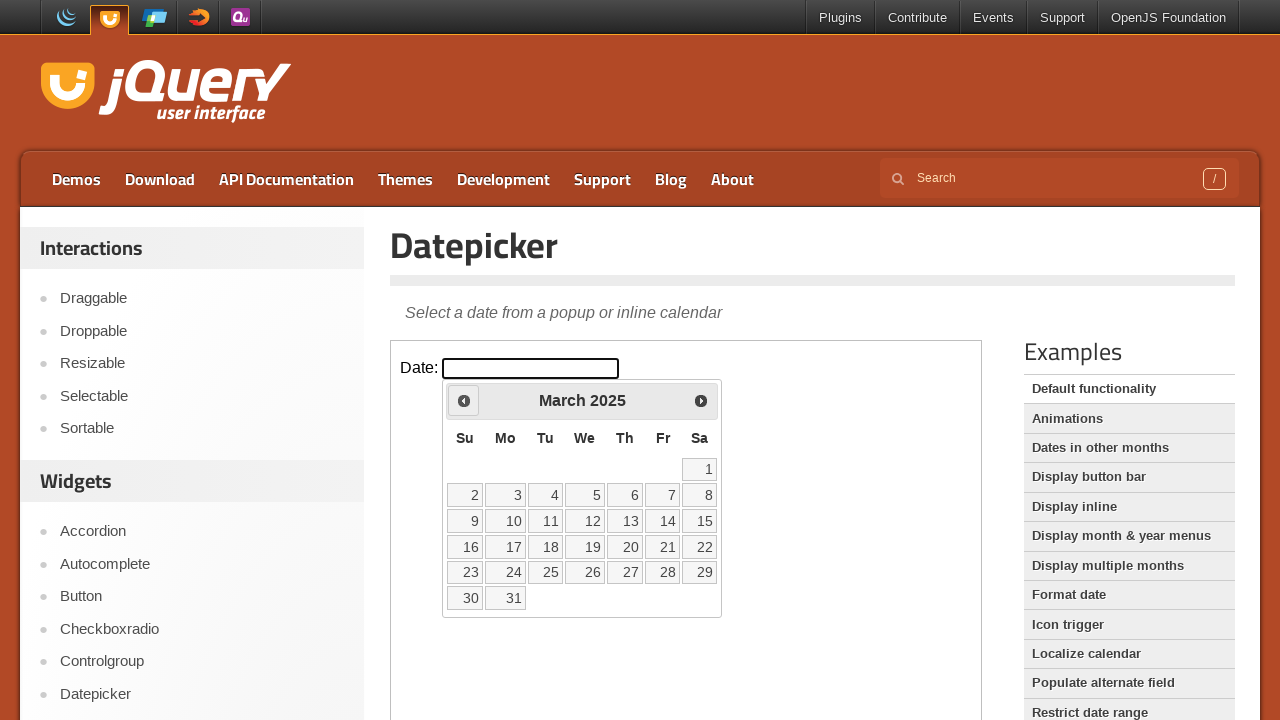

Waited 200ms for calendar to update after navigation
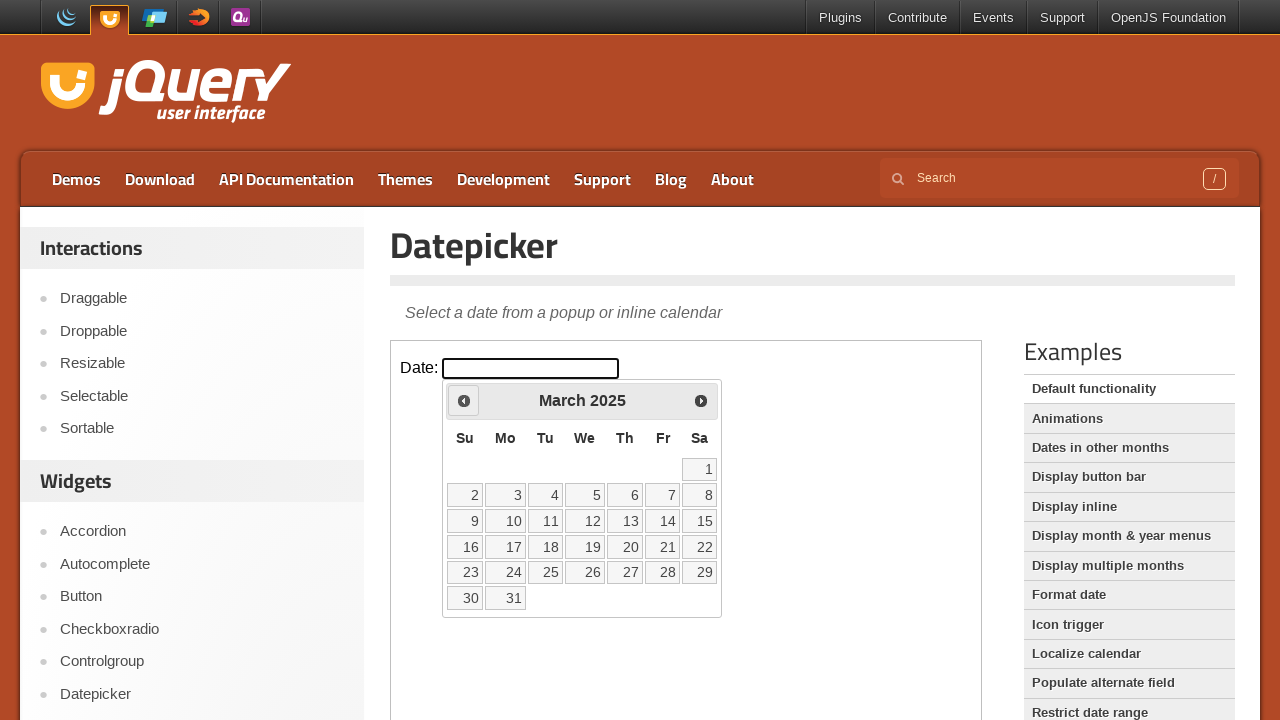

Checked current month/year in datepicker: March 2025
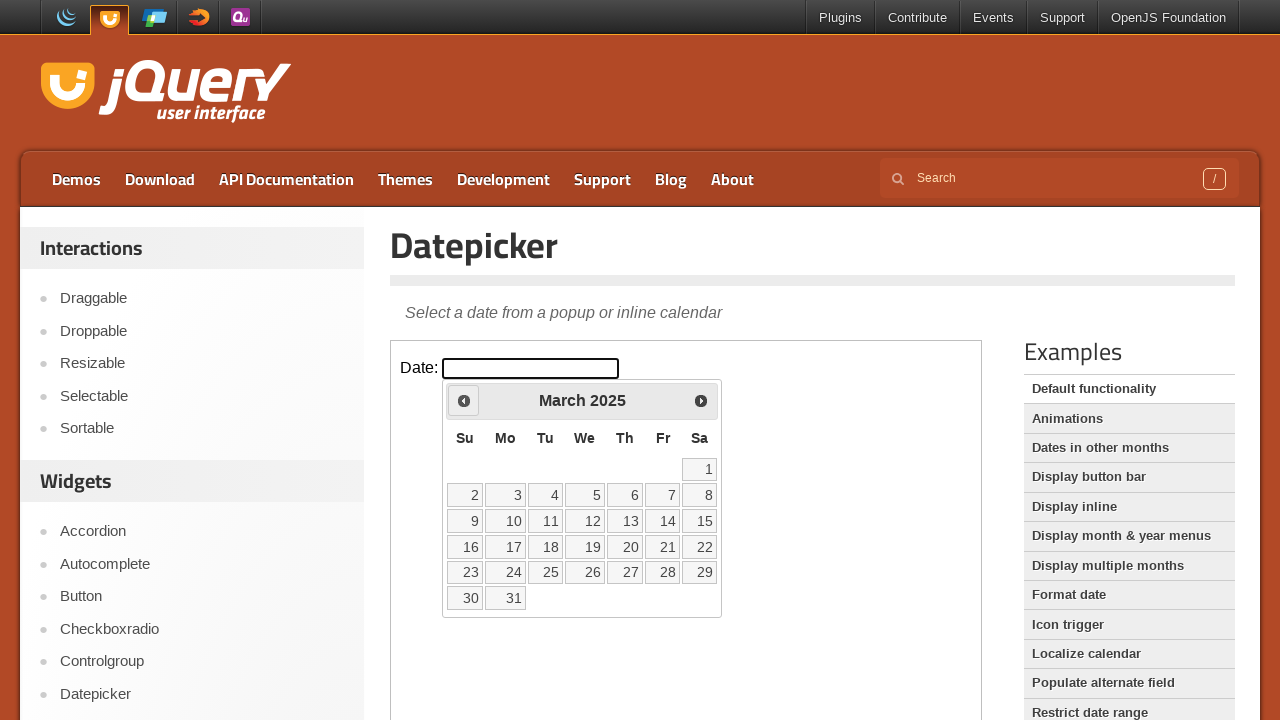

Clicked previous month navigation button at (464, 400) on iframe.demo-frame >> internal:control=enter-frame >> span.ui-icon-circle-triangl
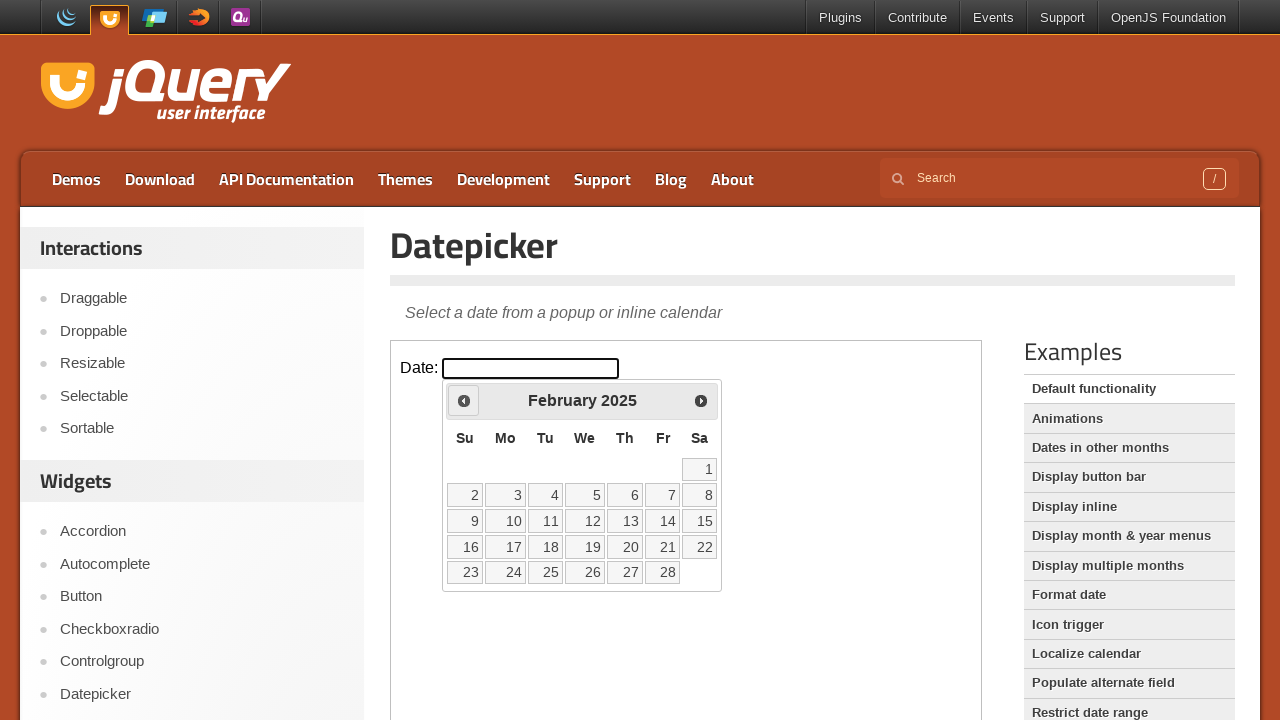

Waited 200ms for calendar to update after navigation
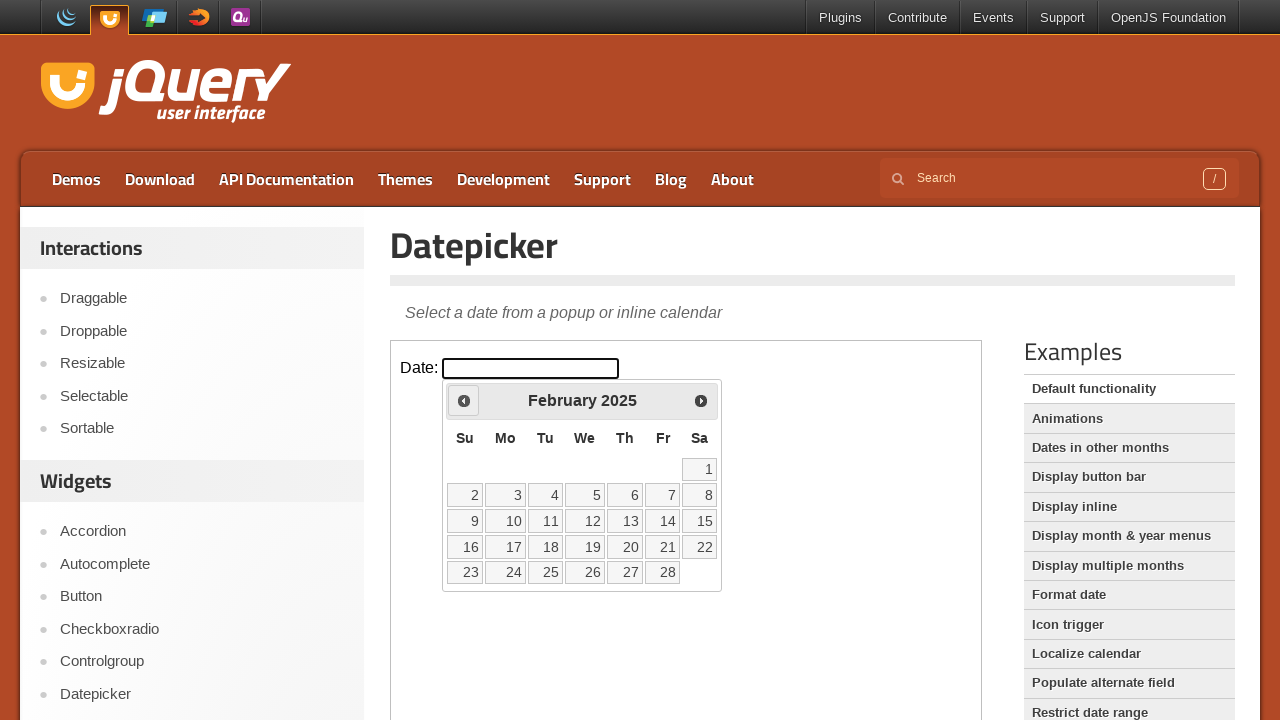

Checked current month/year in datepicker: February 2025
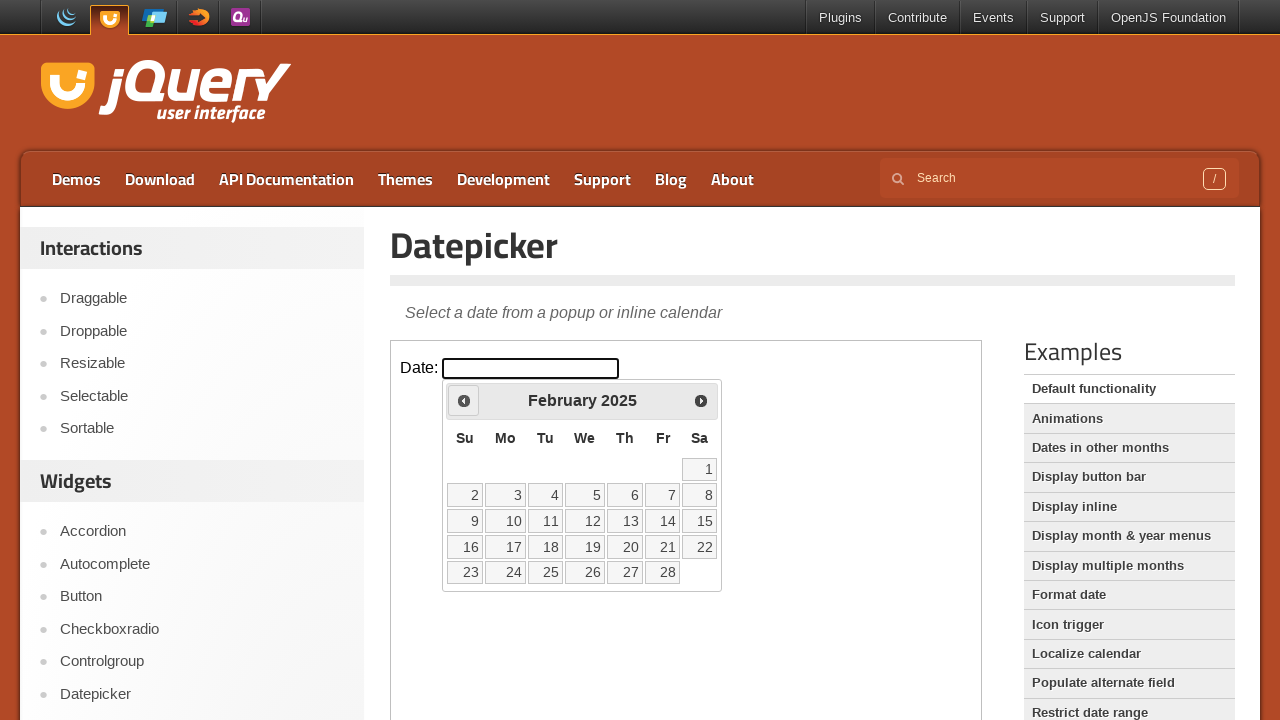

Clicked previous month navigation button at (464, 400) on iframe.demo-frame >> internal:control=enter-frame >> span.ui-icon-circle-triangl
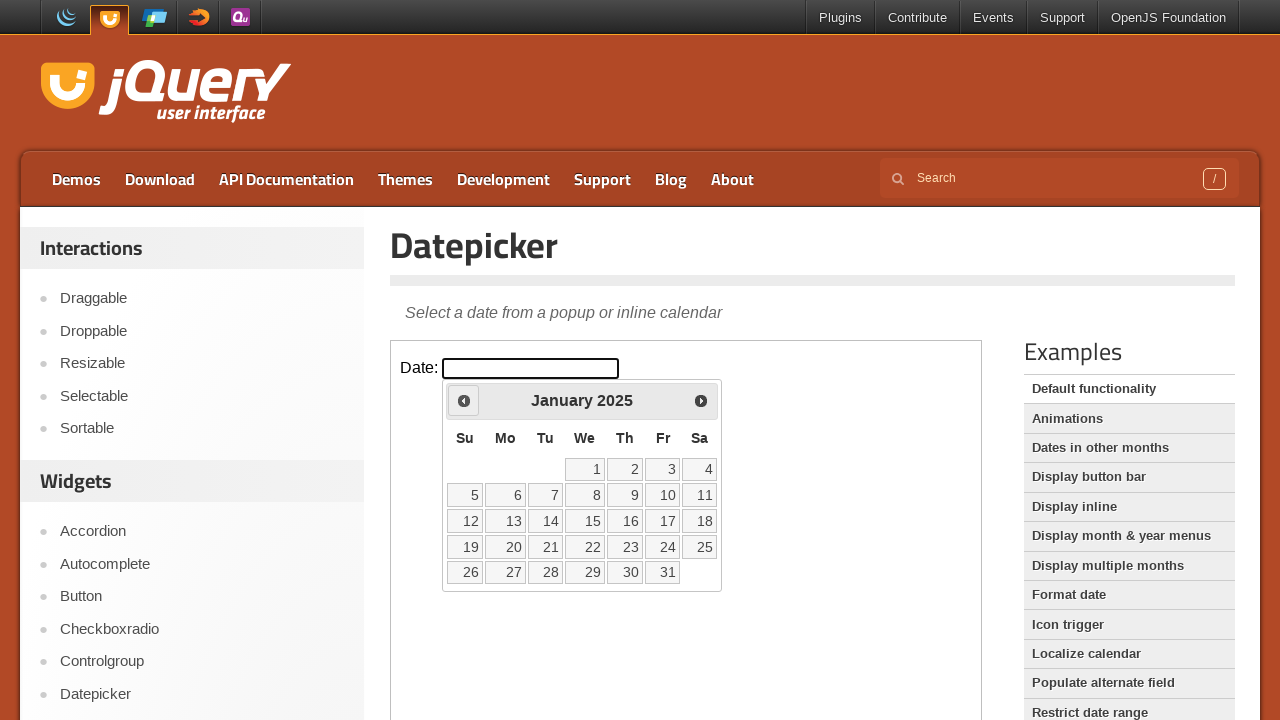

Waited 200ms for calendar to update after navigation
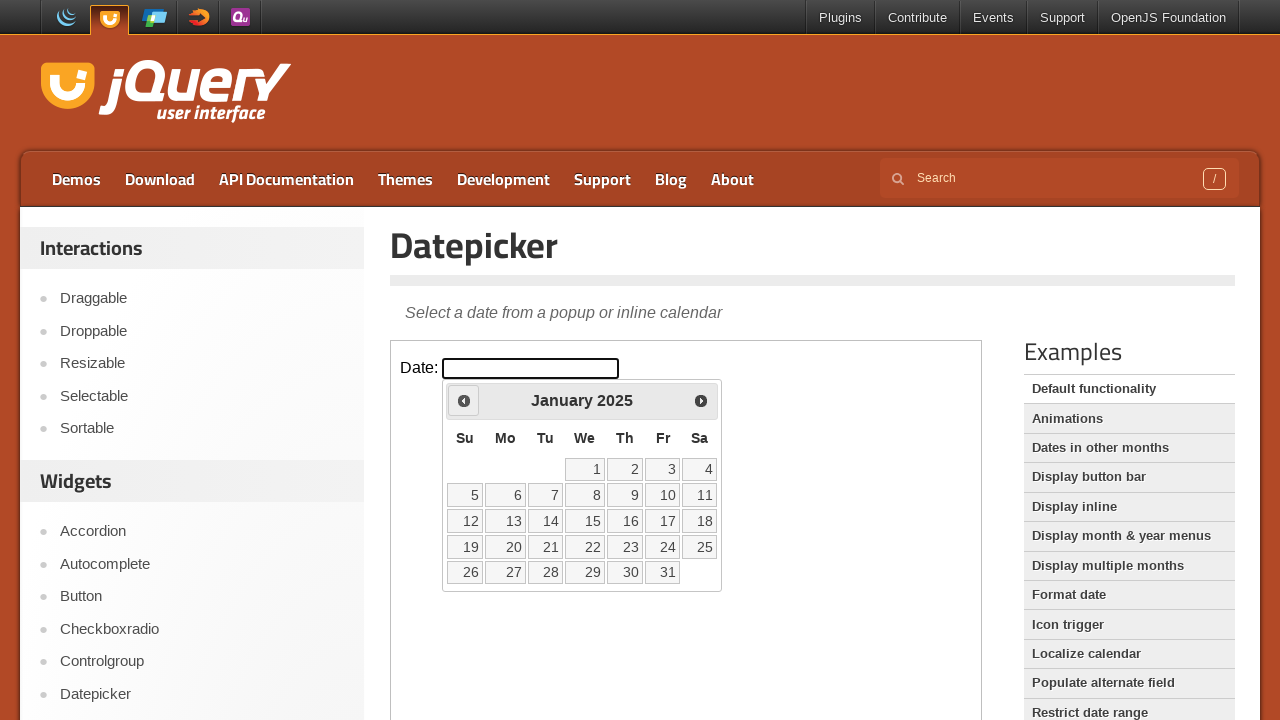

Checked current month/year in datepicker: January 2025
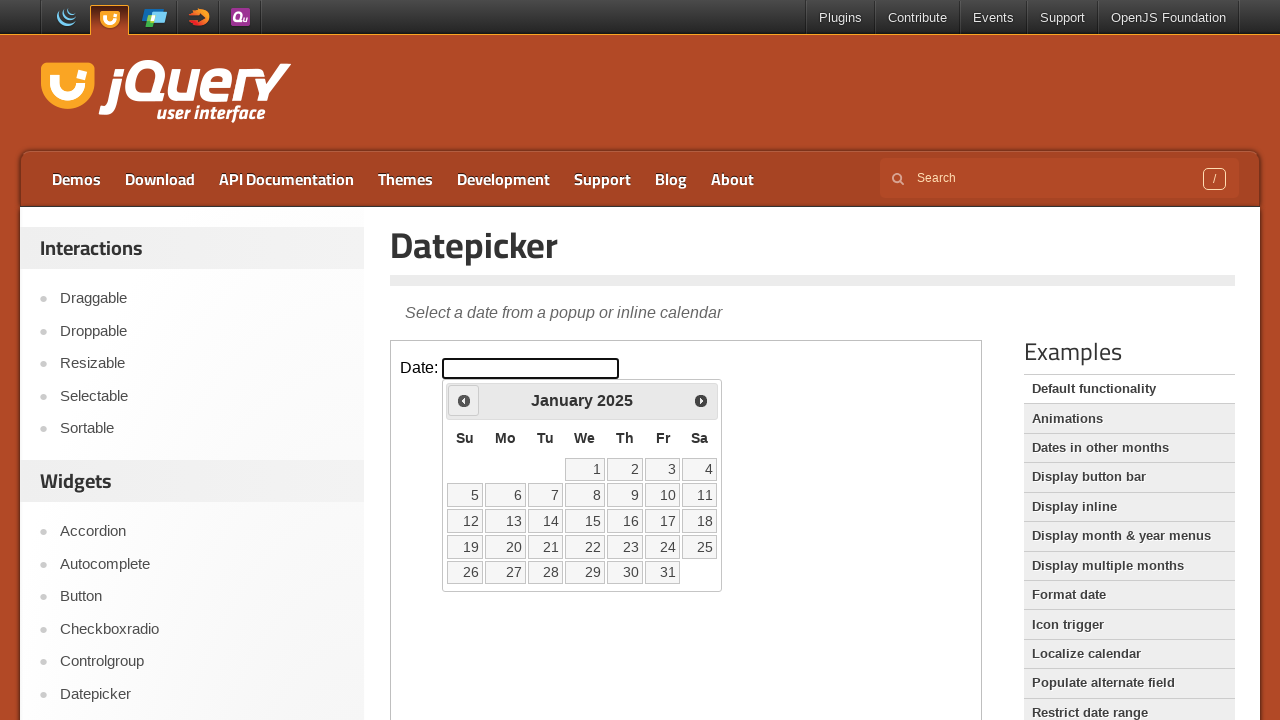

Clicked previous month navigation button at (464, 400) on iframe.demo-frame >> internal:control=enter-frame >> span.ui-icon-circle-triangl
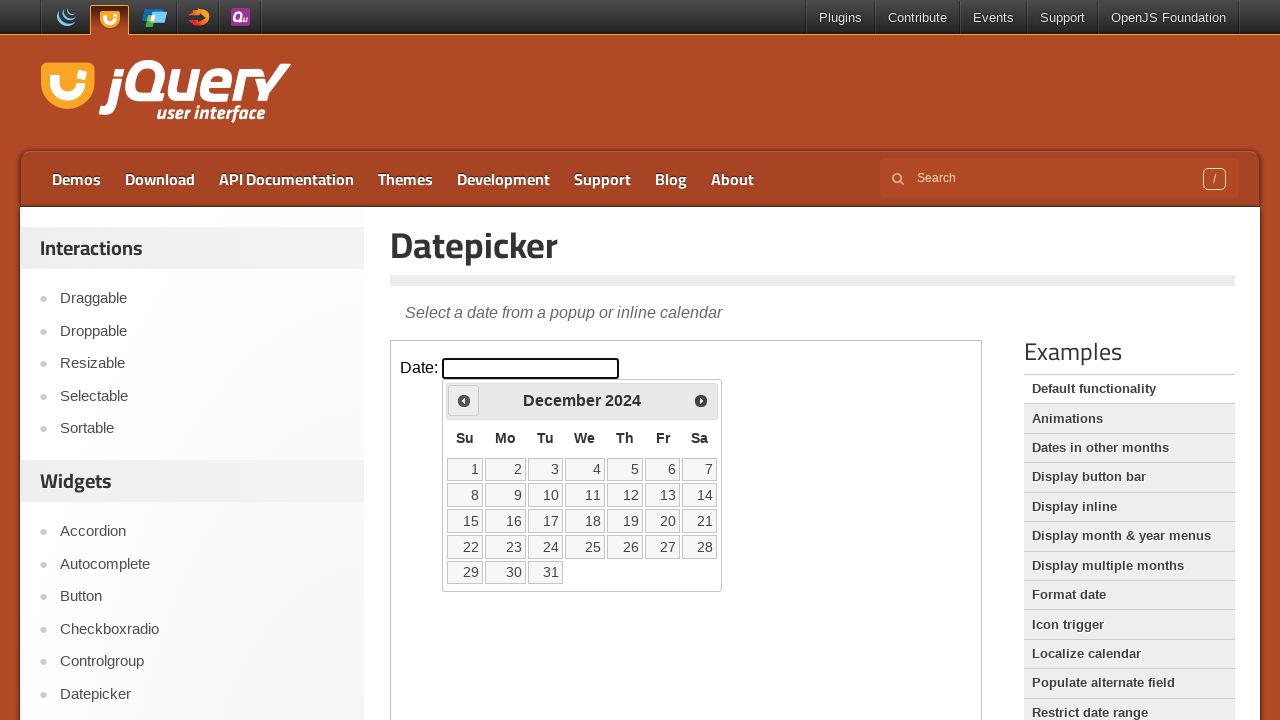

Waited 200ms for calendar to update after navigation
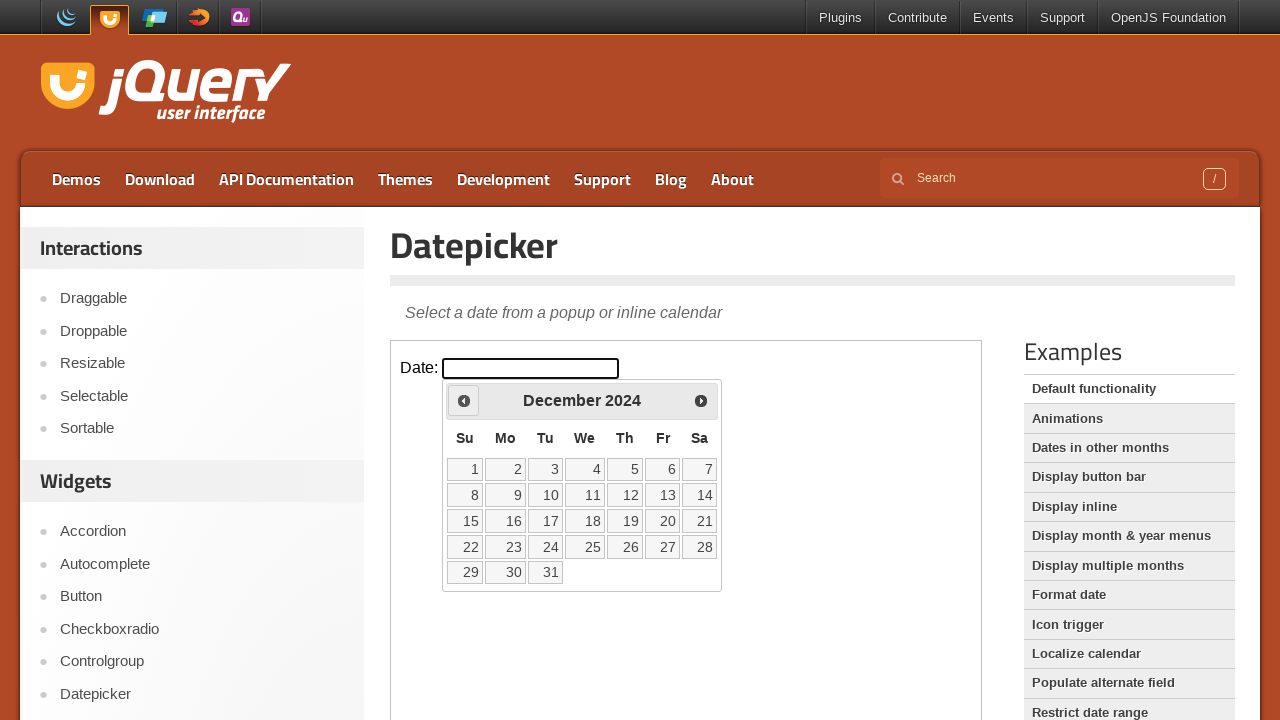

Checked current month/year in datepicker: December 2024
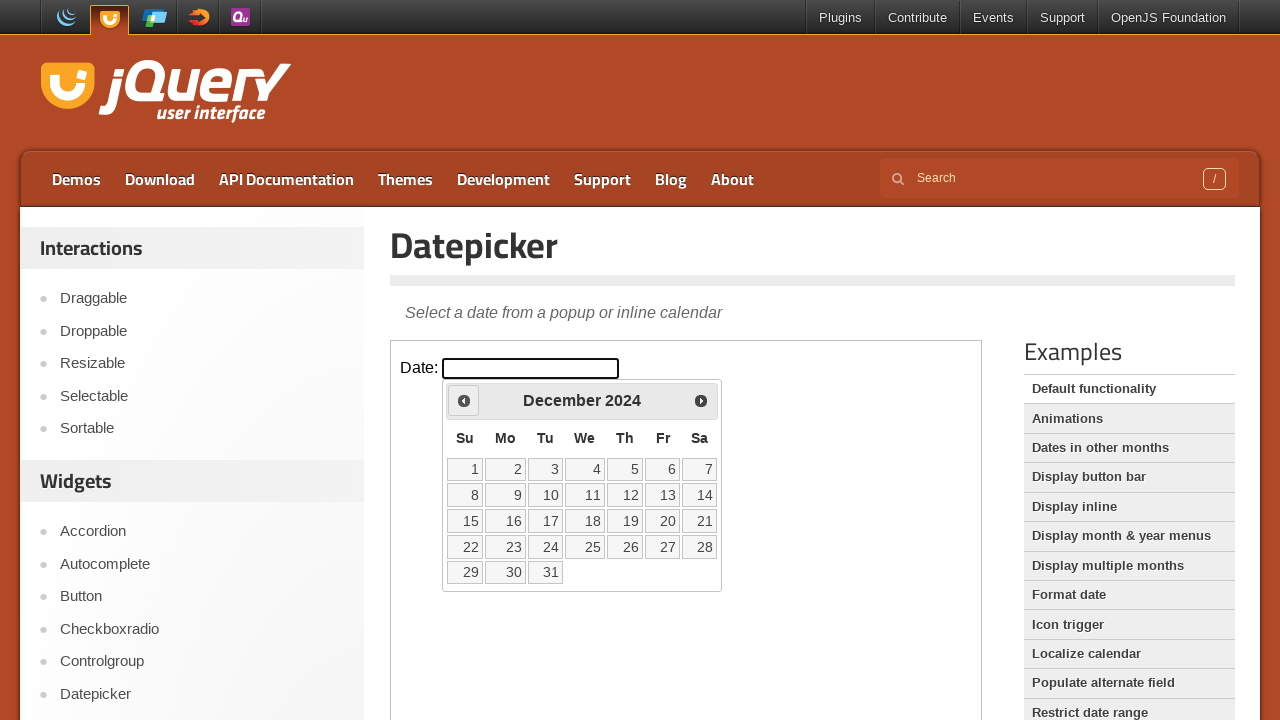

Clicked previous month navigation button at (464, 400) on iframe.demo-frame >> internal:control=enter-frame >> span.ui-icon-circle-triangl
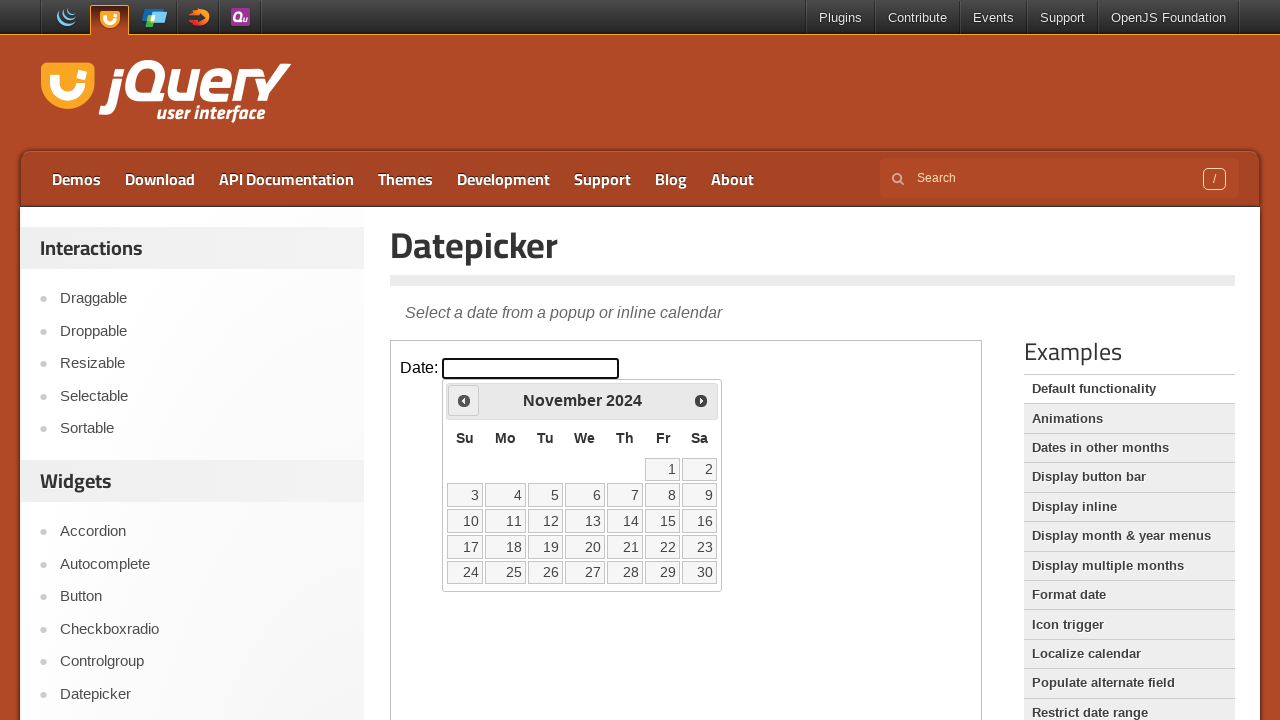

Waited 200ms for calendar to update after navigation
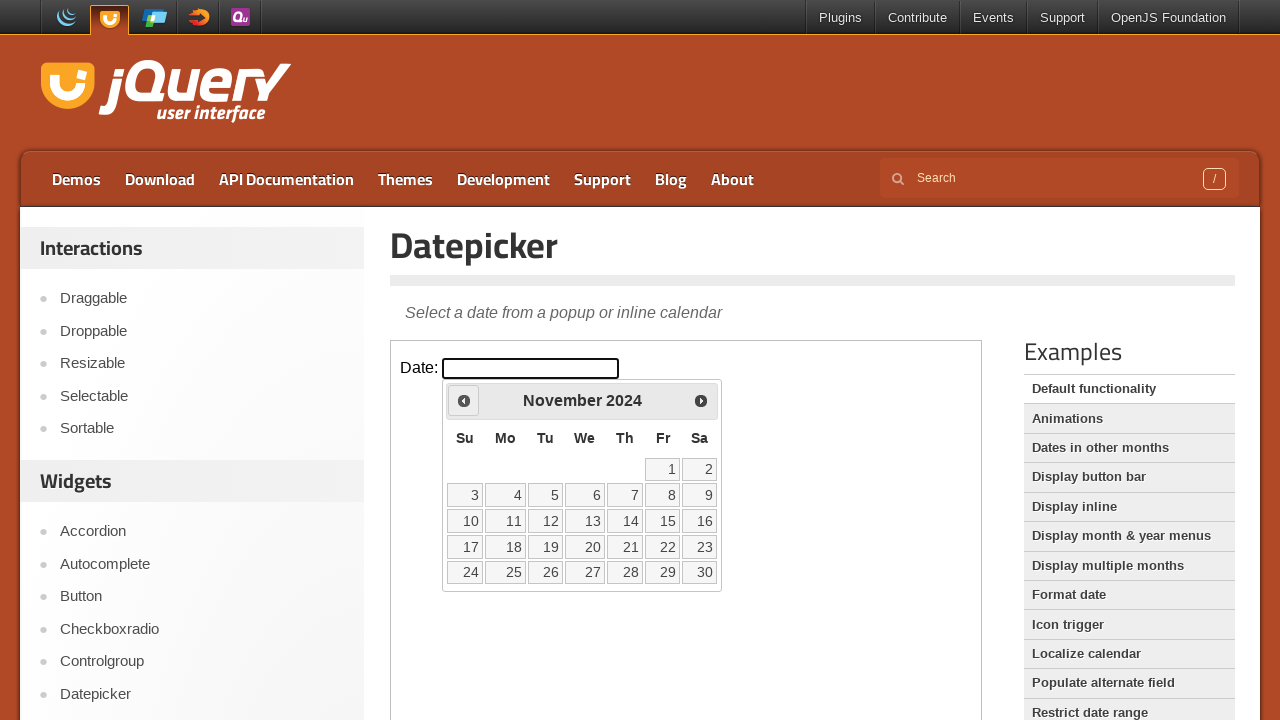

Checked current month/year in datepicker: November 2024
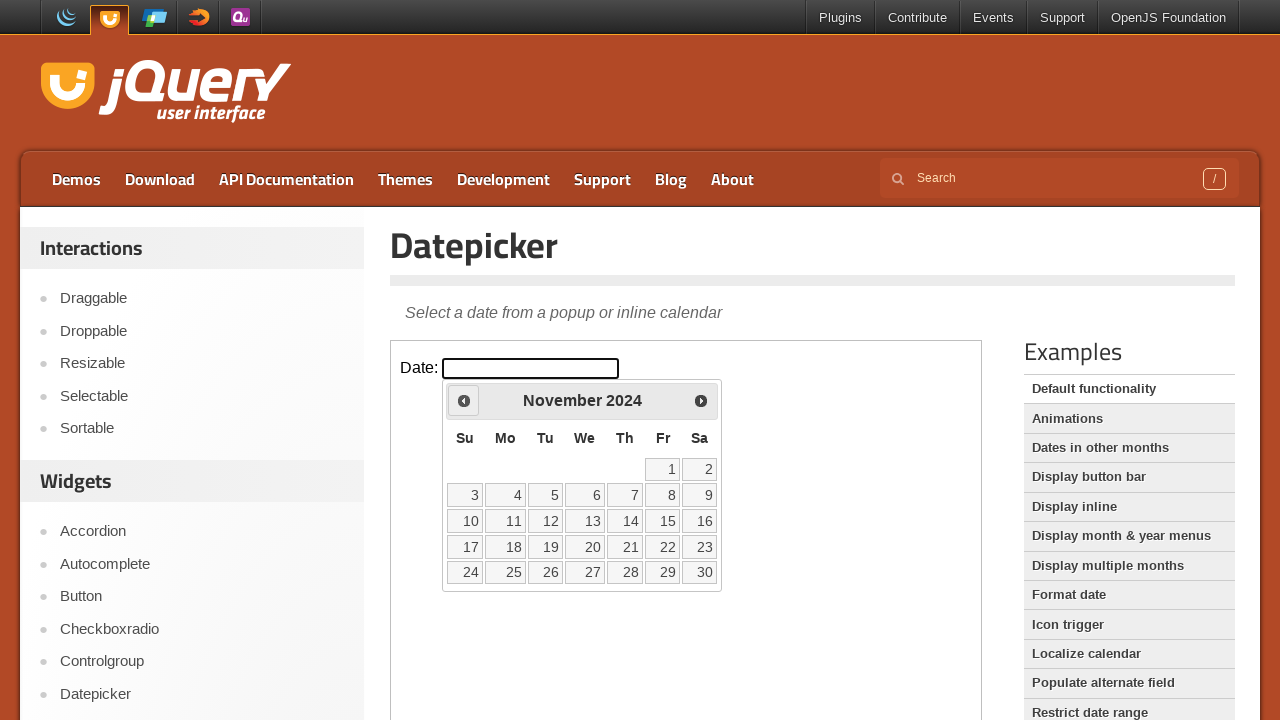

Clicked previous month navigation button at (464, 400) on iframe.demo-frame >> internal:control=enter-frame >> span.ui-icon-circle-triangl
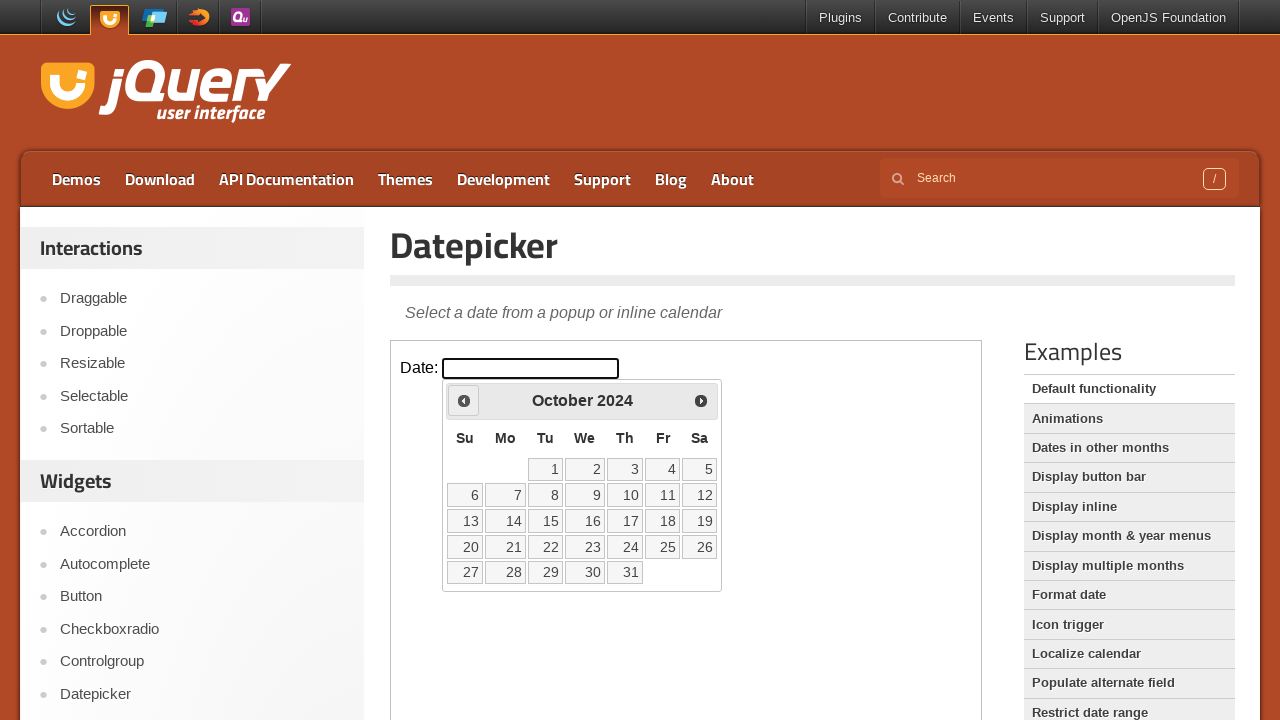

Waited 200ms for calendar to update after navigation
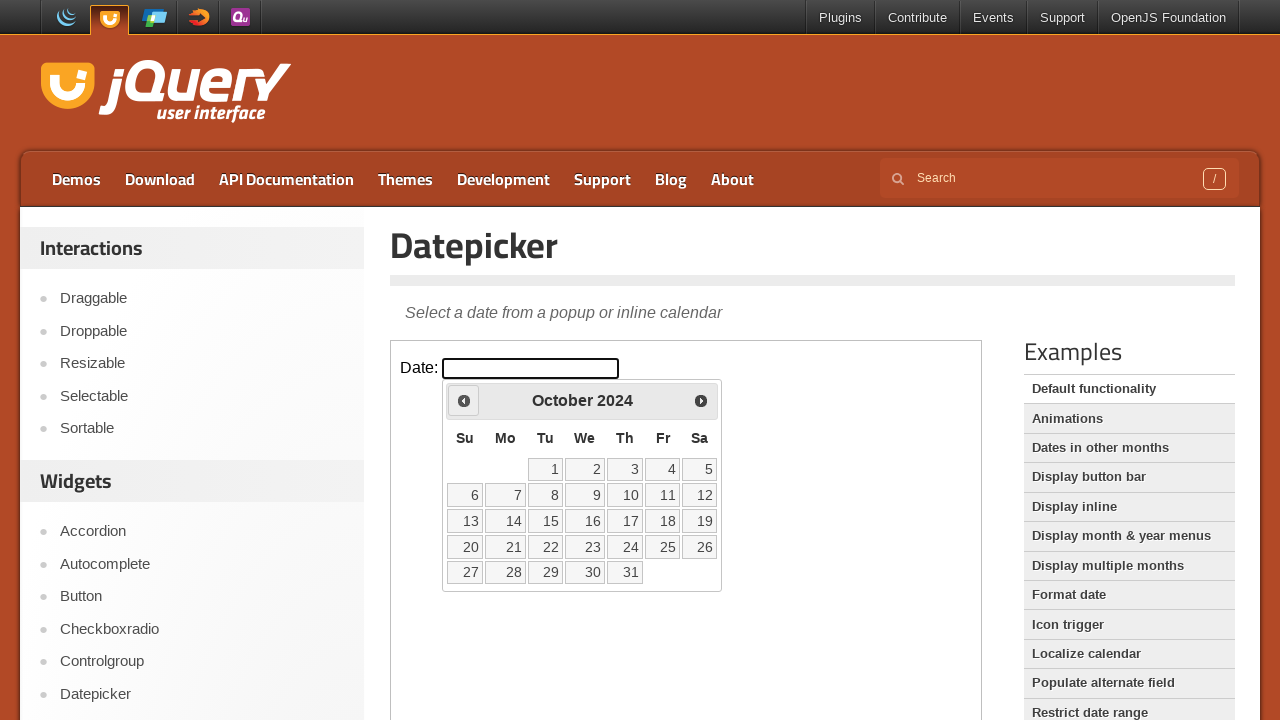

Checked current month/year in datepicker: October 2024
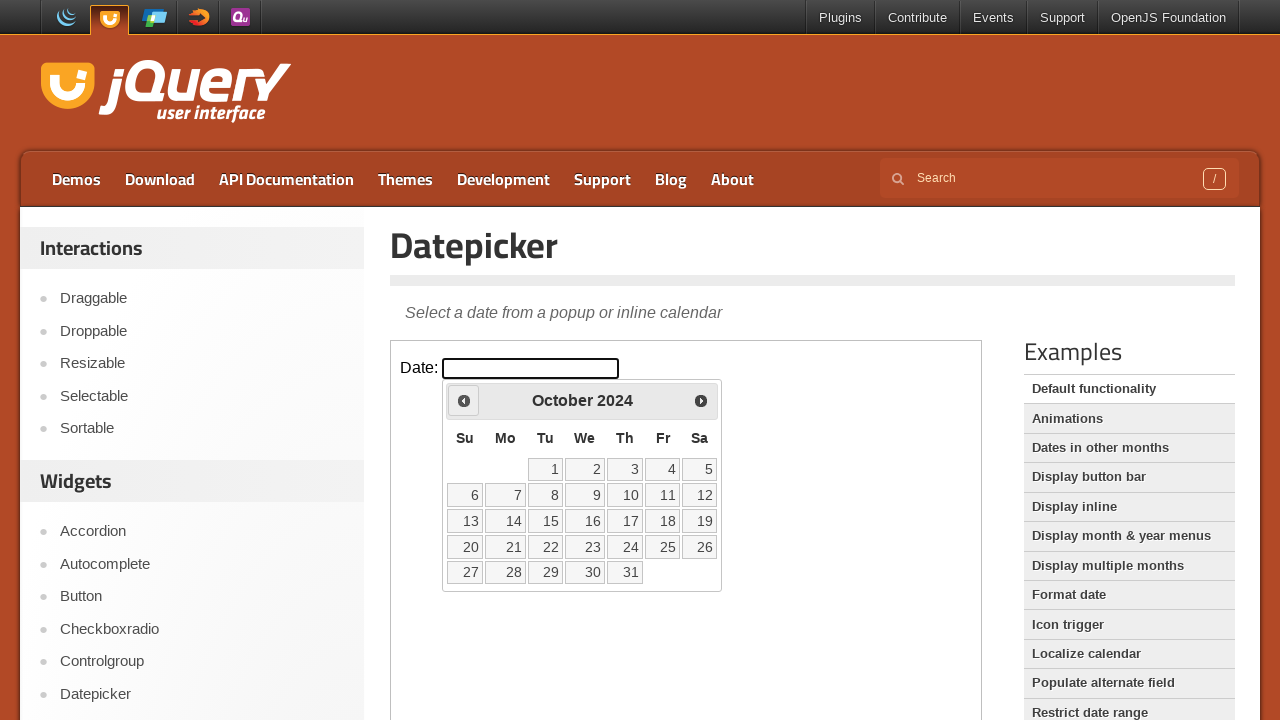

Clicked previous month navigation button at (464, 400) on iframe.demo-frame >> internal:control=enter-frame >> span.ui-icon-circle-triangl
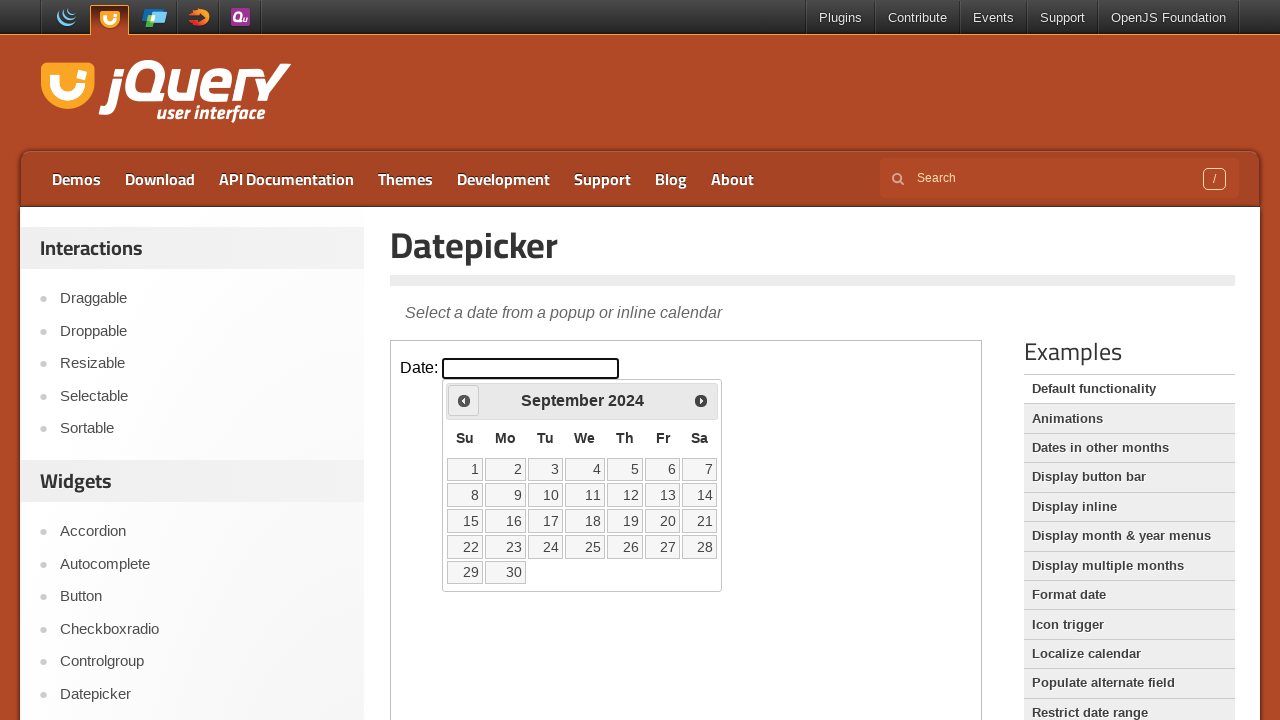

Waited 200ms for calendar to update after navigation
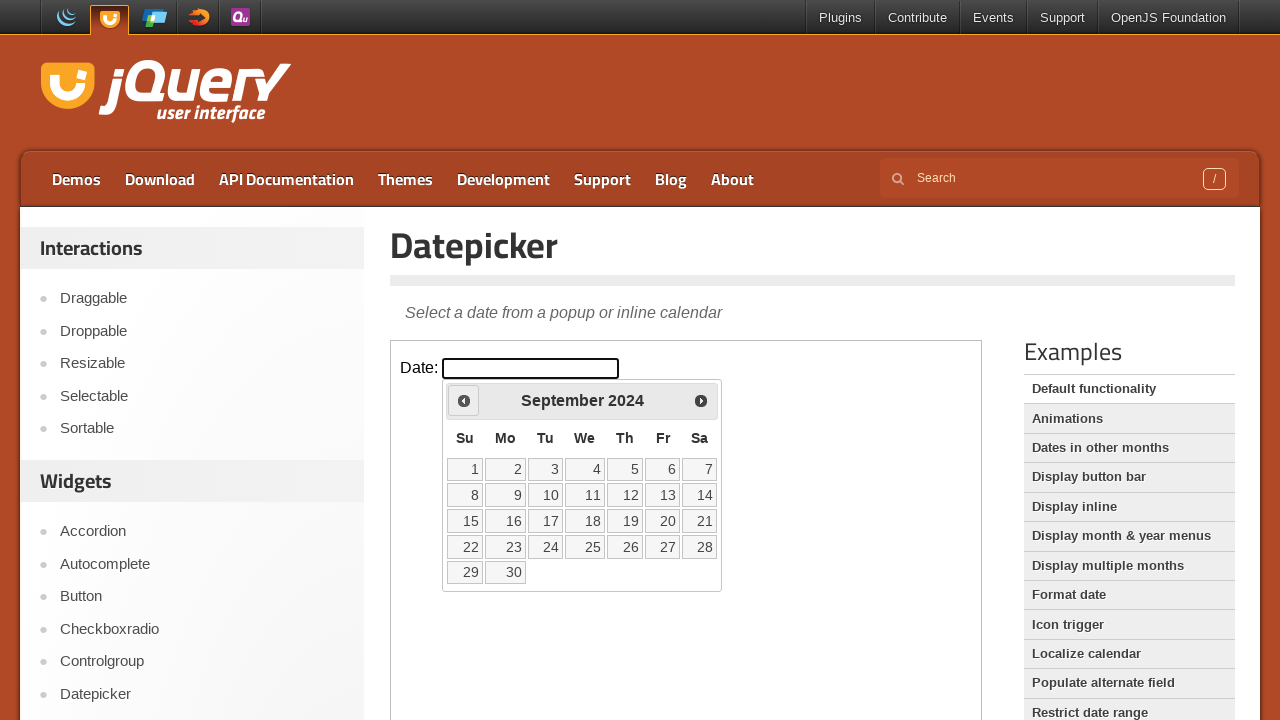

Checked current month/year in datepicker: September 2024
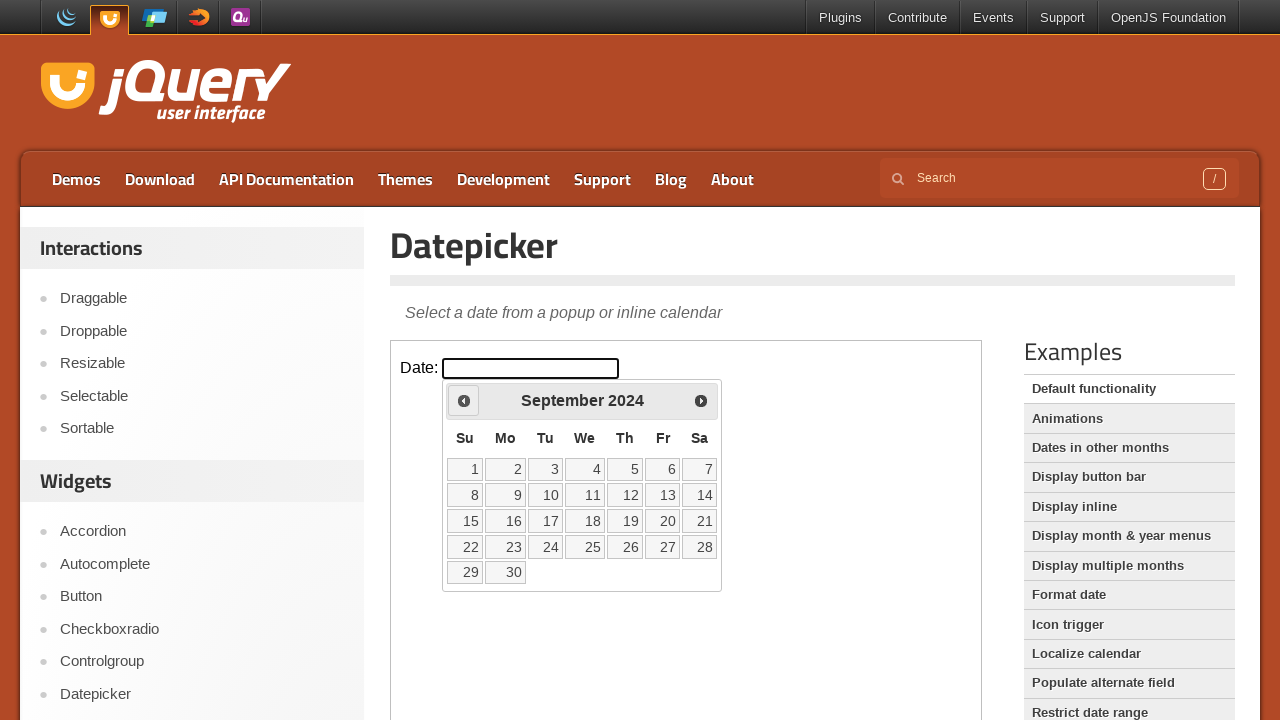

Clicked previous month navigation button at (464, 400) on iframe.demo-frame >> internal:control=enter-frame >> span.ui-icon-circle-triangl
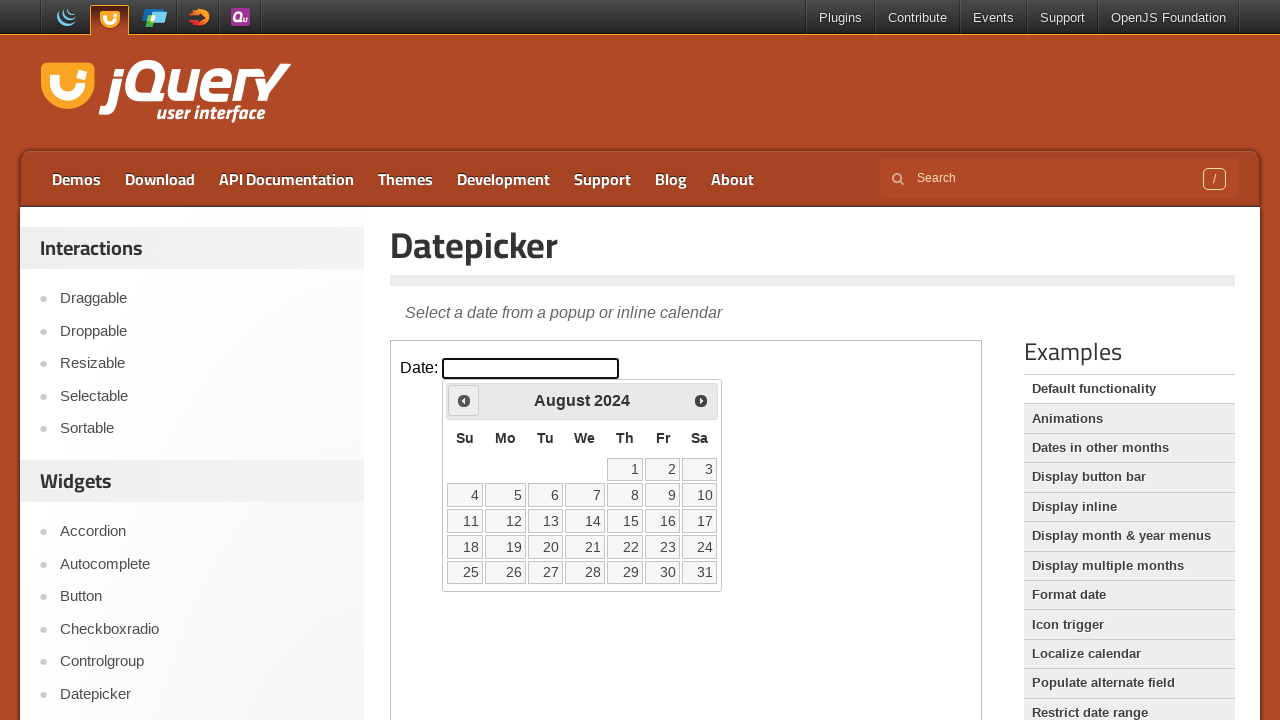

Waited 200ms for calendar to update after navigation
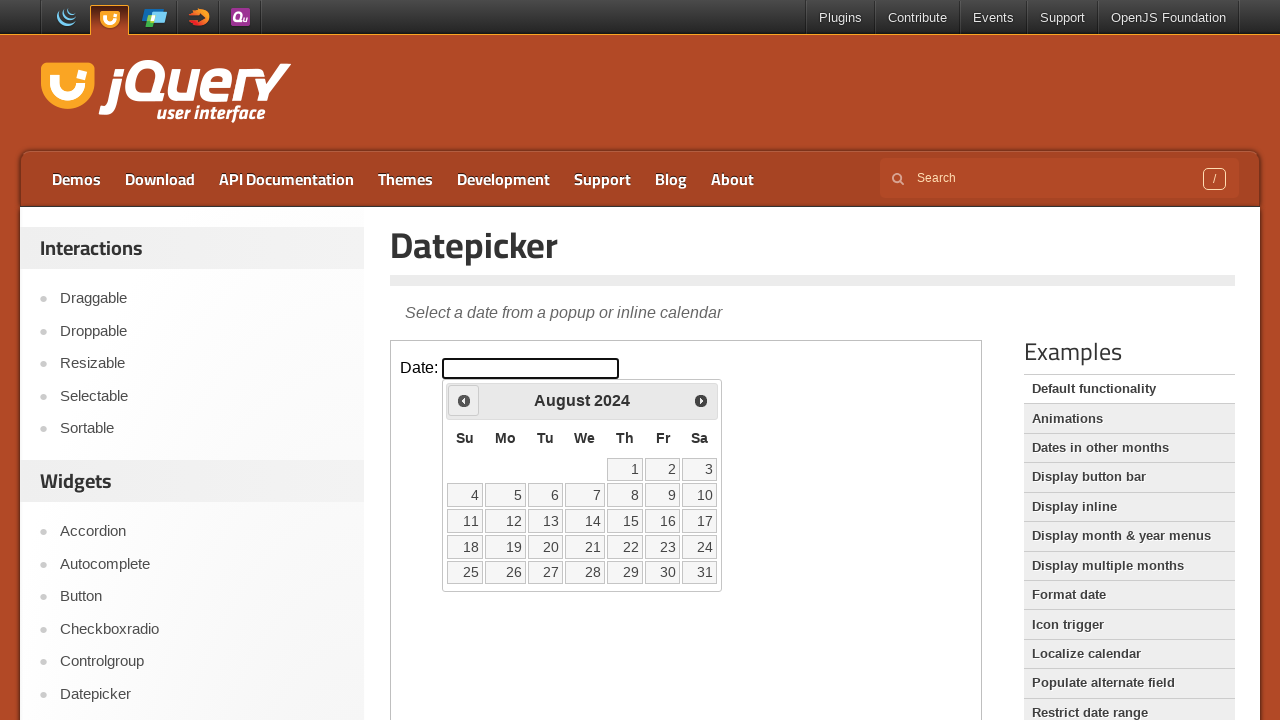

Checked current month/year in datepicker: August 2024
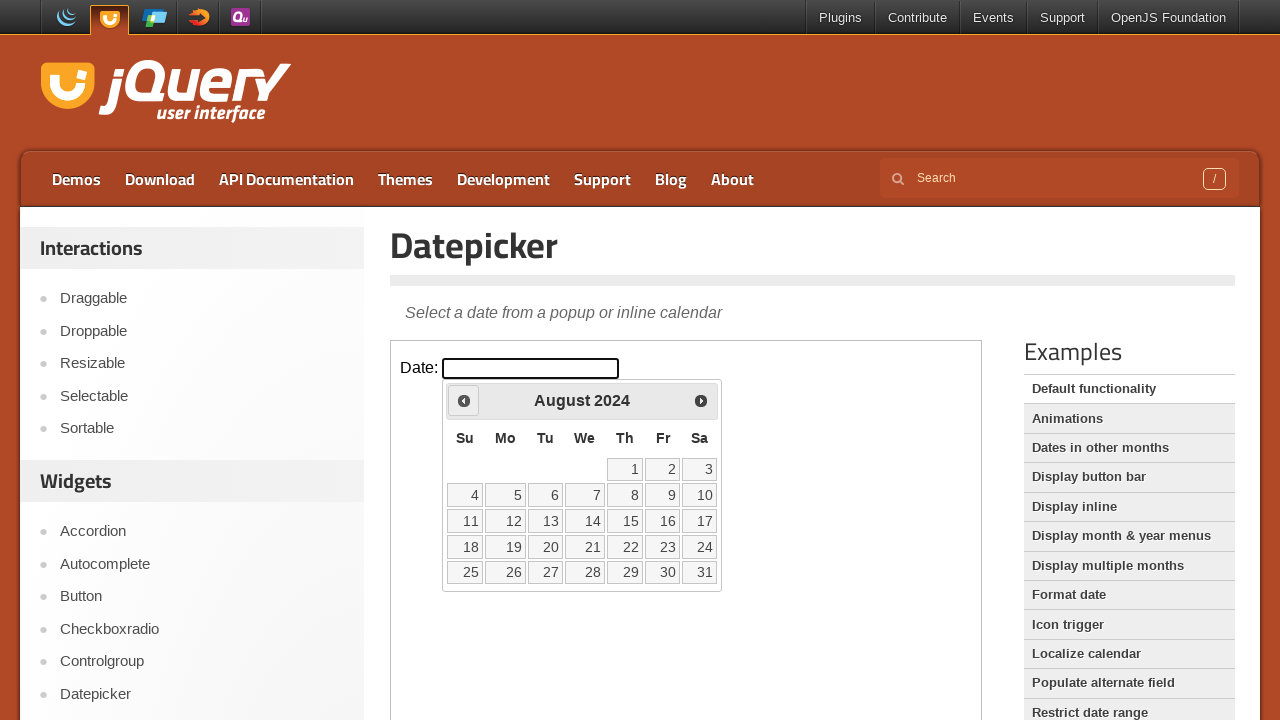

Clicked previous month navigation button at (464, 400) on iframe.demo-frame >> internal:control=enter-frame >> span.ui-icon-circle-triangl
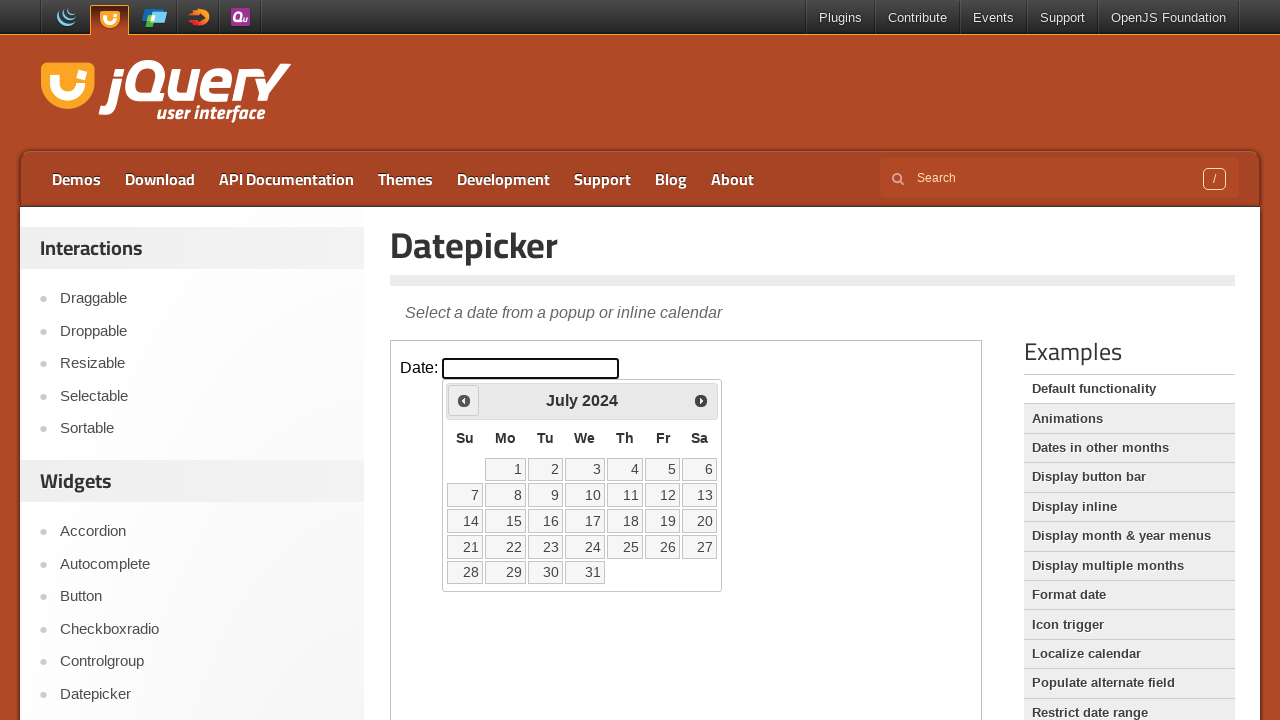

Waited 200ms for calendar to update after navigation
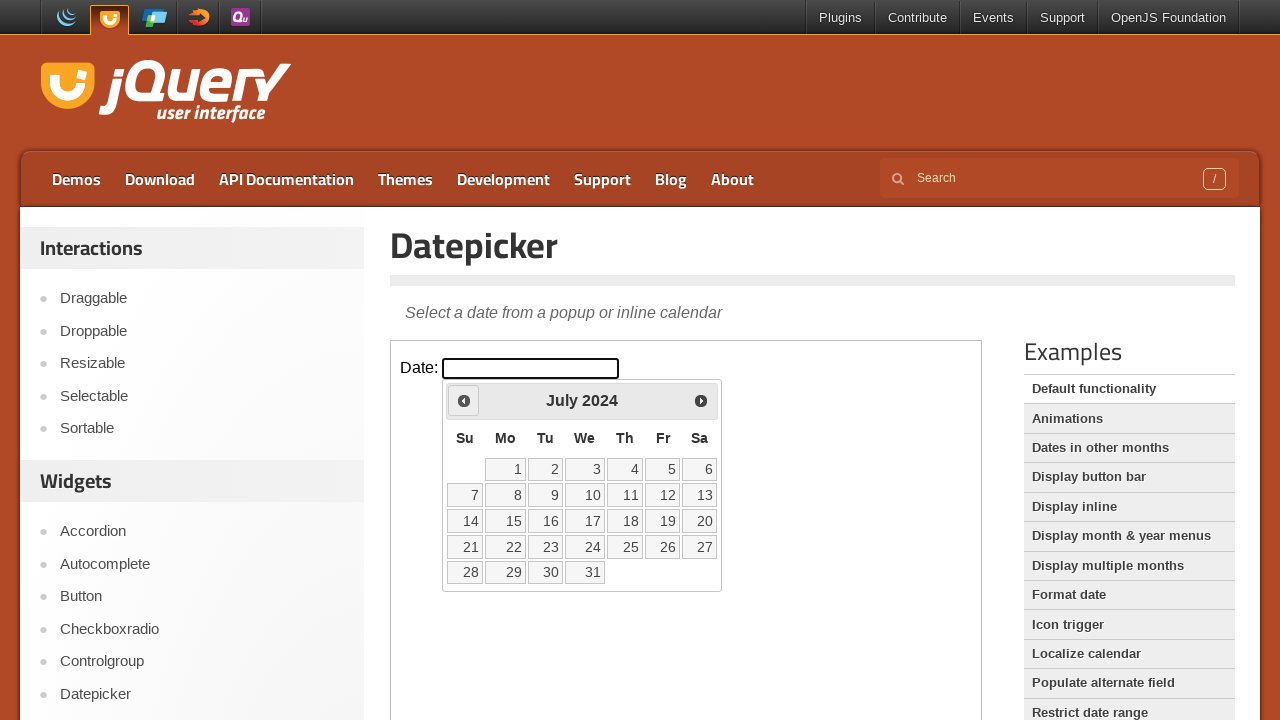

Checked current month/year in datepicker: July 2024
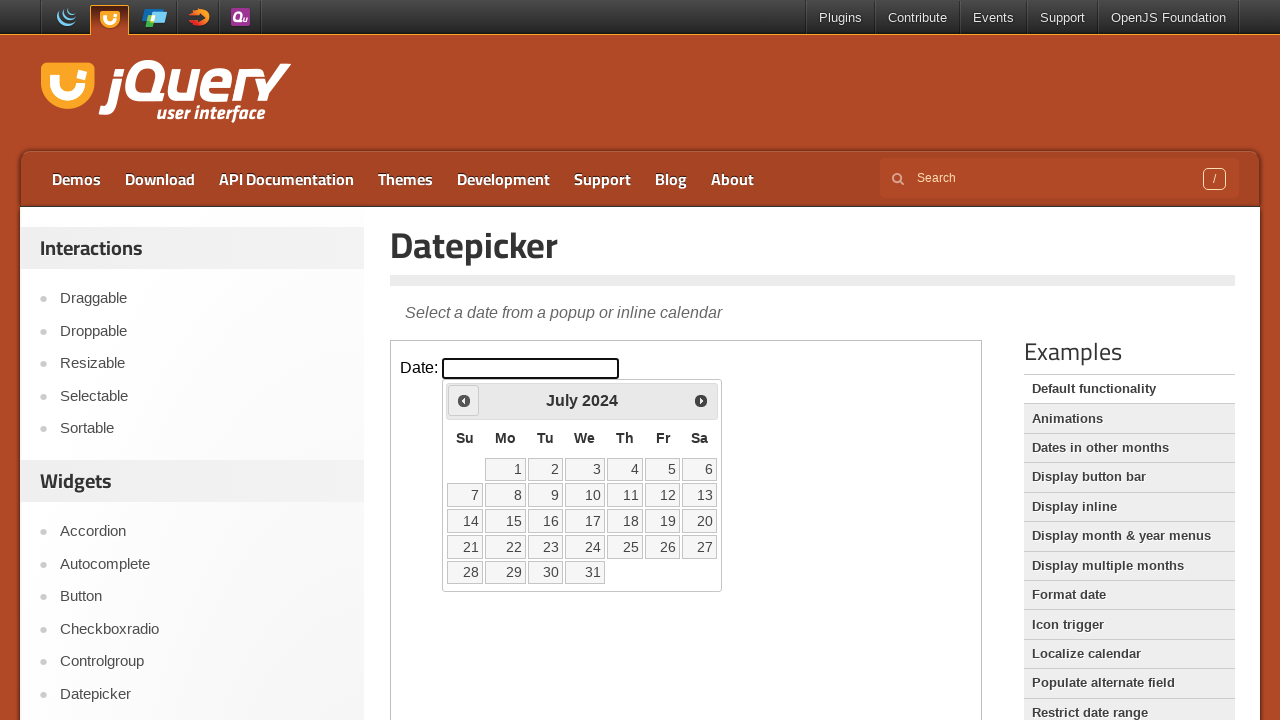

Clicked previous month navigation button at (464, 400) on iframe.demo-frame >> internal:control=enter-frame >> span.ui-icon-circle-triangl
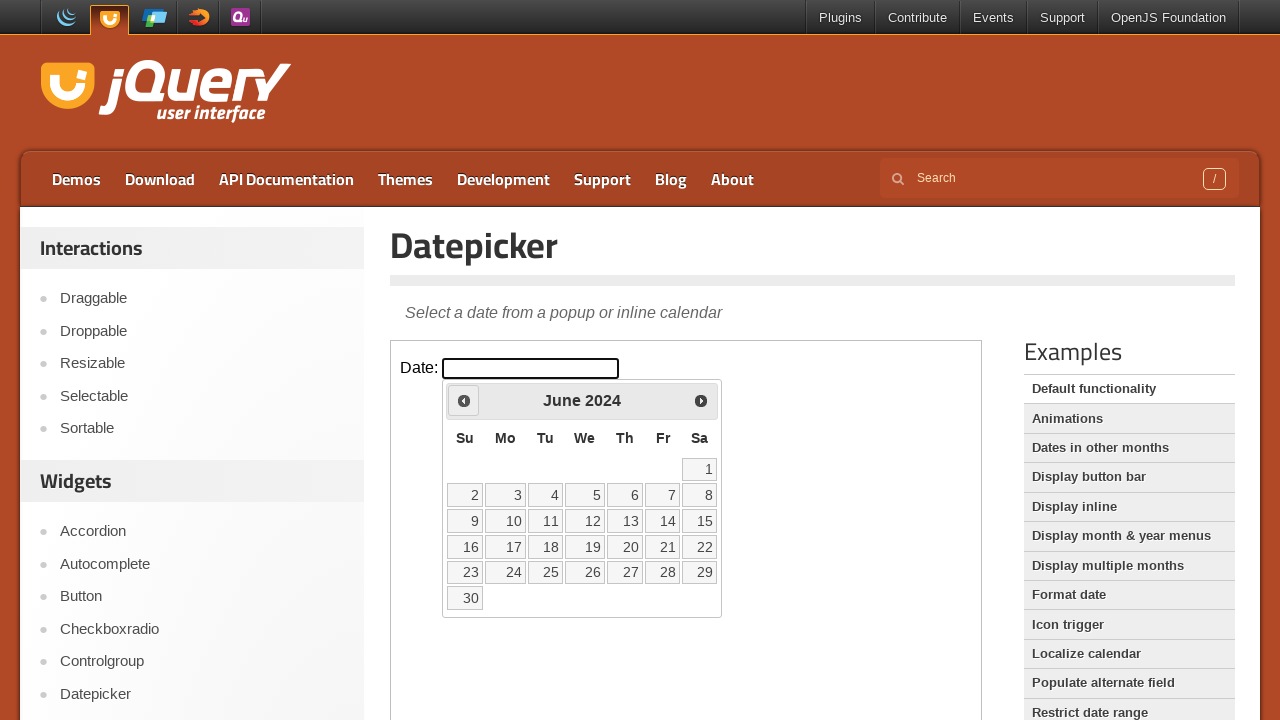

Waited 200ms for calendar to update after navigation
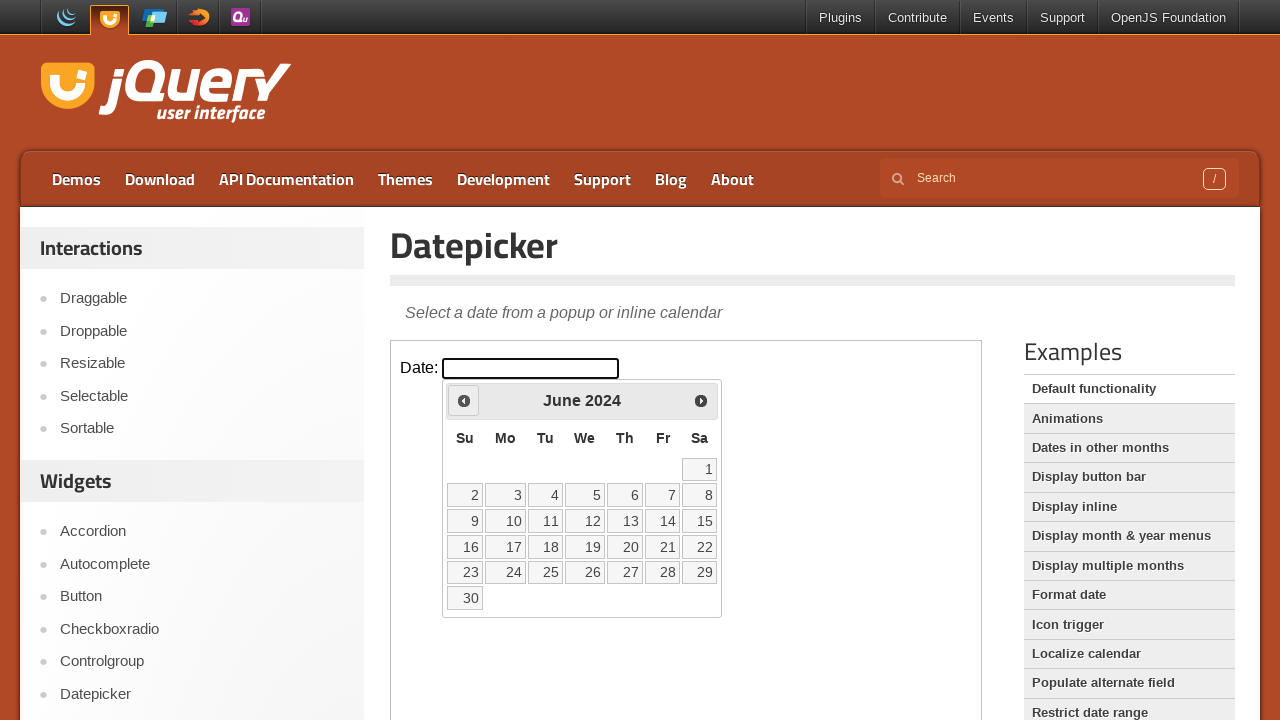

Checked current month/year in datepicker: June 2024
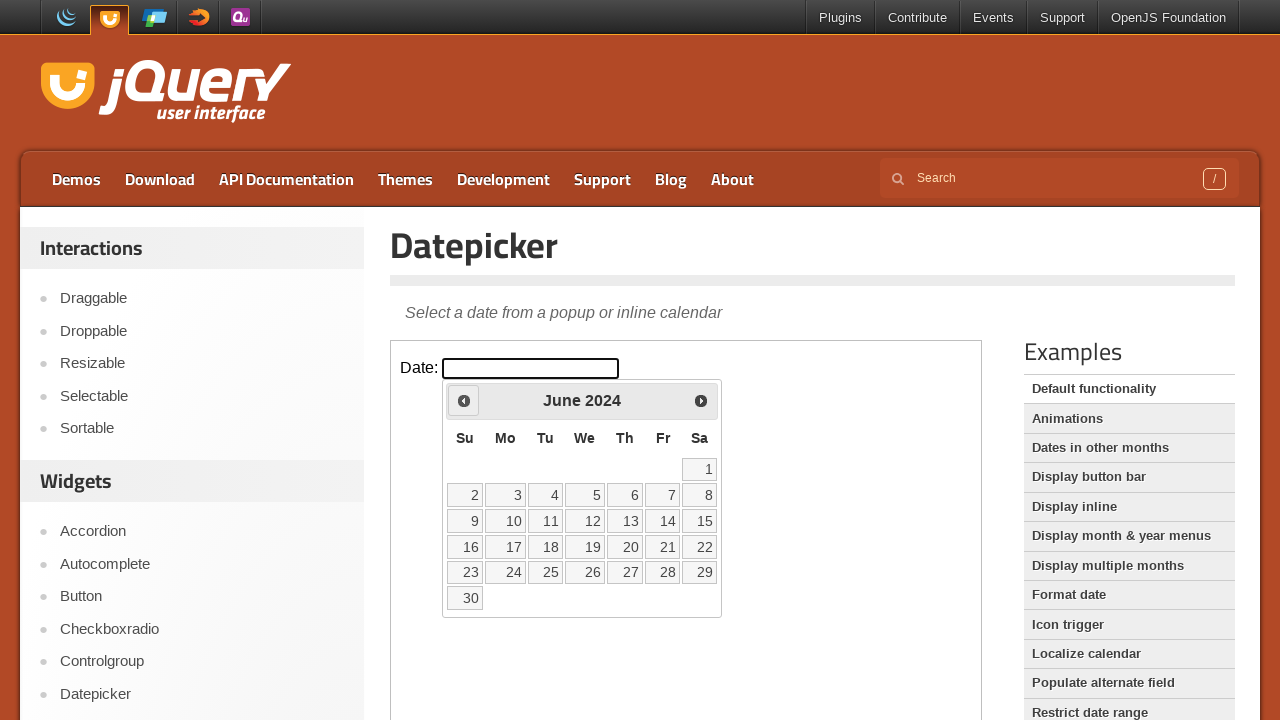

Clicked previous month navigation button at (464, 400) on iframe.demo-frame >> internal:control=enter-frame >> span.ui-icon-circle-triangl
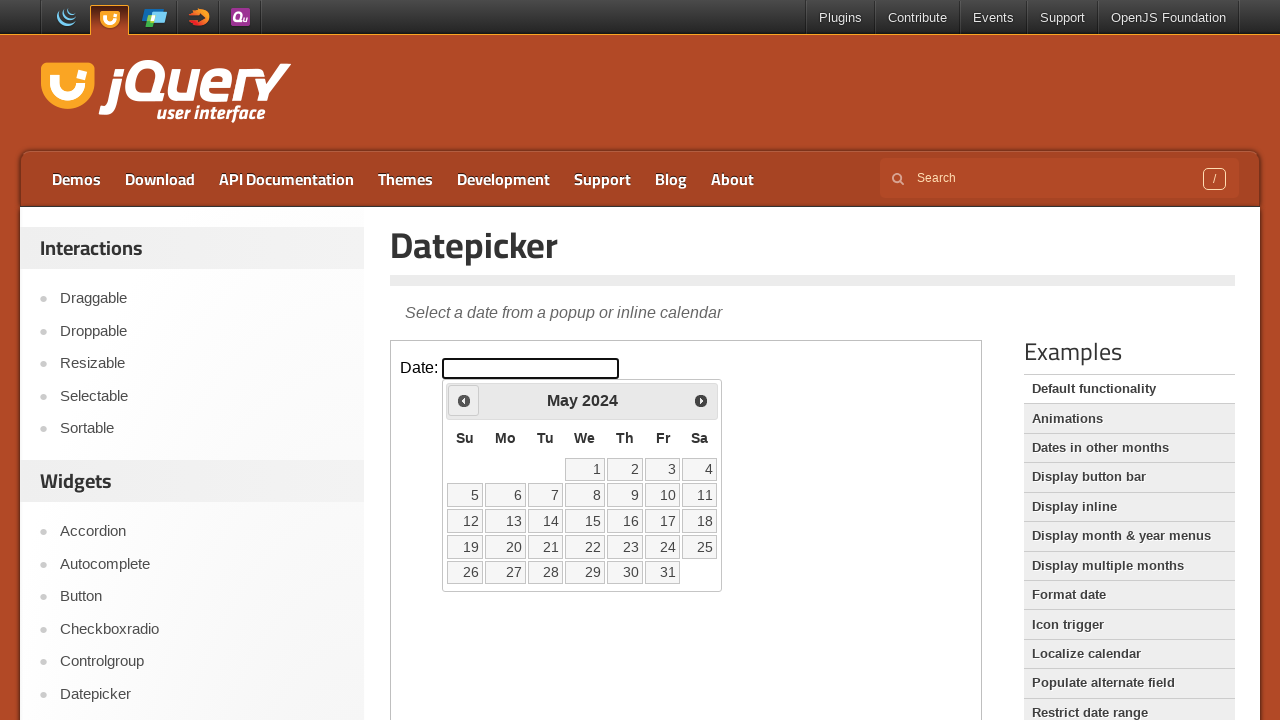

Waited 200ms for calendar to update after navigation
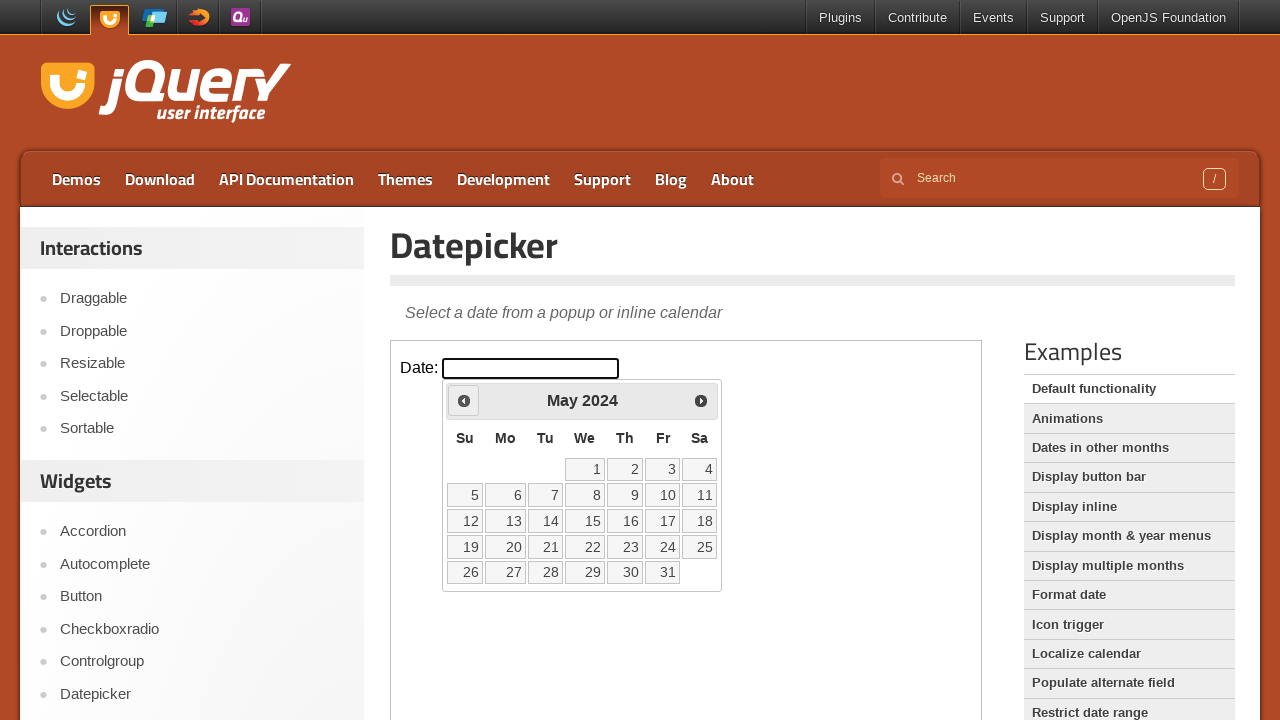

Checked current month/year in datepicker: May 2024
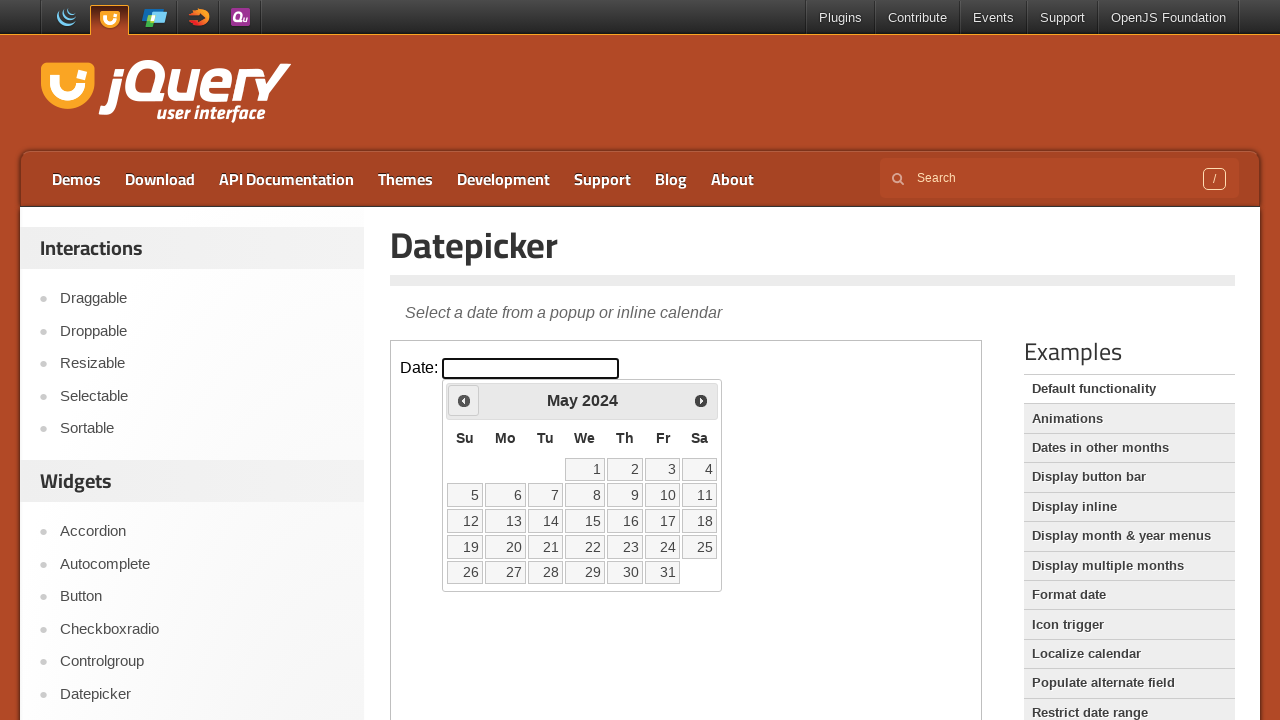

Clicked previous month navigation button at (464, 400) on iframe.demo-frame >> internal:control=enter-frame >> span.ui-icon-circle-triangl
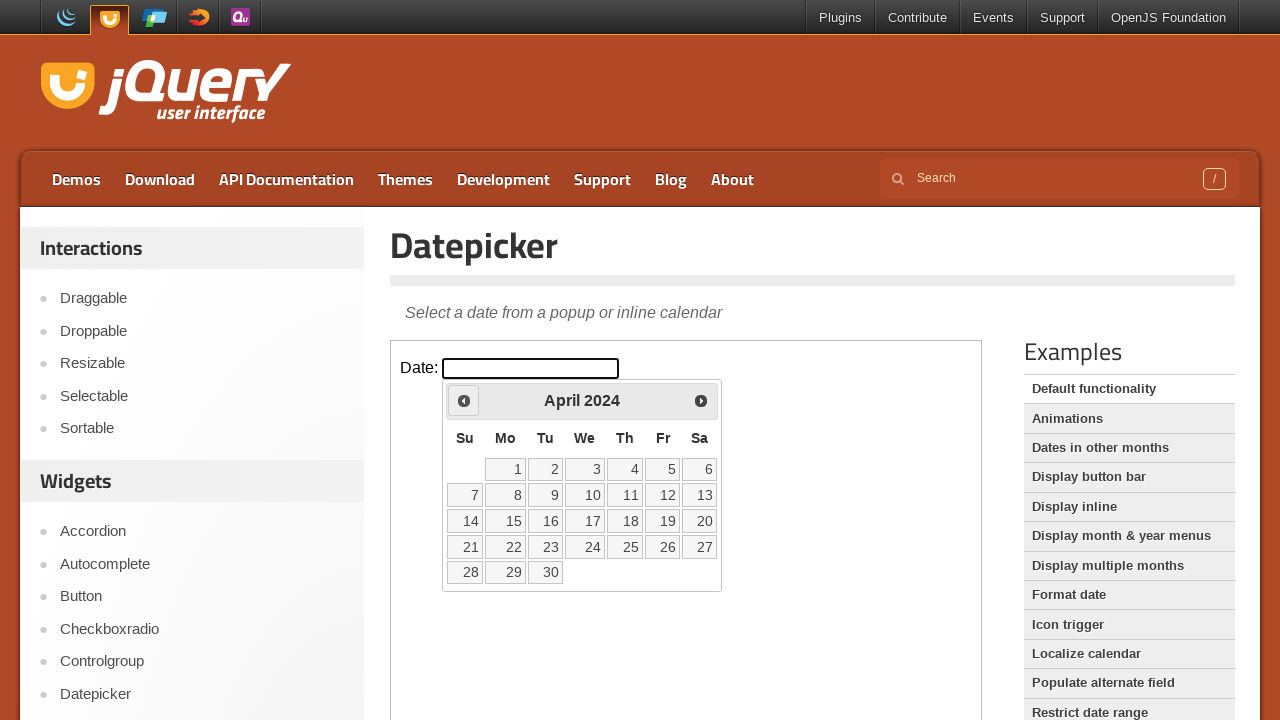

Waited 200ms for calendar to update after navigation
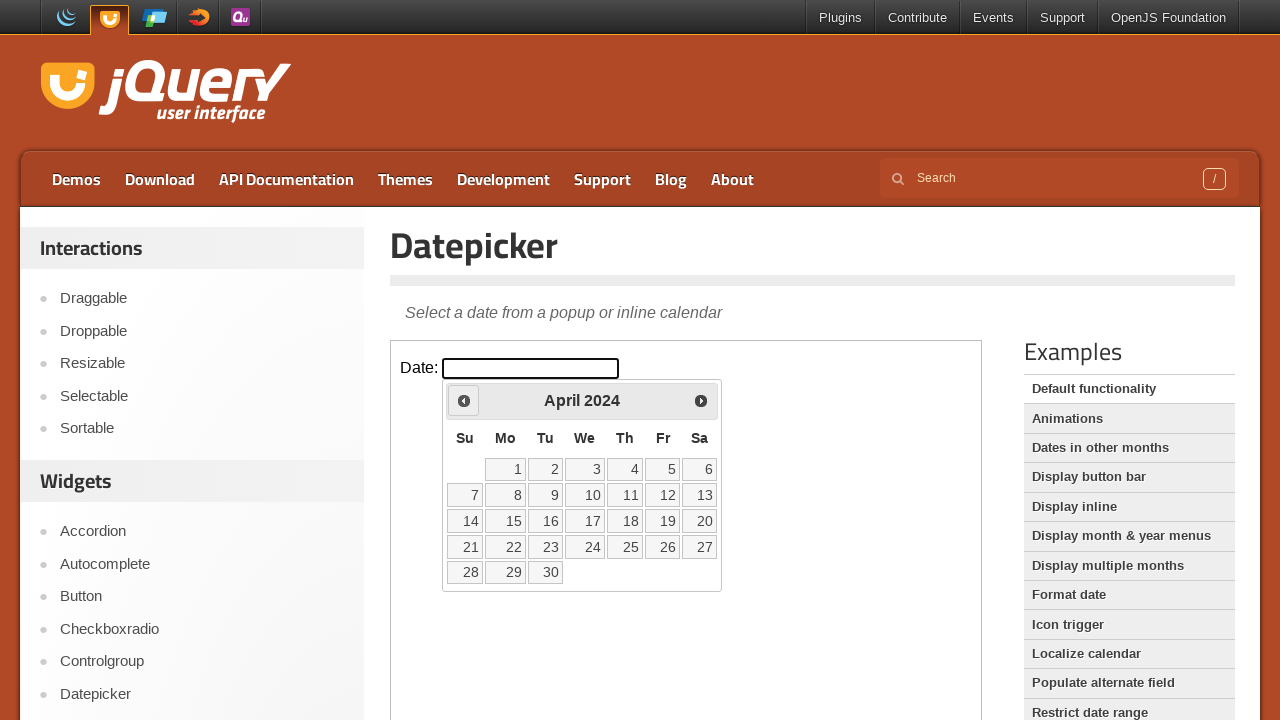

Checked current month/year in datepicker: April 2024
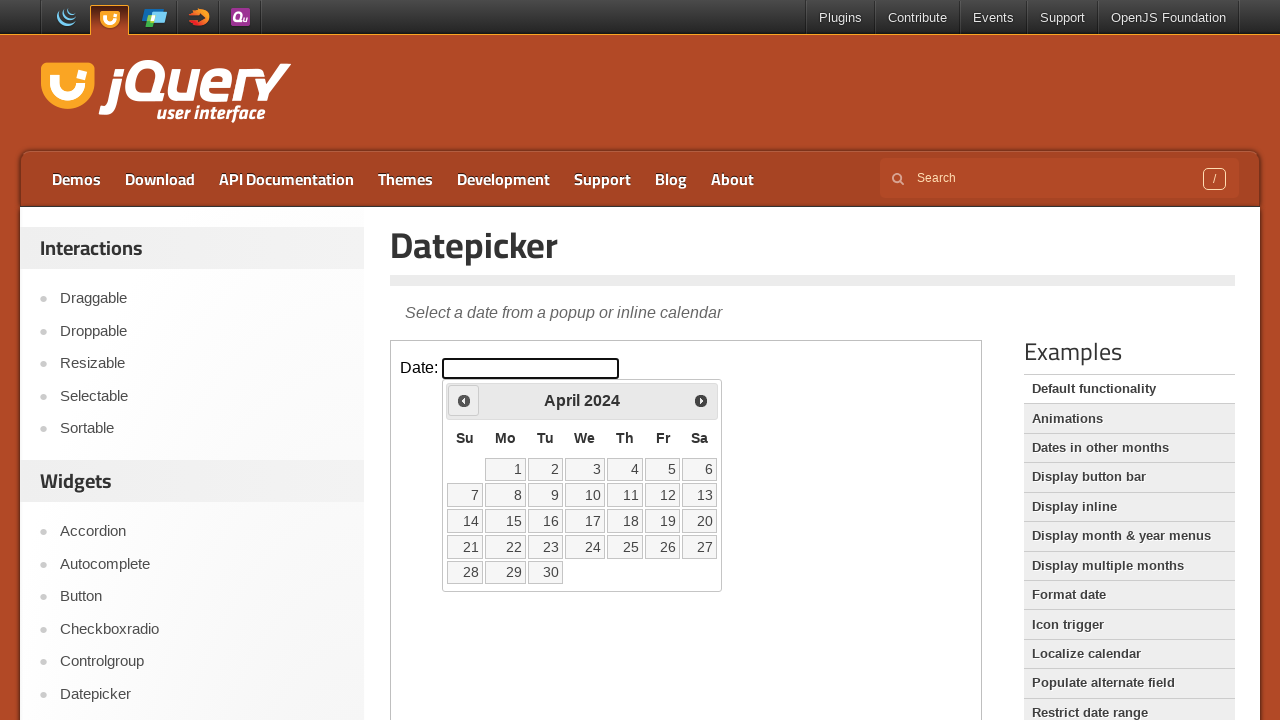

Clicked previous month navigation button at (464, 400) on iframe.demo-frame >> internal:control=enter-frame >> span.ui-icon-circle-triangl
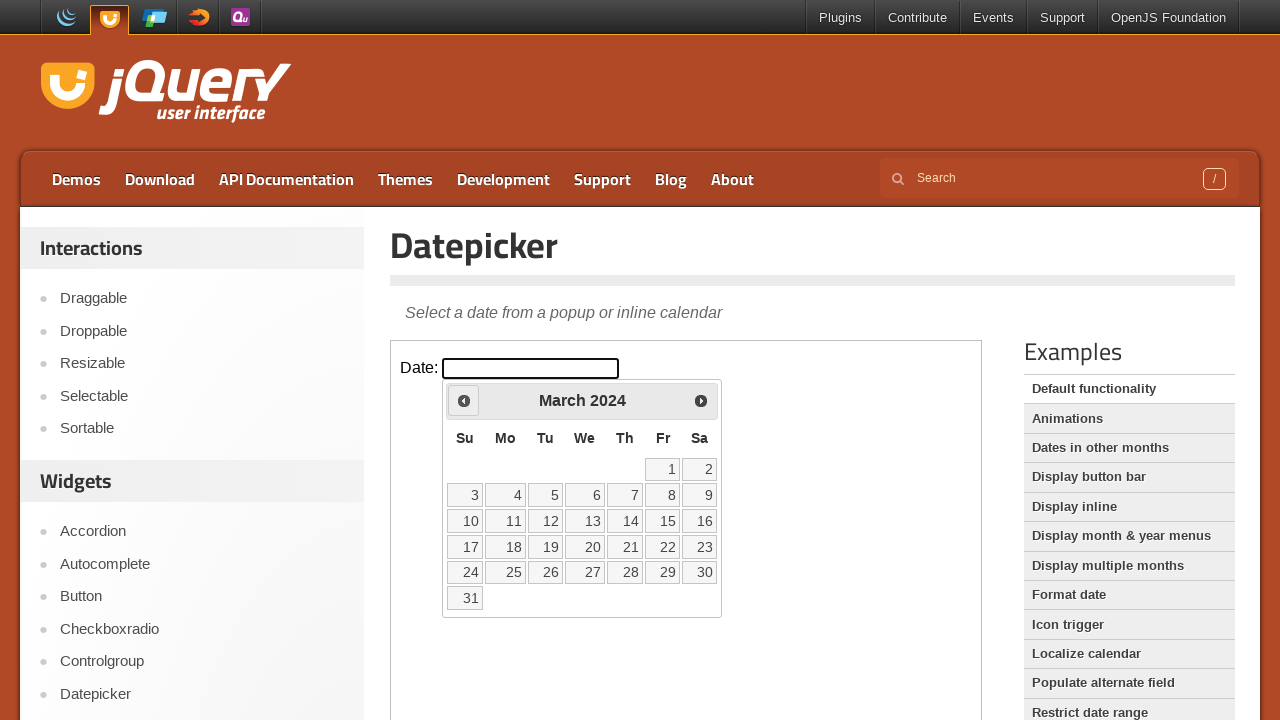

Waited 200ms for calendar to update after navigation
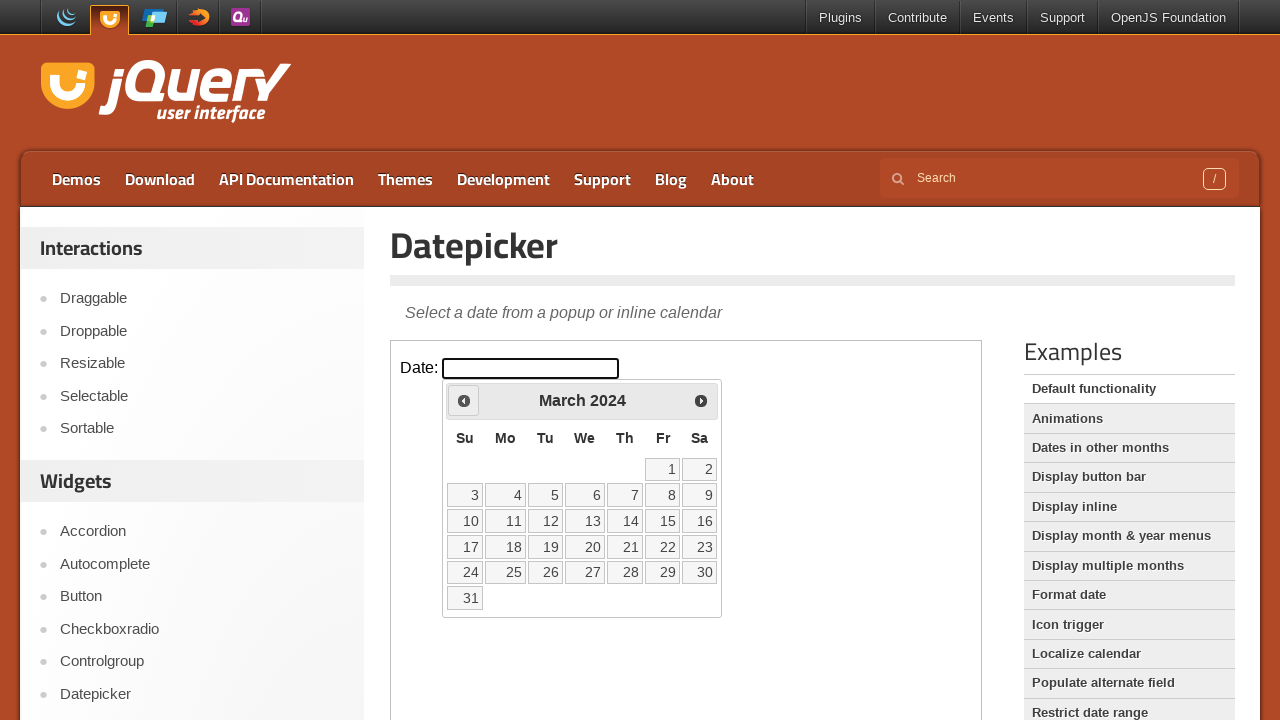

Checked current month/year in datepicker: March 2024
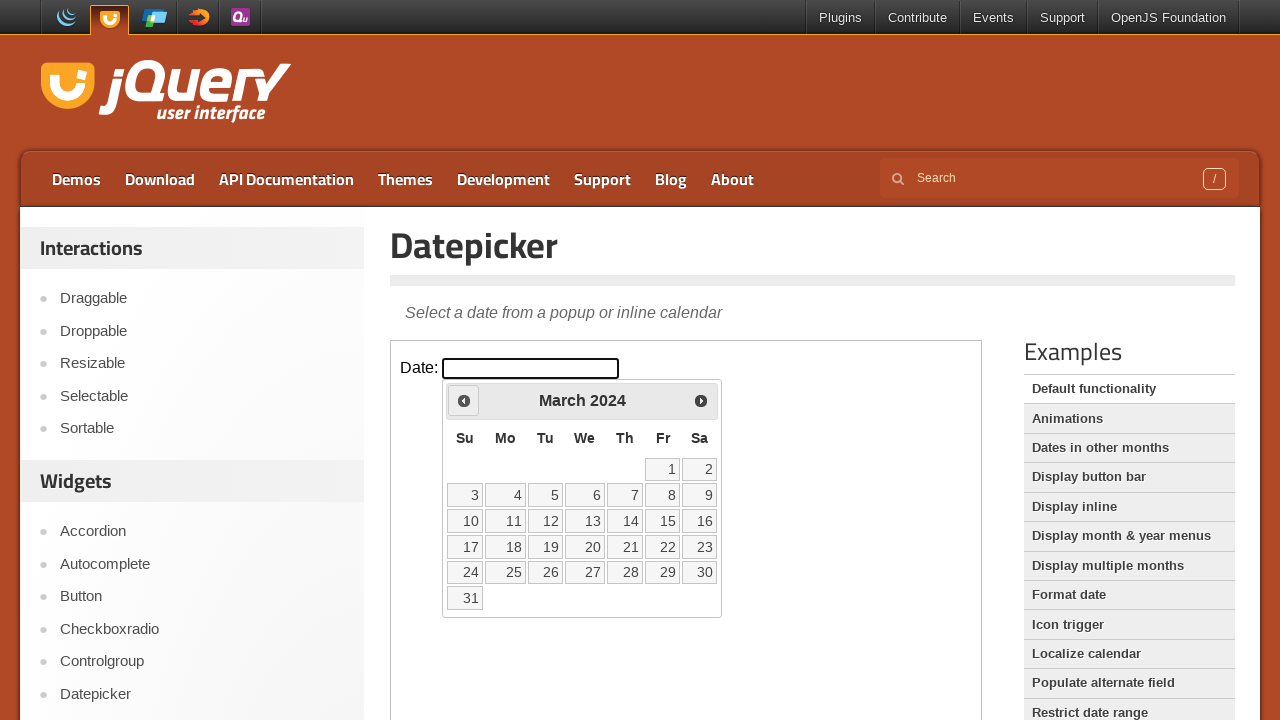

Clicked previous month navigation button at (464, 400) on iframe.demo-frame >> internal:control=enter-frame >> span.ui-icon-circle-triangl
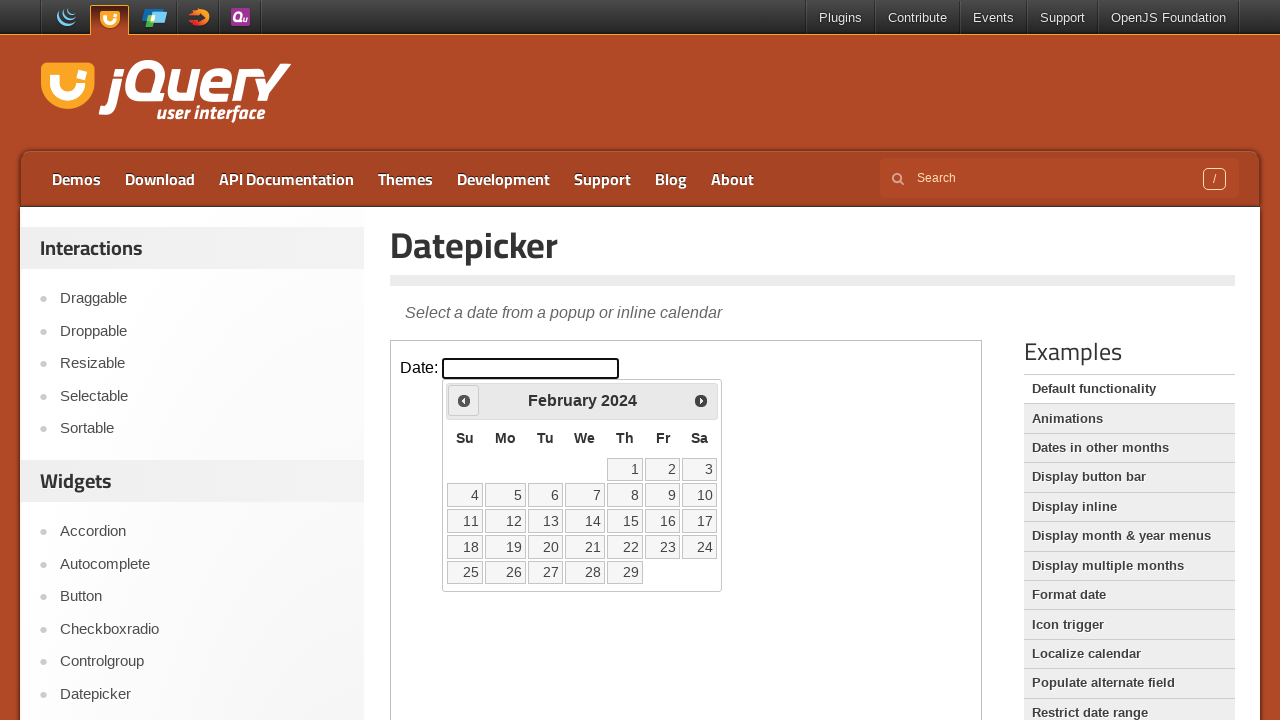

Waited 200ms for calendar to update after navigation
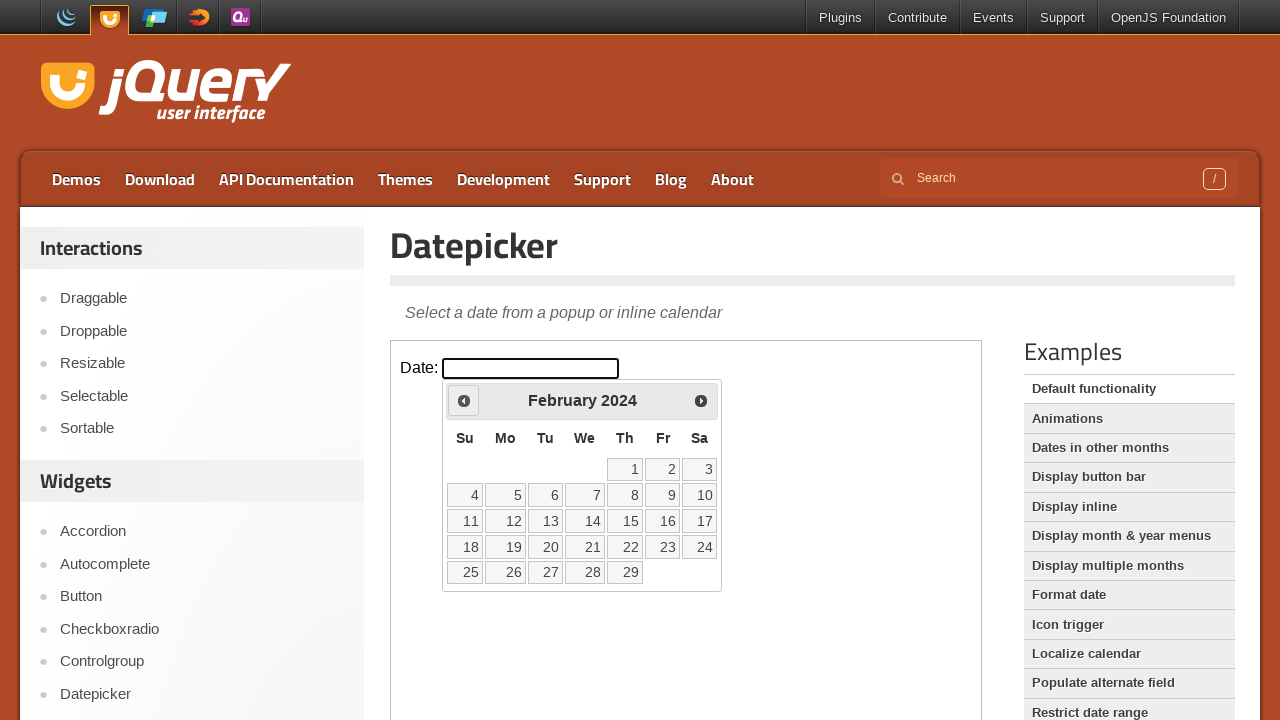

Checked current month/year in datepicker: February 2024
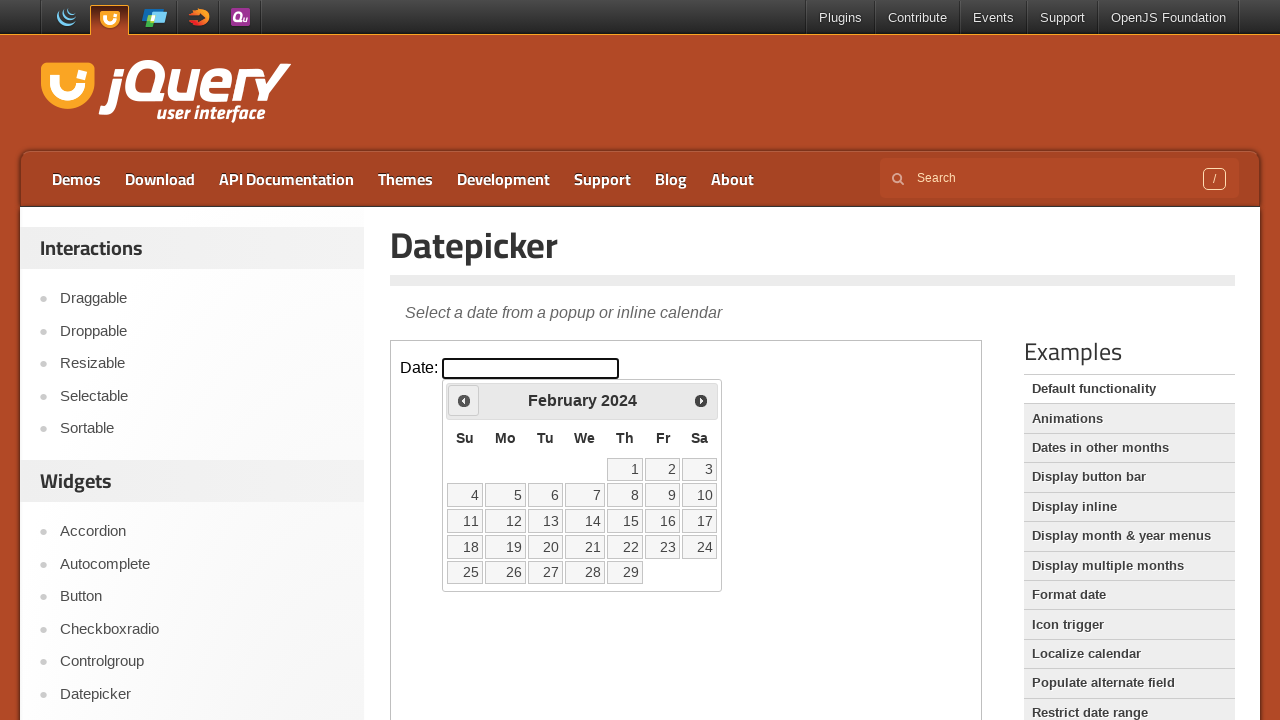

Clicked previous month navigation button at (464, 400) on iframe.demo-frame >> internal:control=enter-frame >> span.ui-icon-circle-triangl
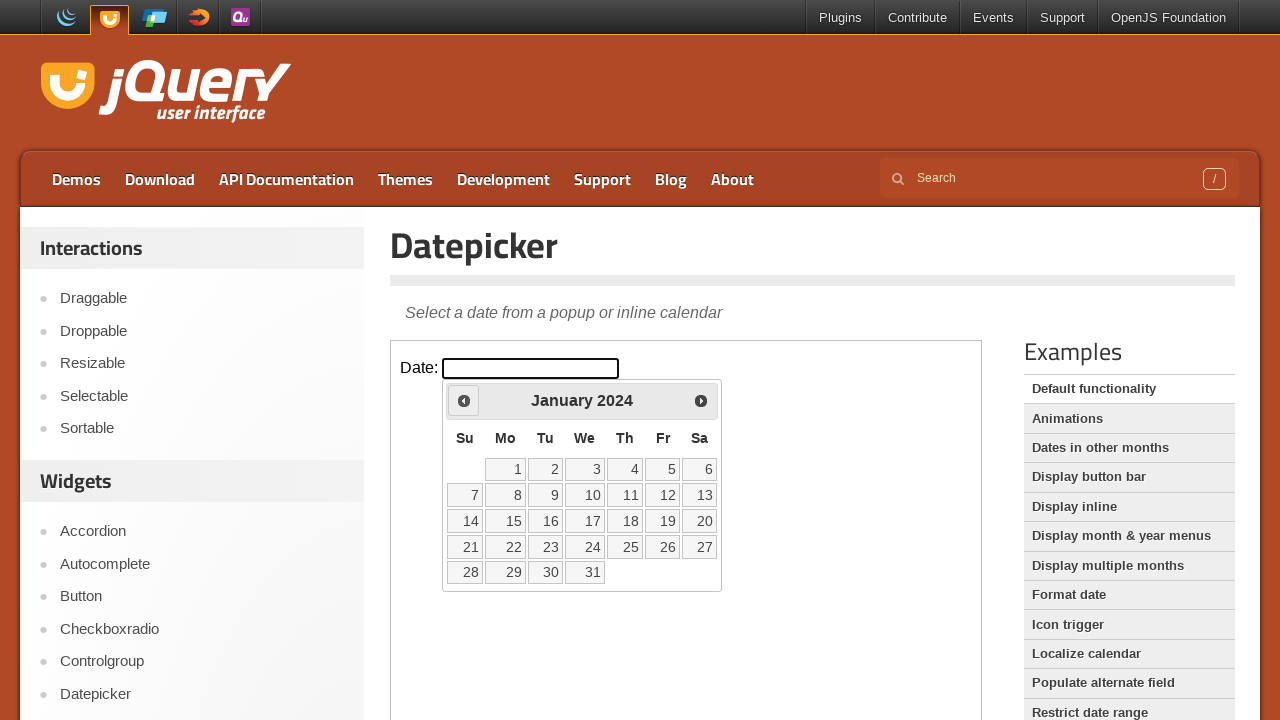

Waited 200ms for calendar to update after navigation
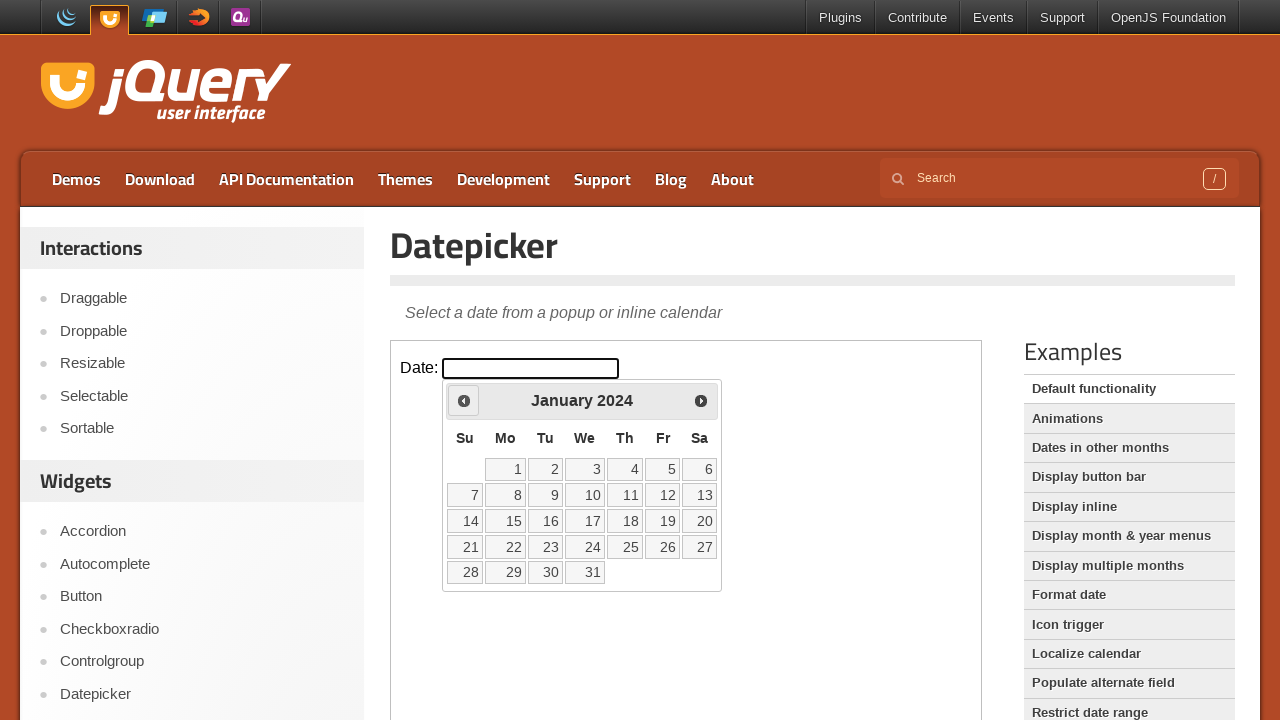

Checked current month/year in datepicker: January 2024
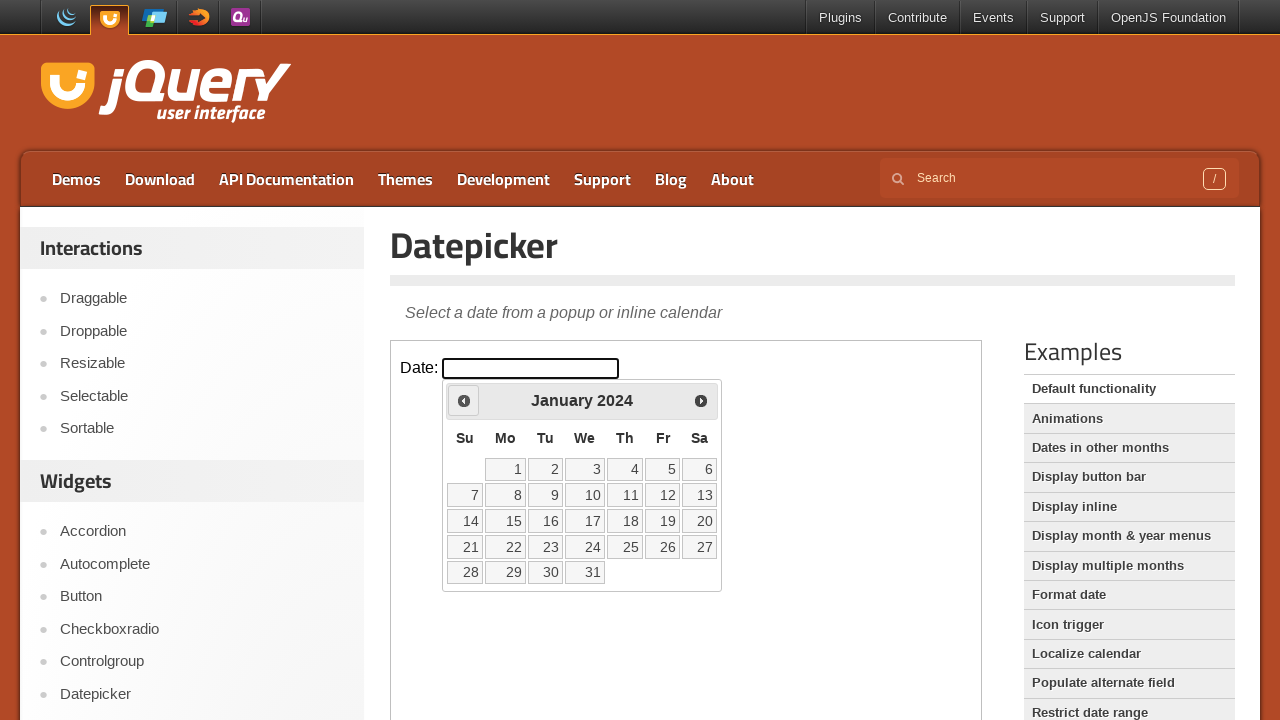

Clicked target date 24 in the calendar (January 24, 2024) at (585, 547) on iframe.demo-frame >> internal:control=enter-frame >> table.ui-datepicker-calenda
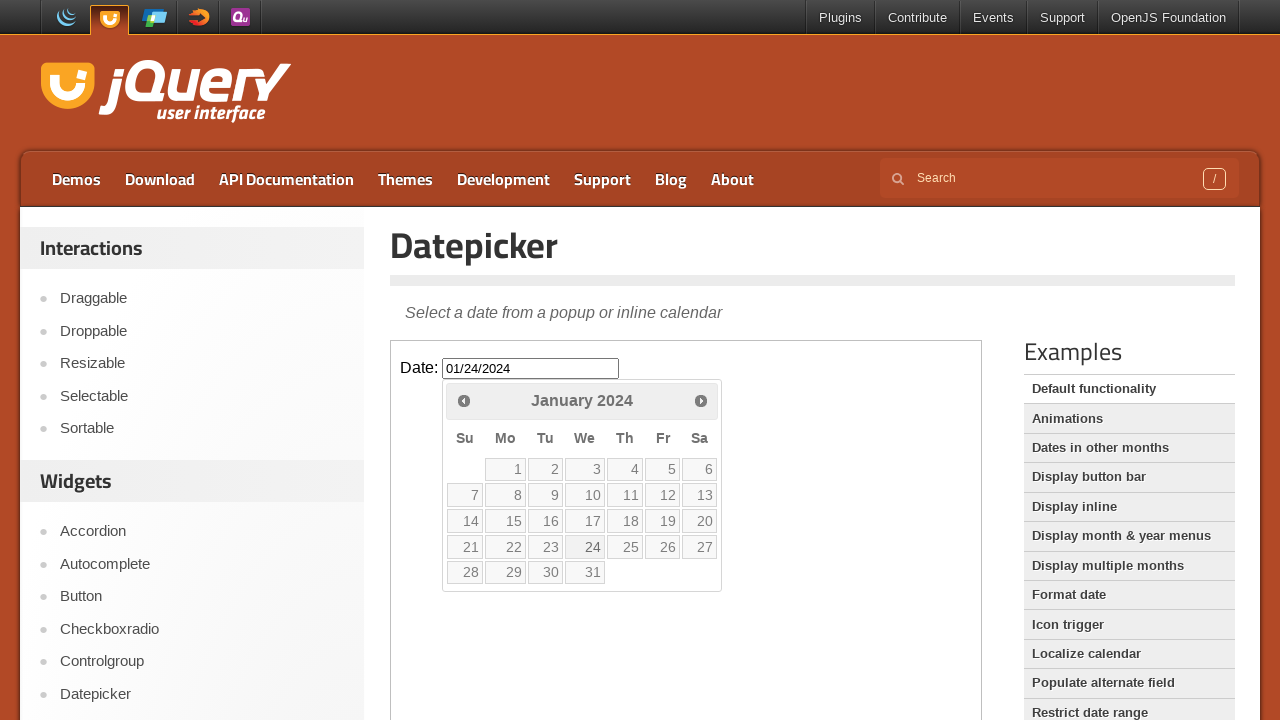

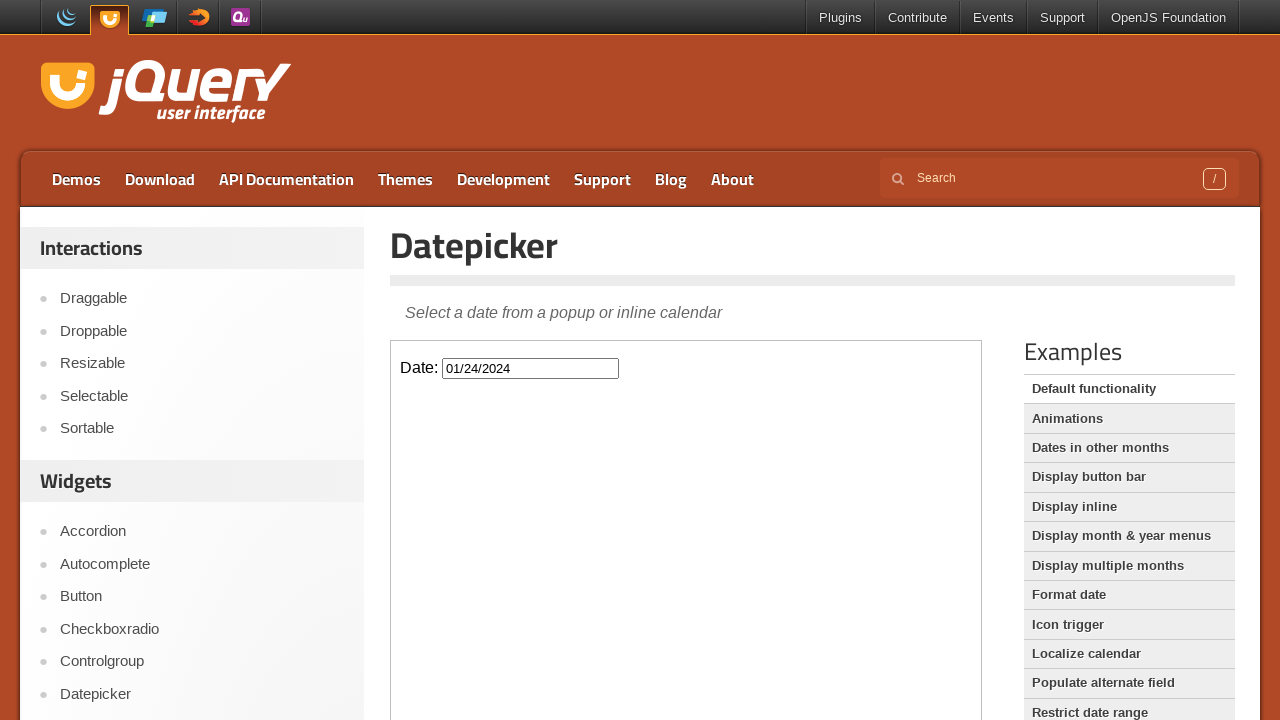